Navigates to jQuery UI website and demonstrates element highlighting by repeatedly changing the CSS style of the "Demos" link to create a flashing visual effect.

Starting URL: http://jqueryui.com/

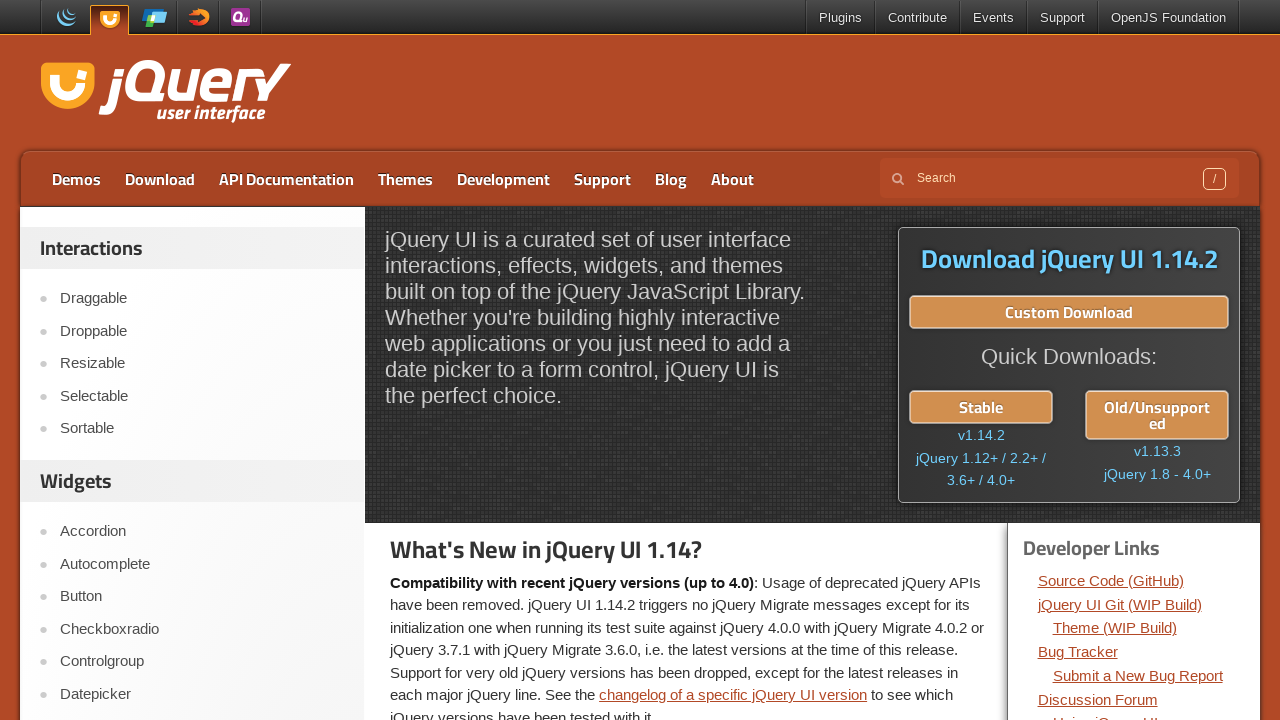

Located the 'Demos' link element
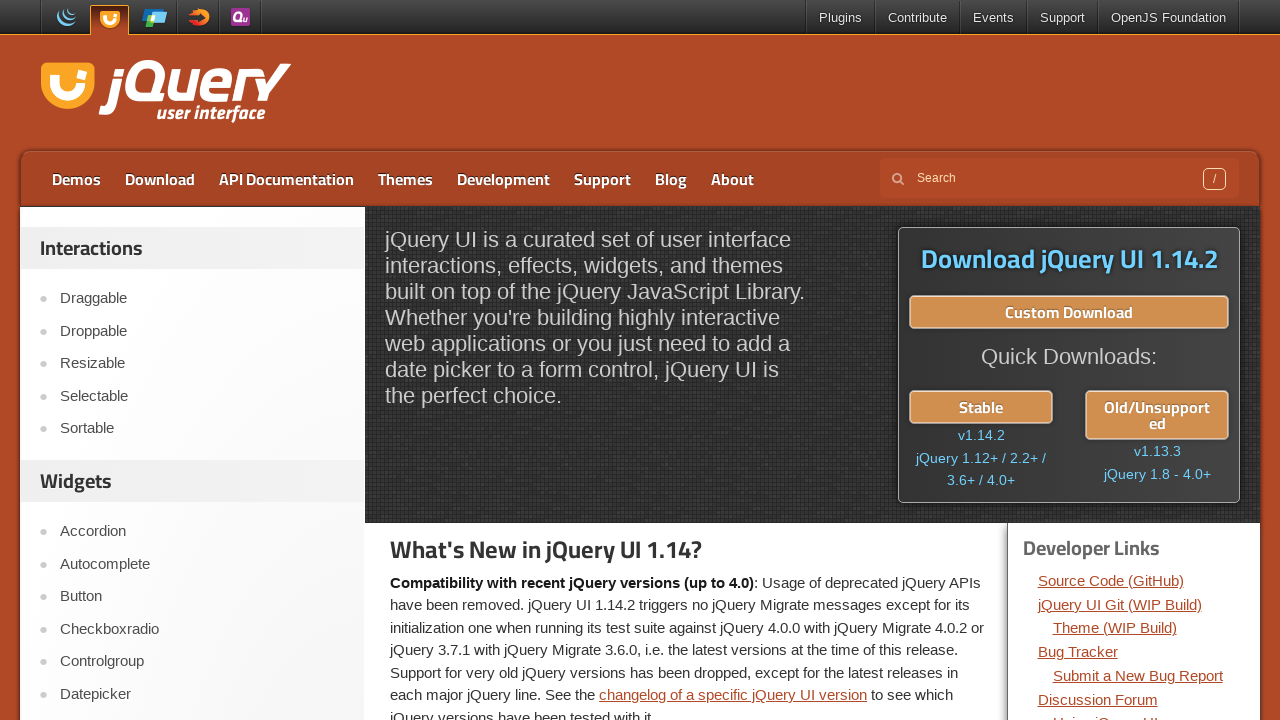

Applied yellow highlight with green dotted border to 'Demos' link (iteration 1)
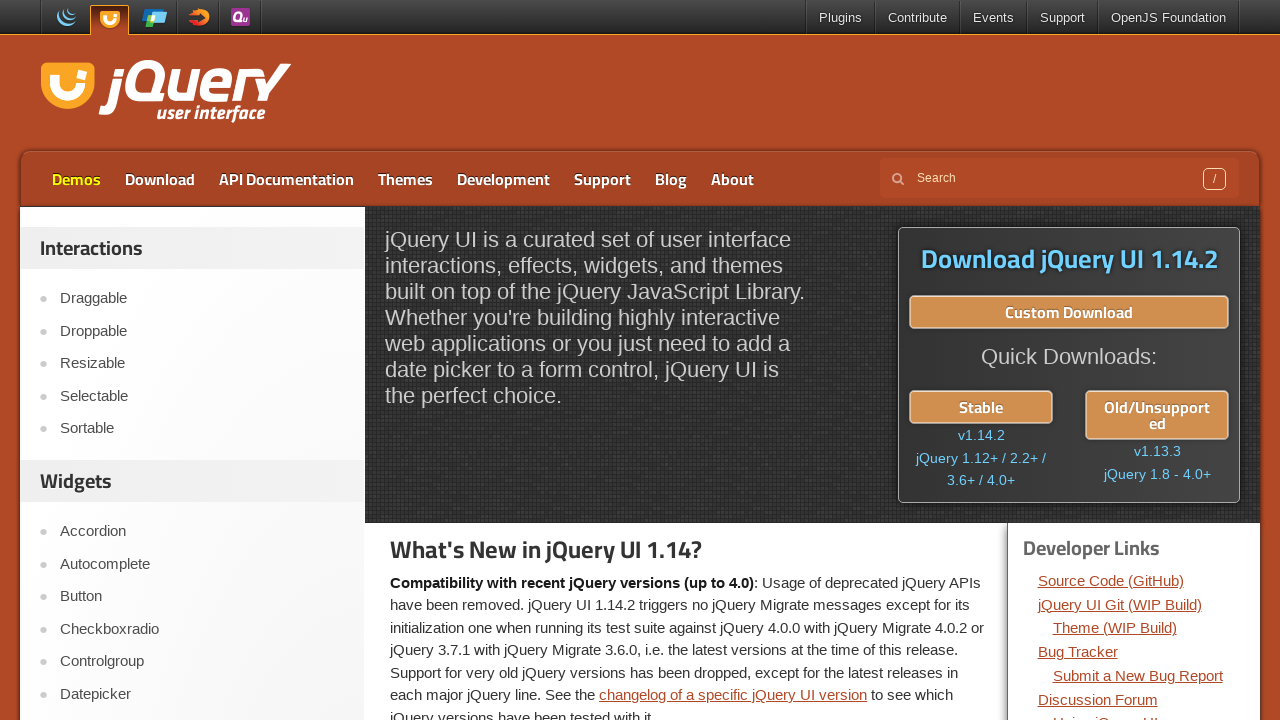

Waited 300ms for highlight visibility (iteration 1)
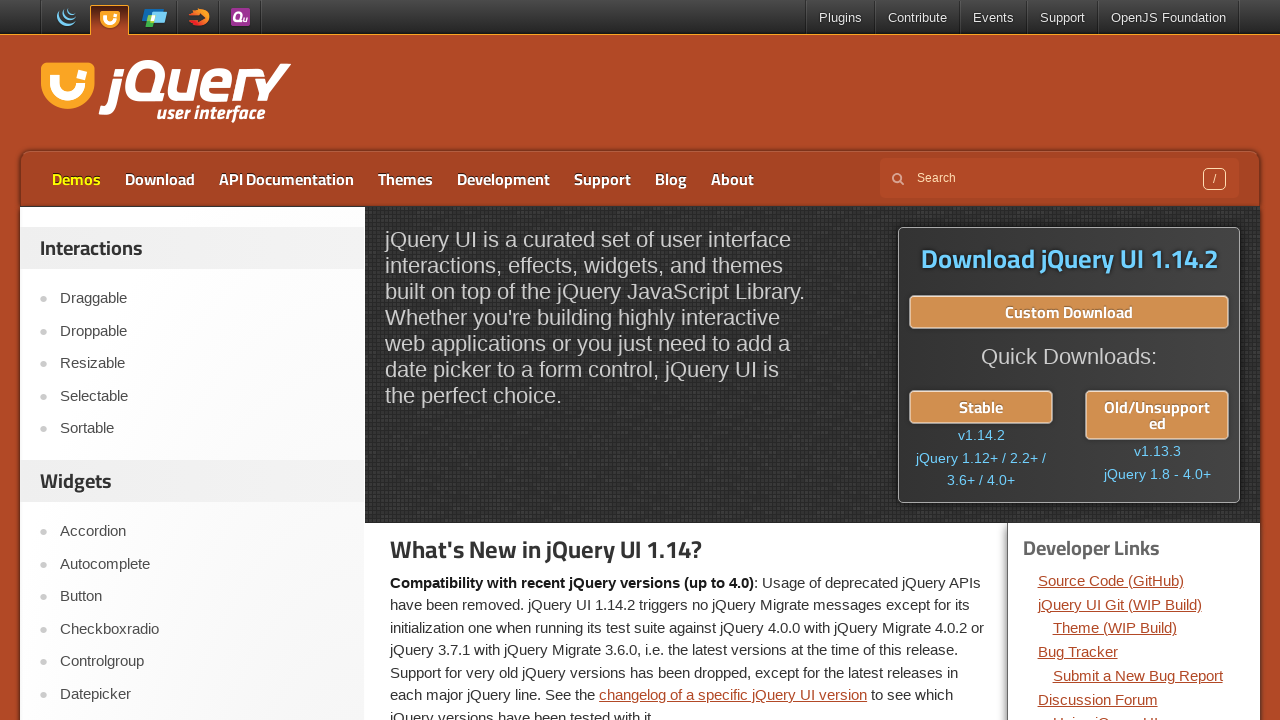

Removed highlight by making text transparent (iteration 1)
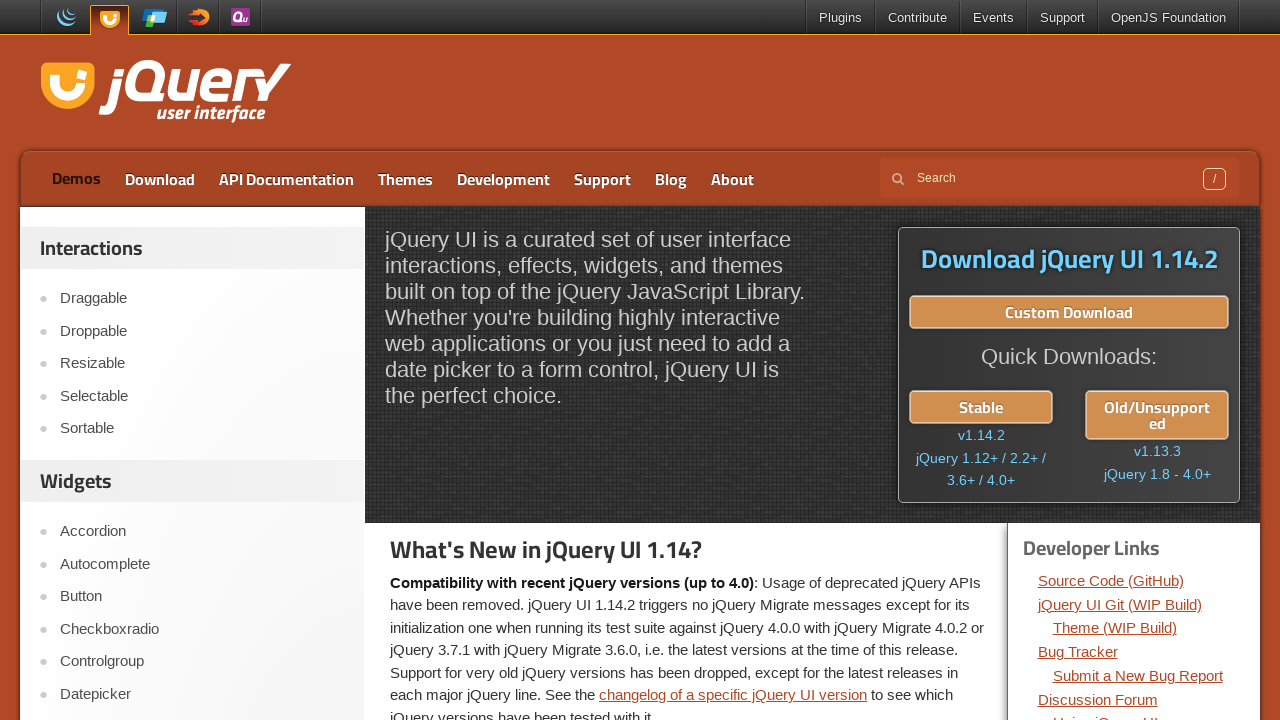

Waited 300ms for highlight removal effect (iteration 1)
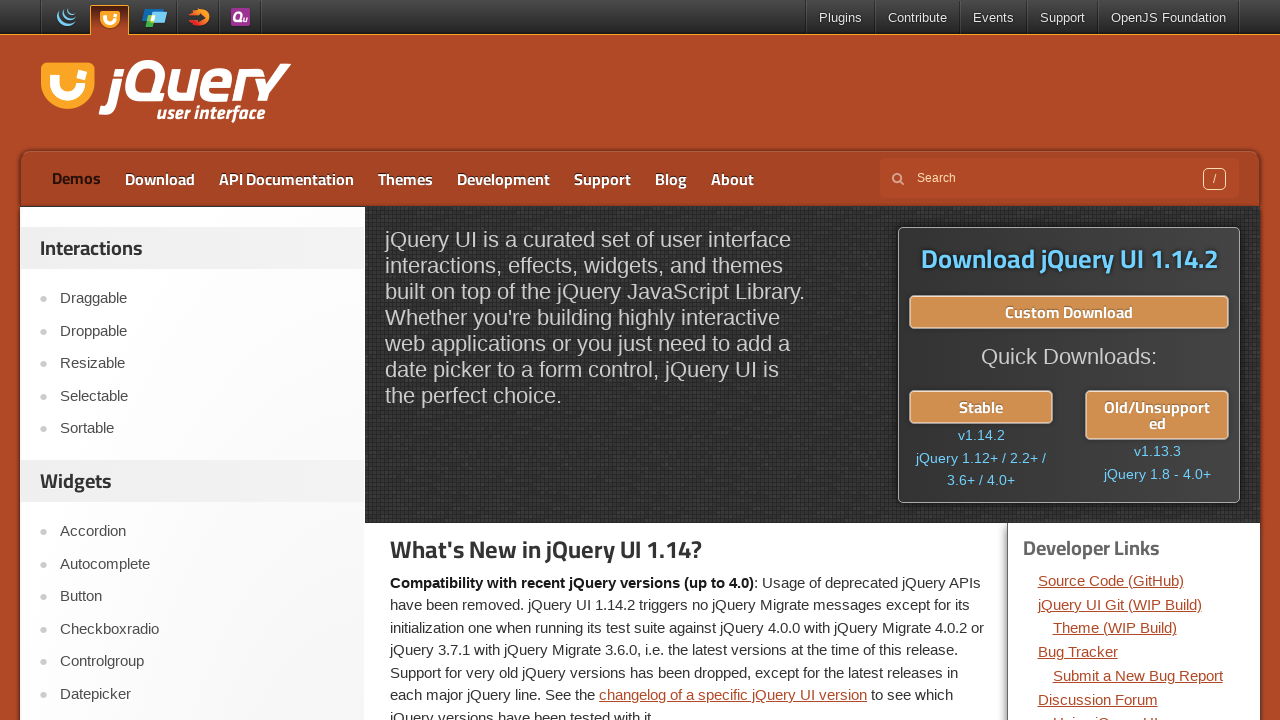

Applied yellow highlight with green dotted border to 'Demos' link (iteration 2)
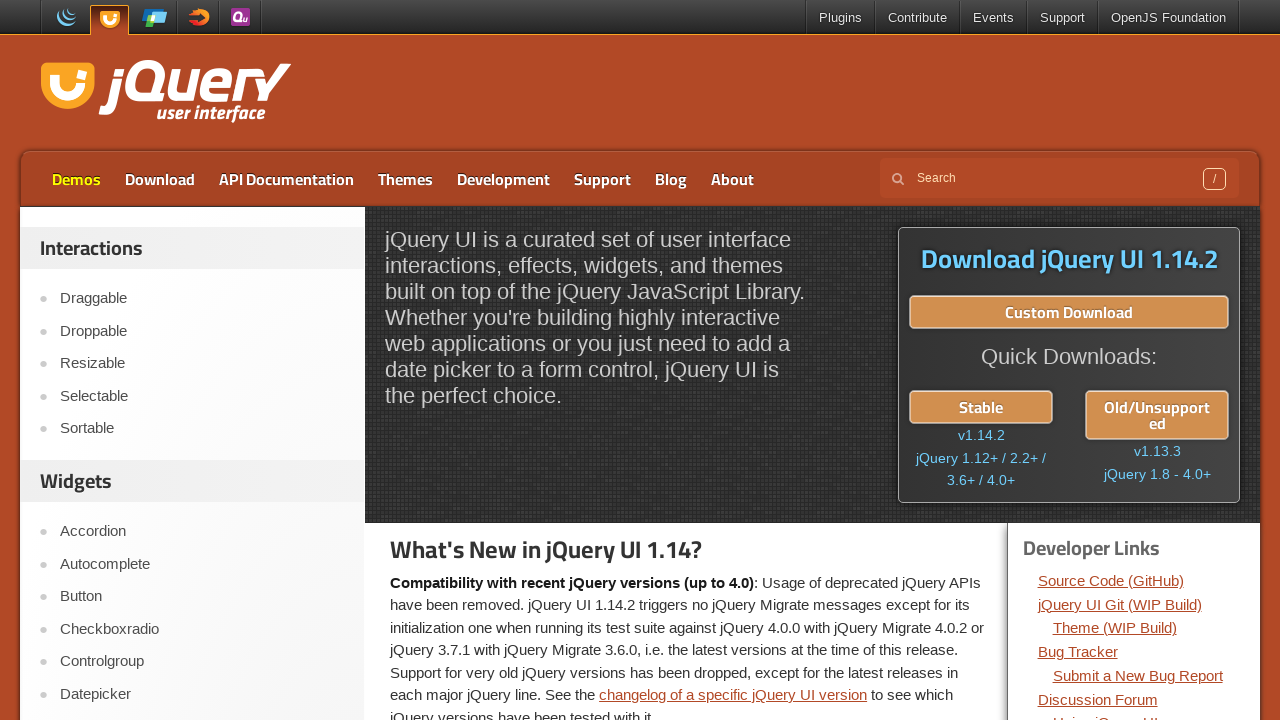

Waited 300ms for highlight visibility (iteration 2)
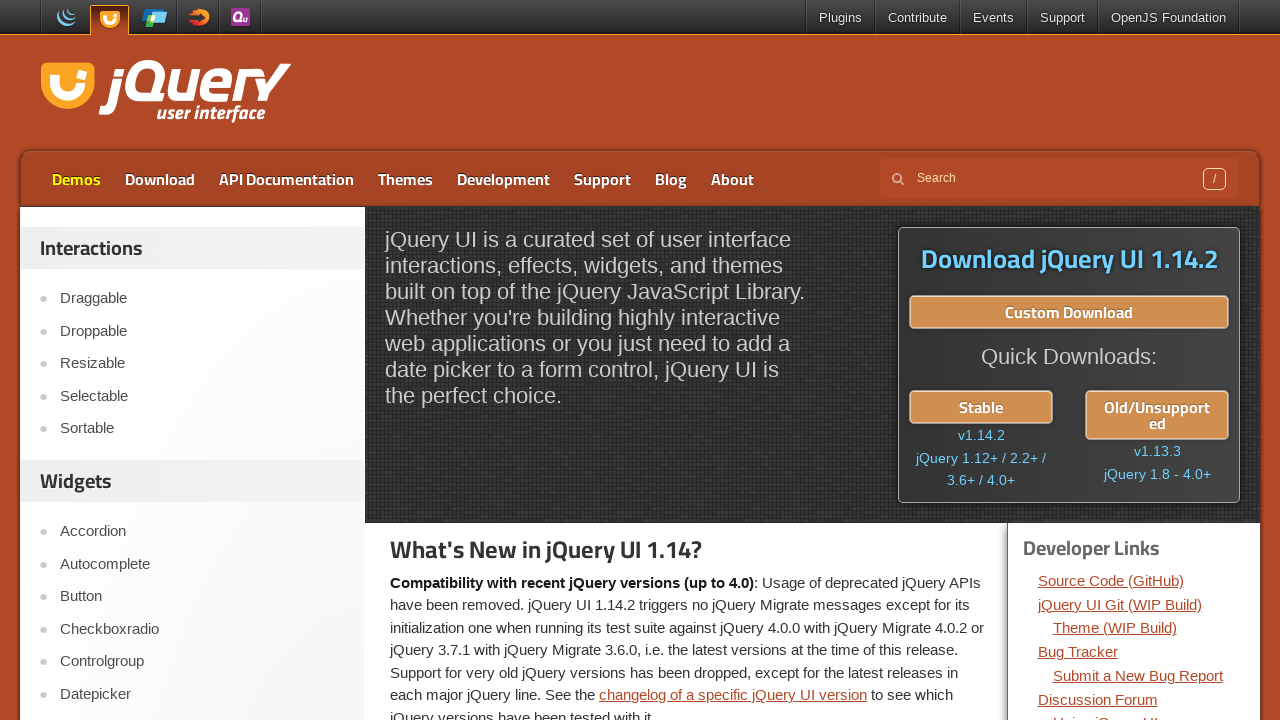

Removed highlight by making text transparent (iteration 2)
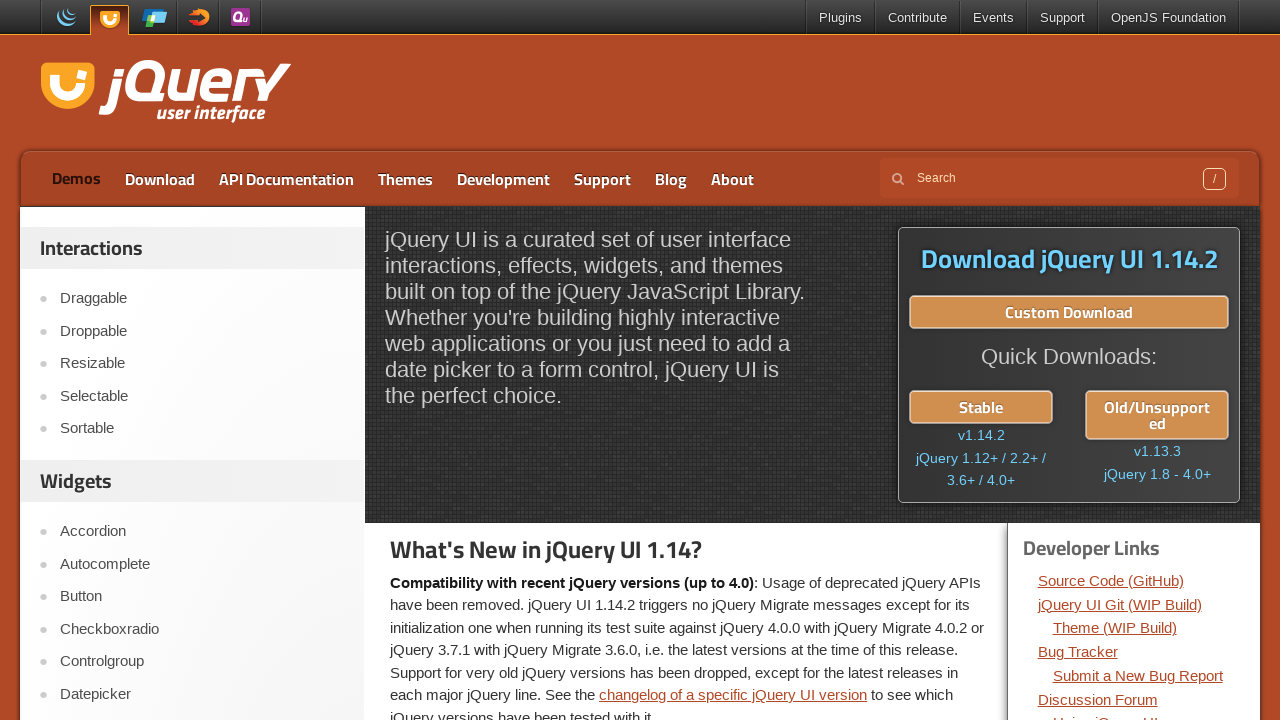

Waited 300ms for highlight removal effect (iteration 2)
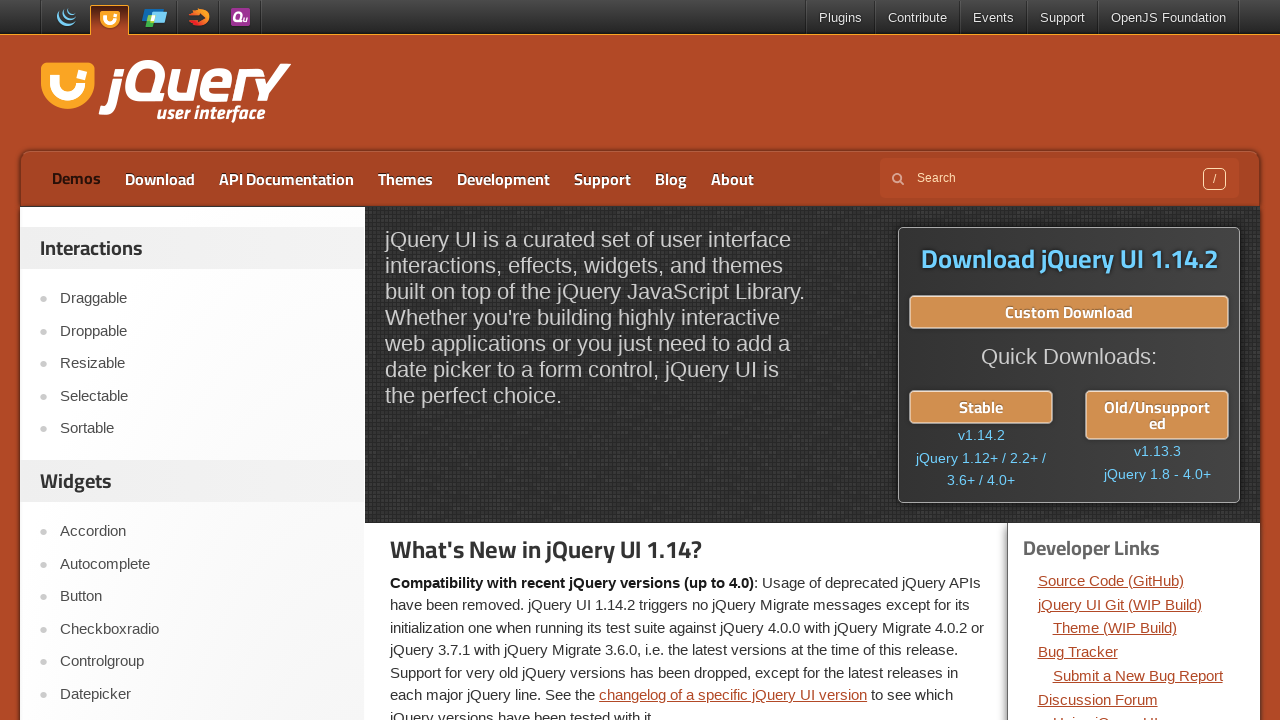

Applied yellow highlight with green dotted border to 'Demos' link (iteration 3)
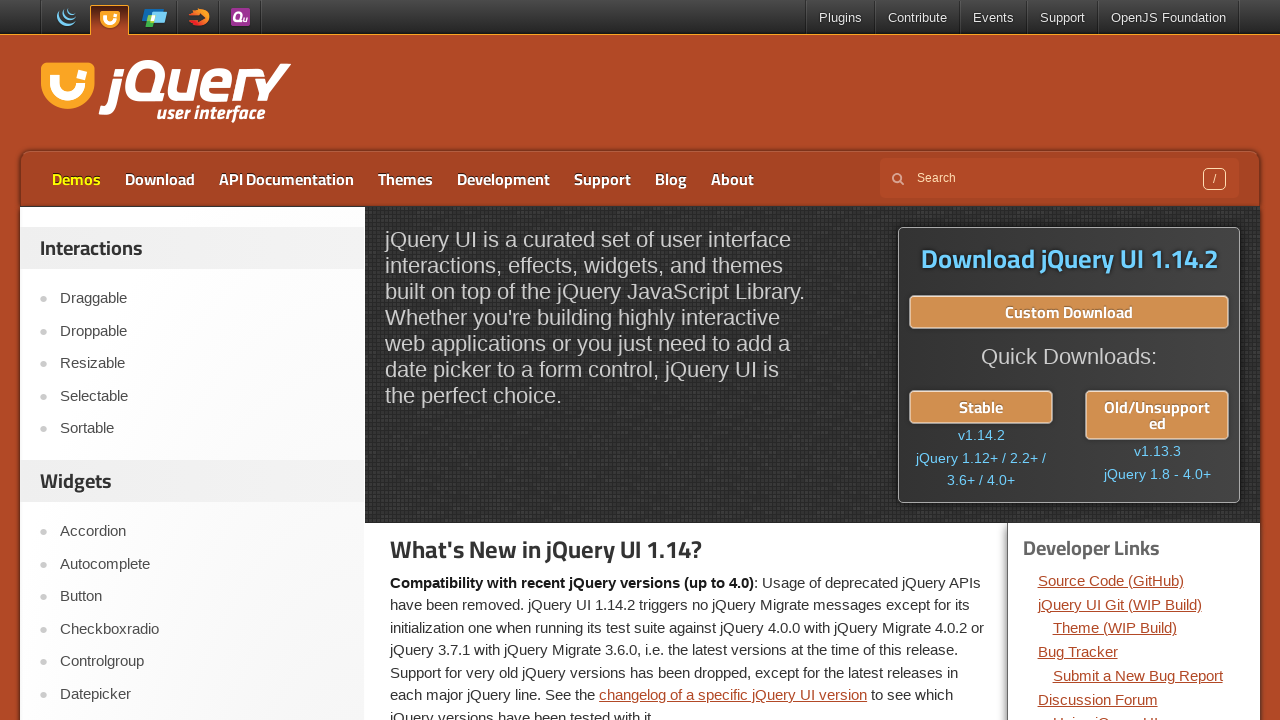

Waited 300ms for highlight visibility (iteration 3)
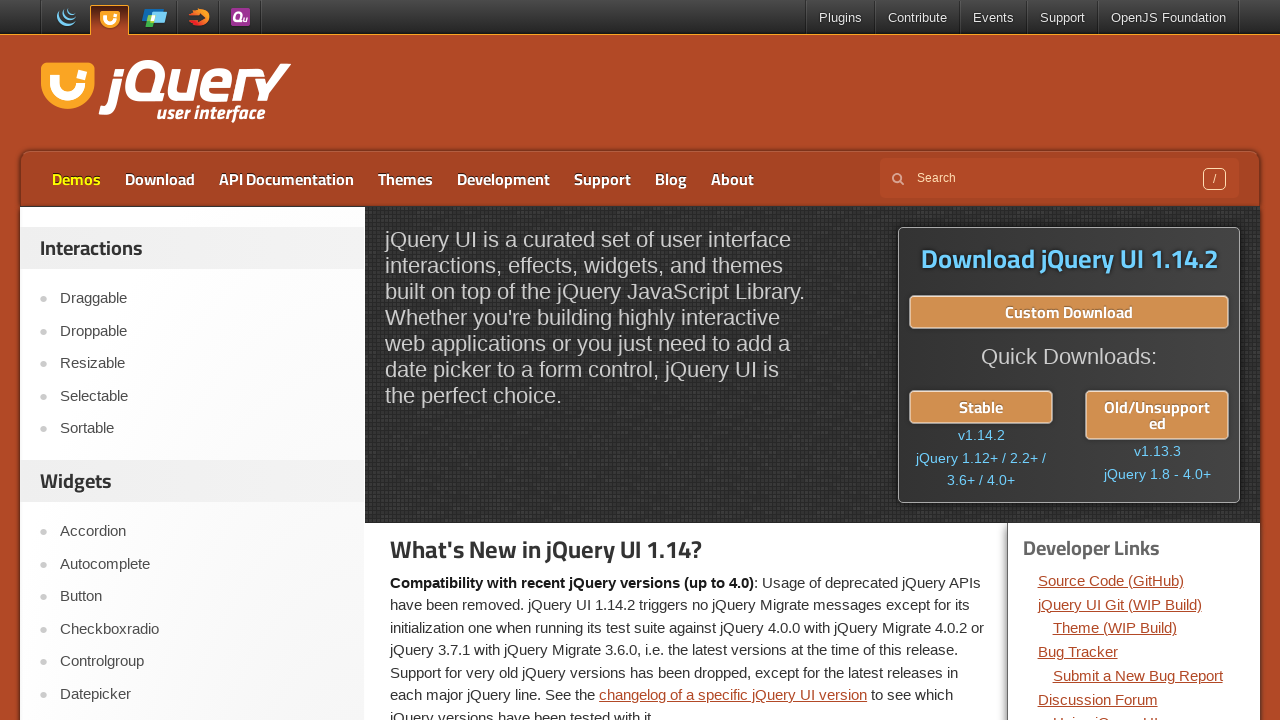

Removed highlight by making text transparent (iteration 3)
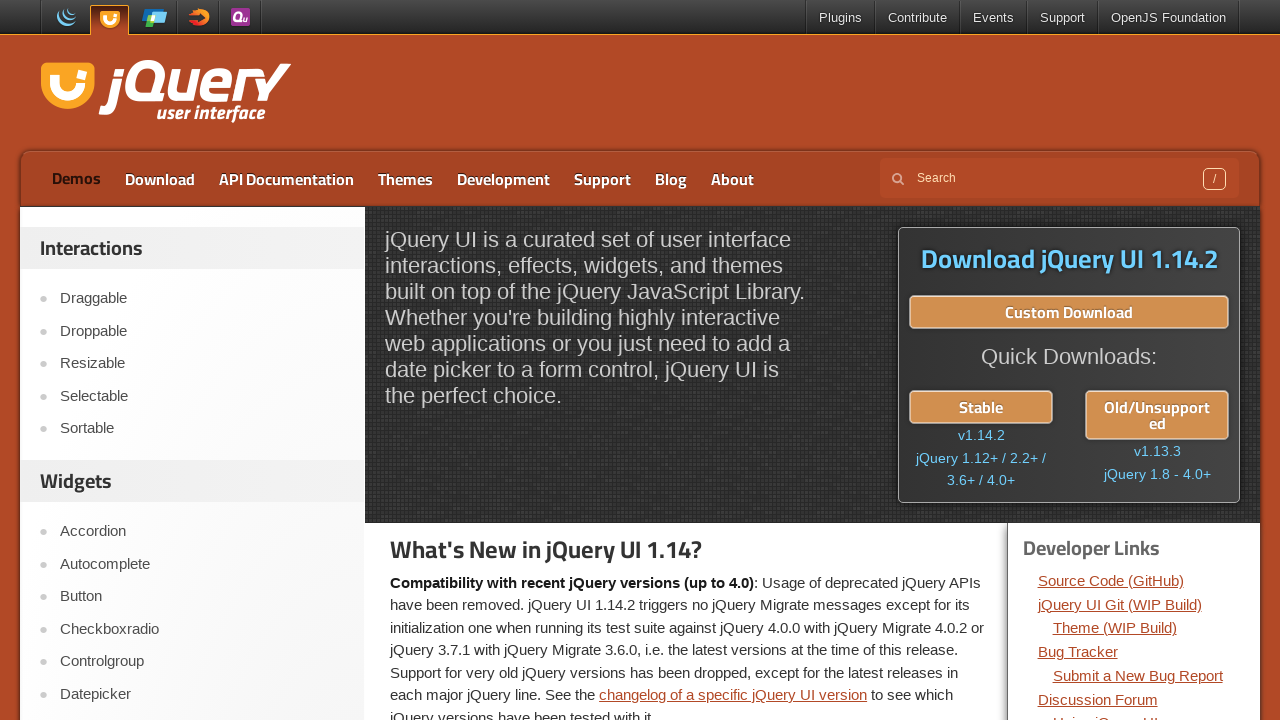

Waited 300ms for highlight removal effect (iteration 3)
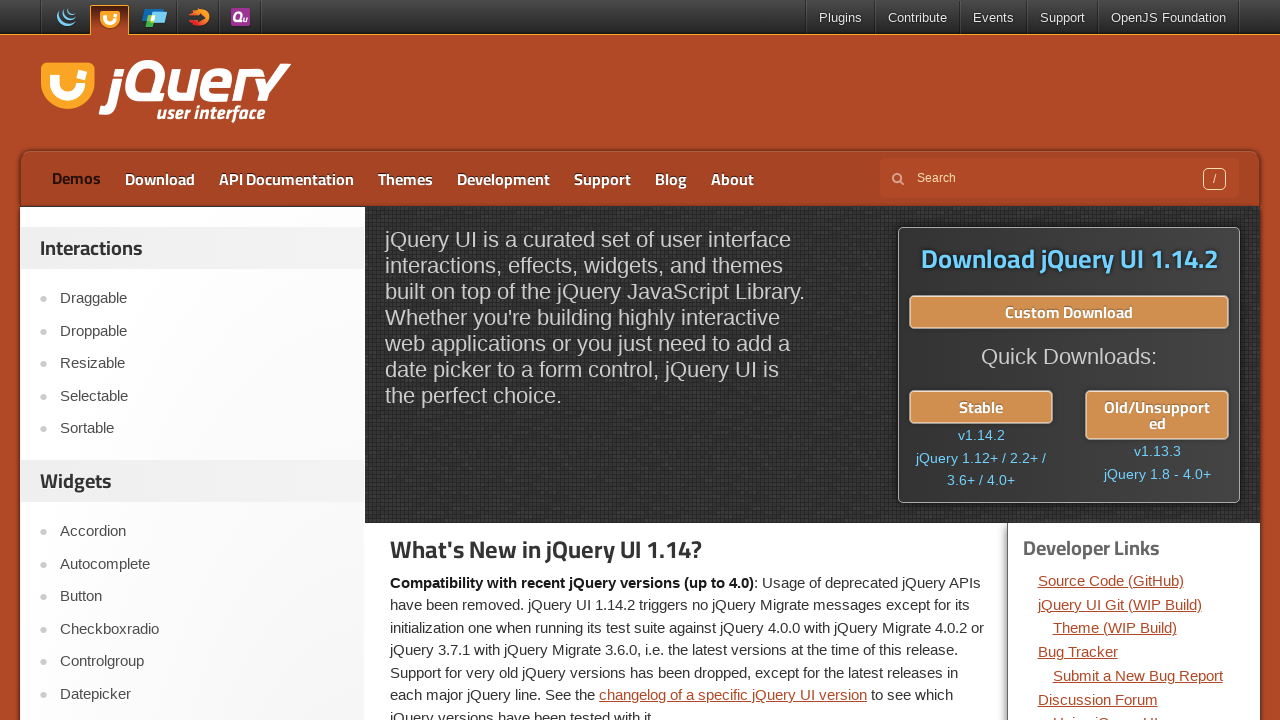

Applied yellow highlight with green dotted border to 'Demos' link (iteration 4)
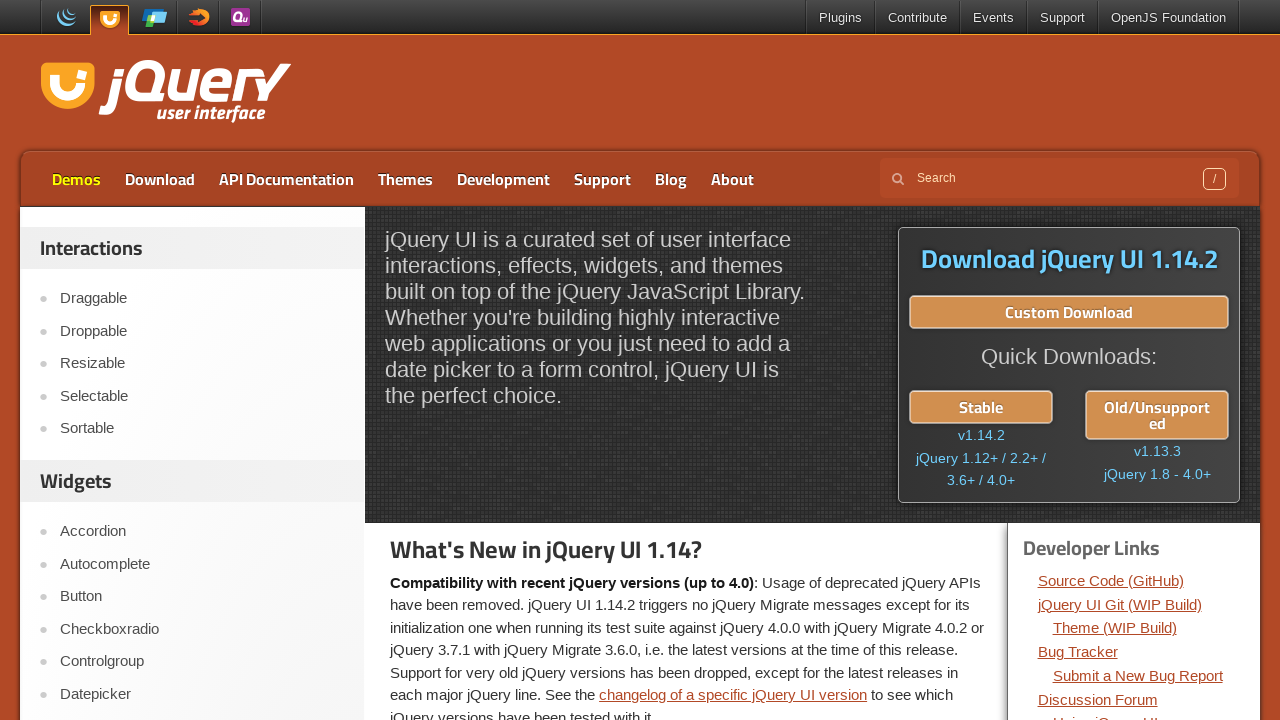

Waited 300ms for highlight visibility (iteration 4)
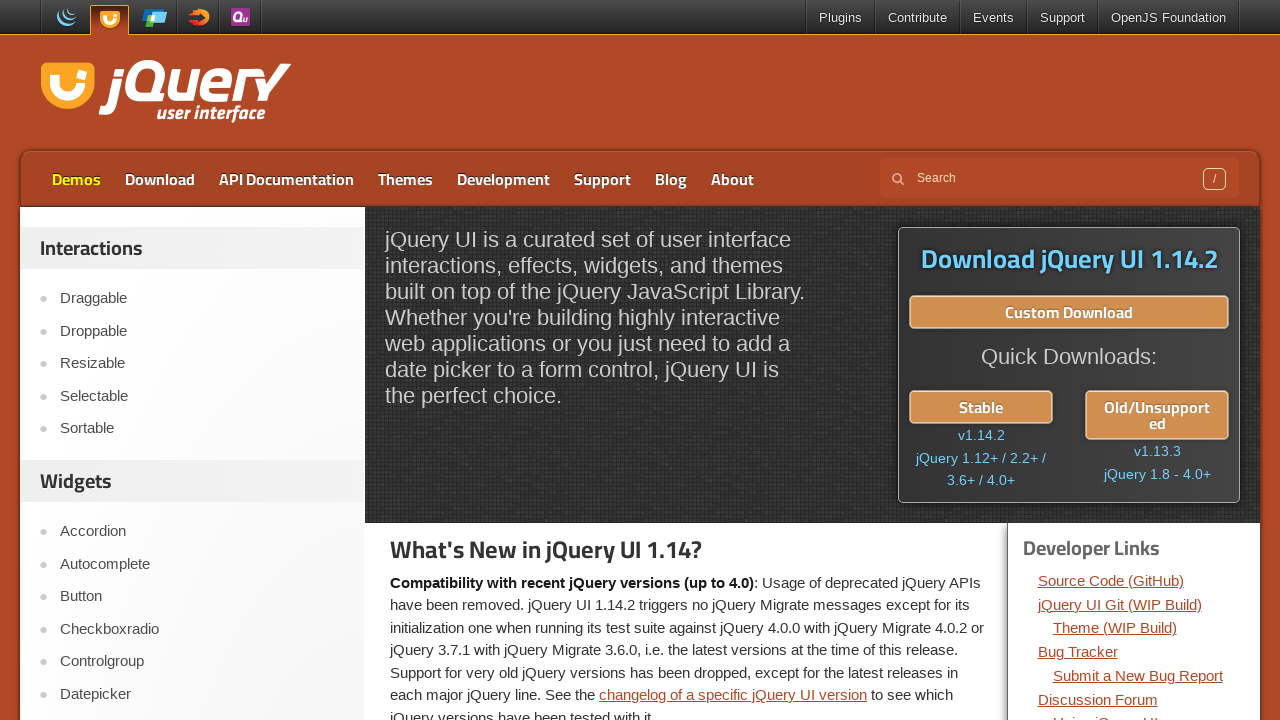

Removed highlight by making text transparent (iteration 4)
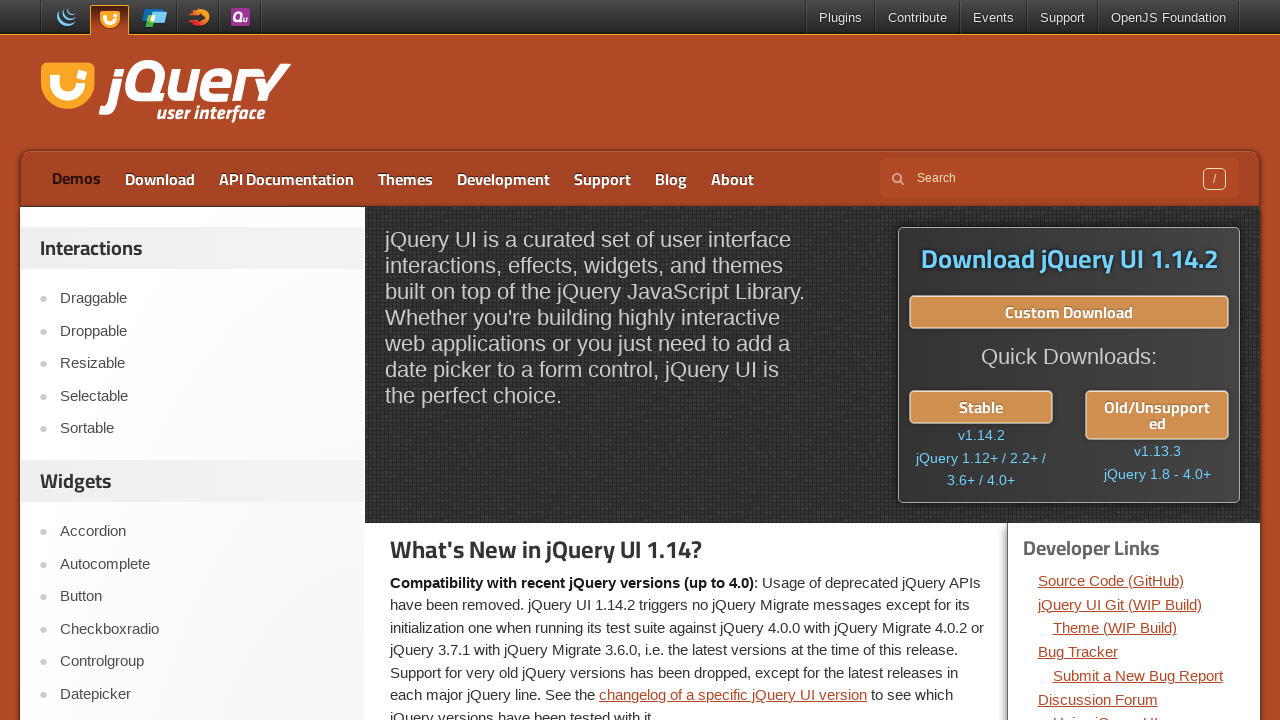

Waited 300ms for highlight removal effect (iteration 4)
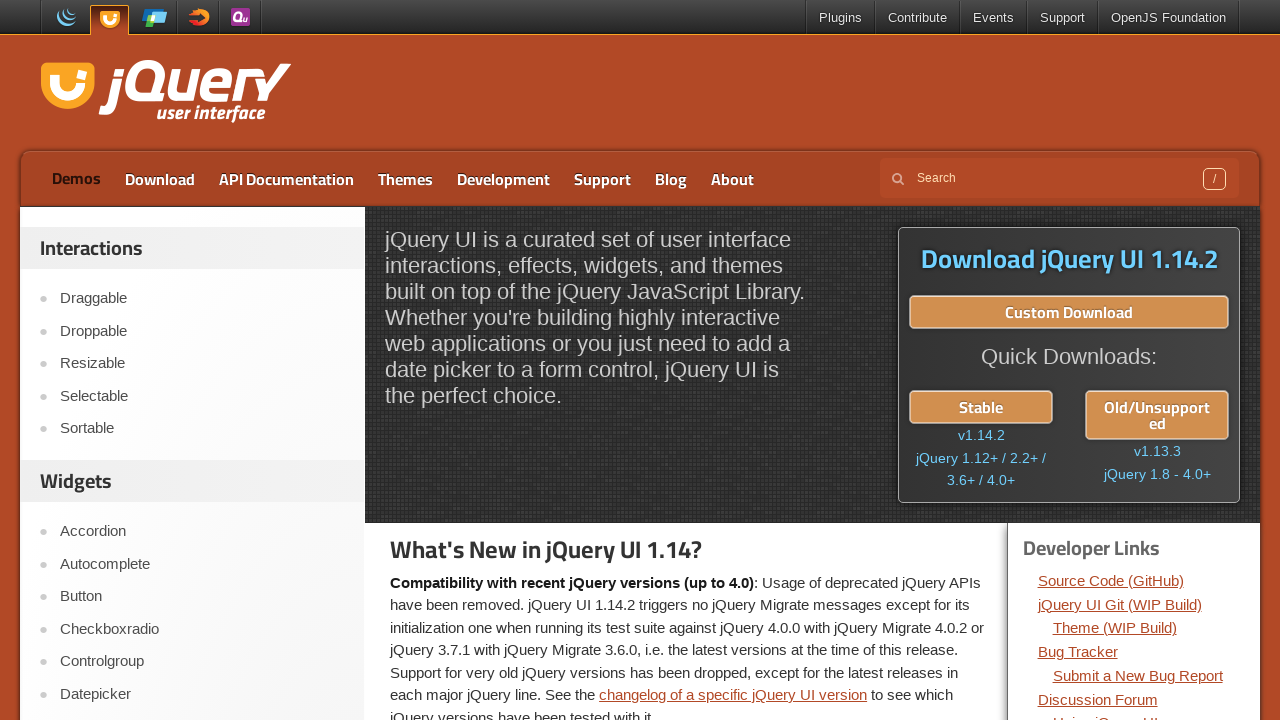

Applied yellow highlight with green dotted border to 'Demos' link (iteration 5)
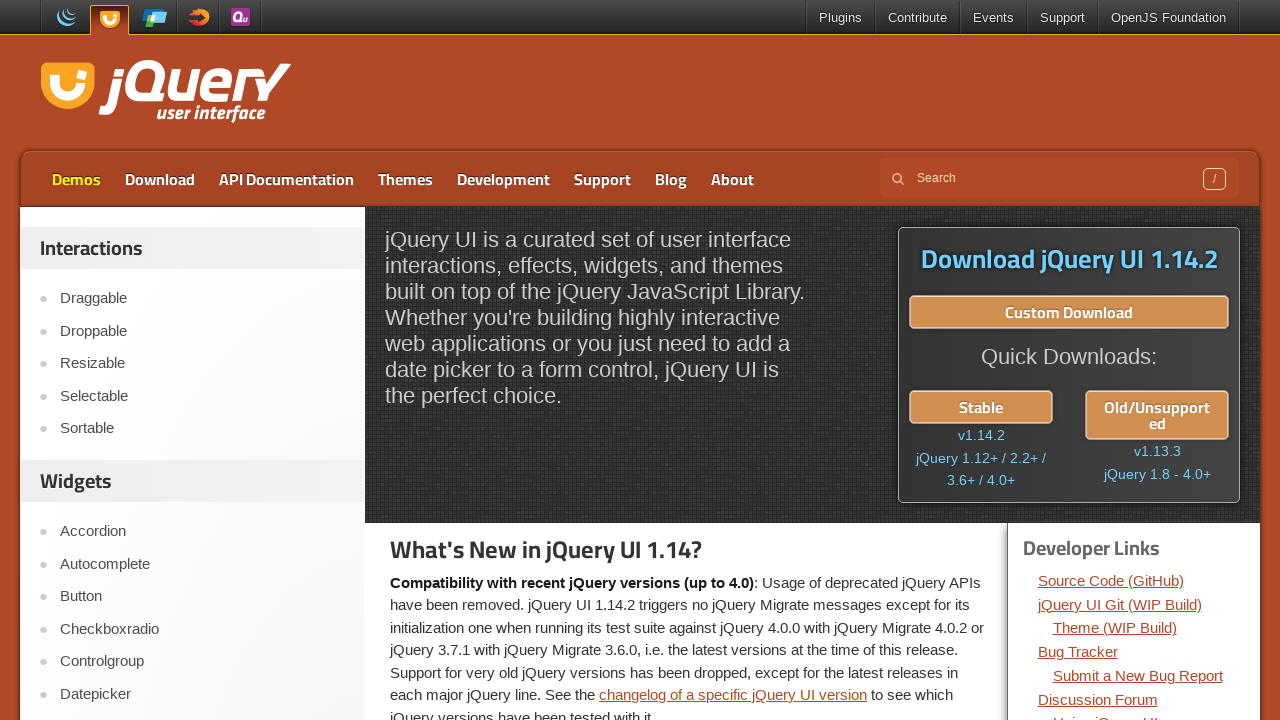

Waited 300ms for highlight visibility (iteration 5)
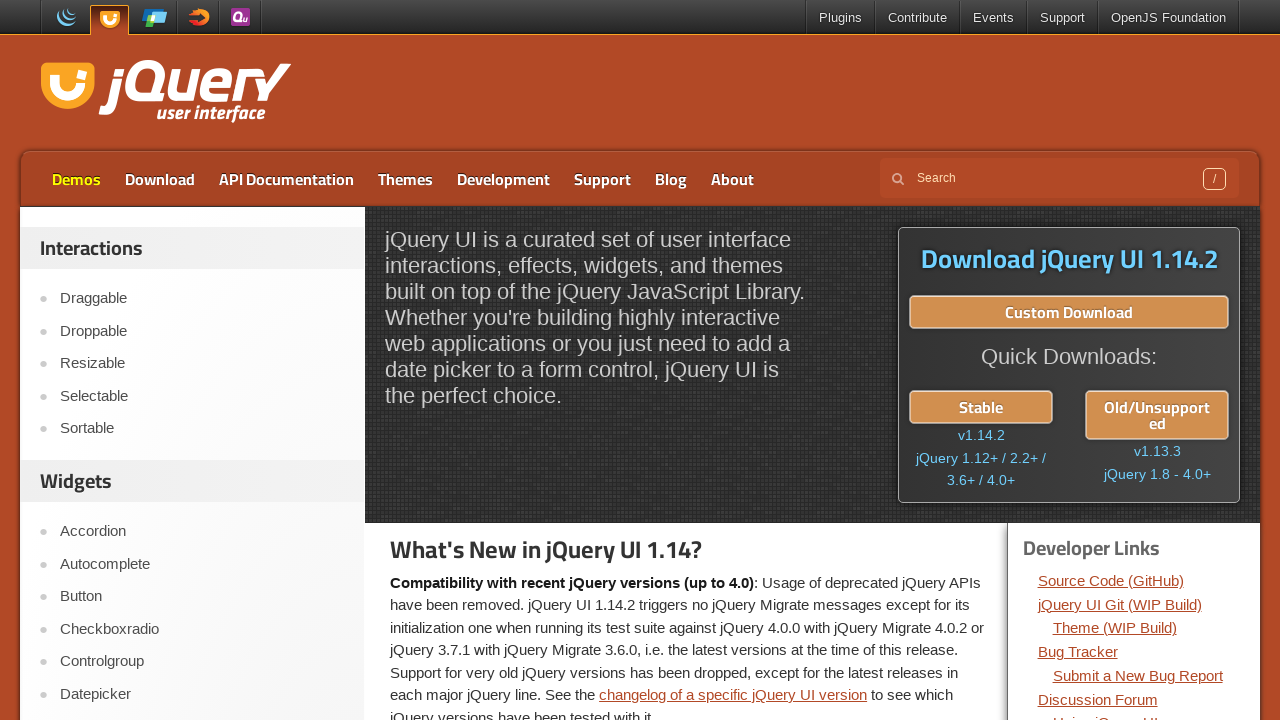

Removed highlight by making text transparent (iteration 5)
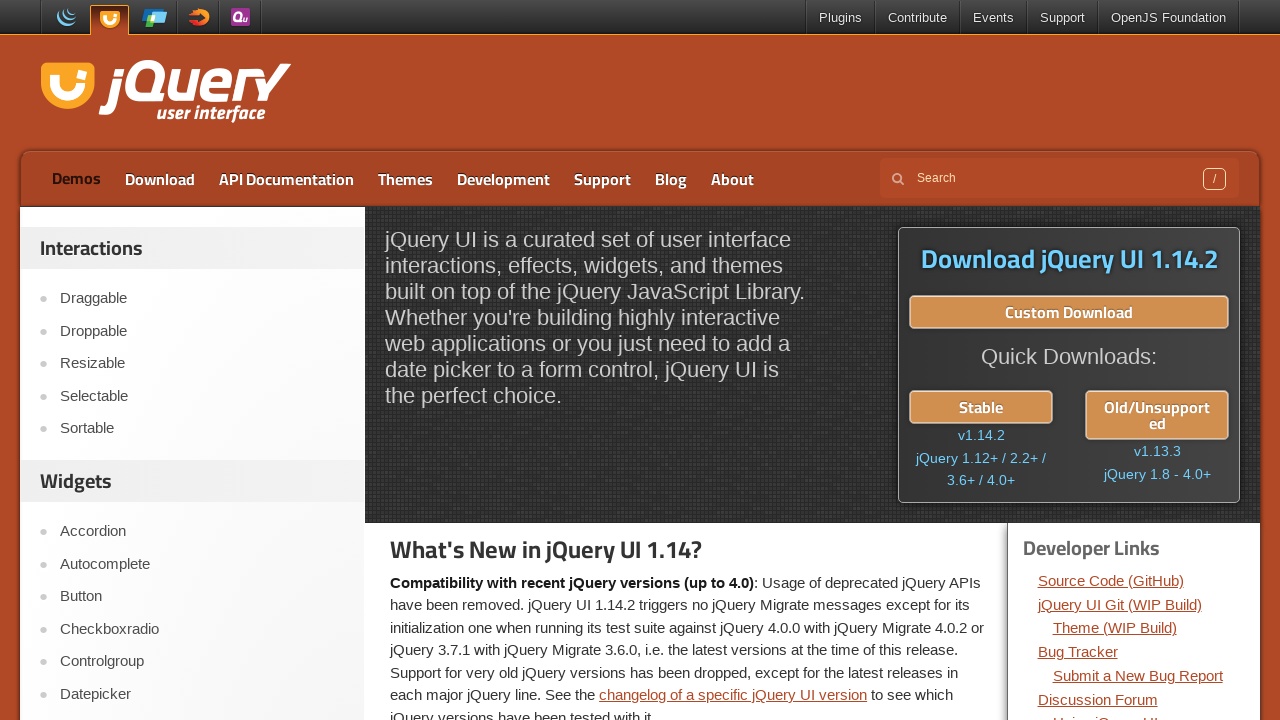

Waited 300ms for highlight removal effect (iteration 5)
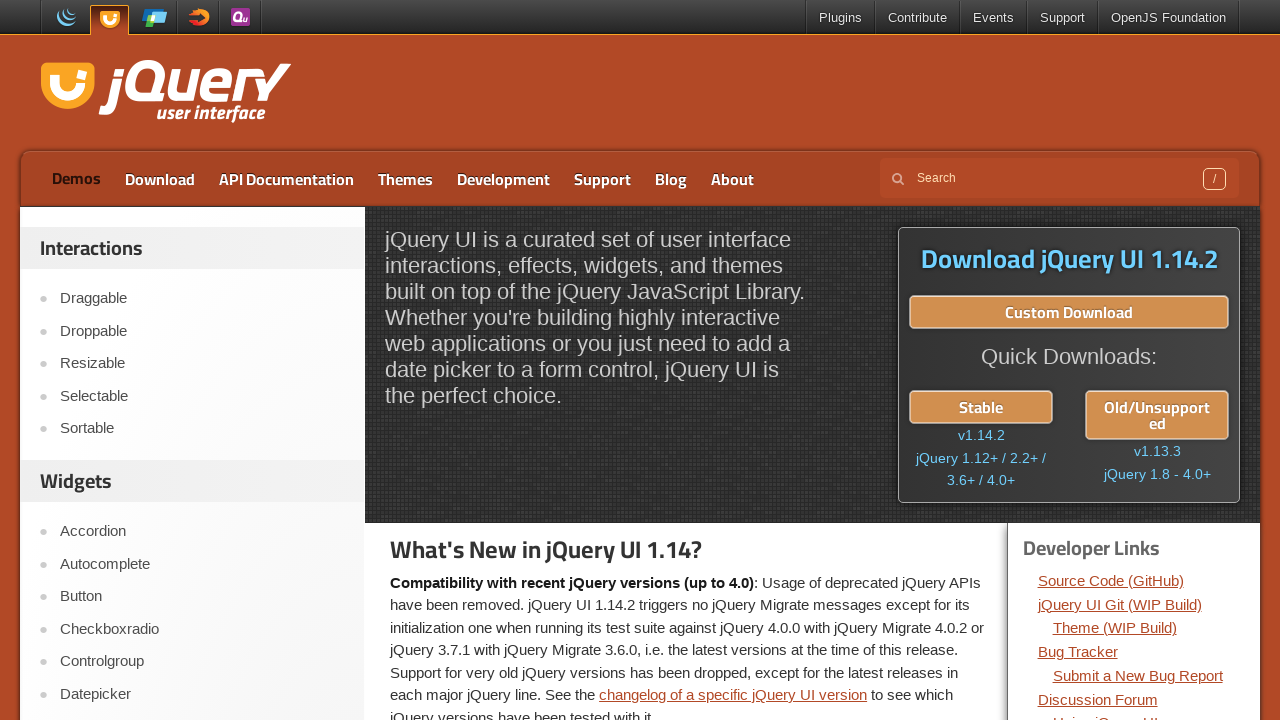

Applied yellow highlight with green dotted border to 'Demos' link (iteration 6)
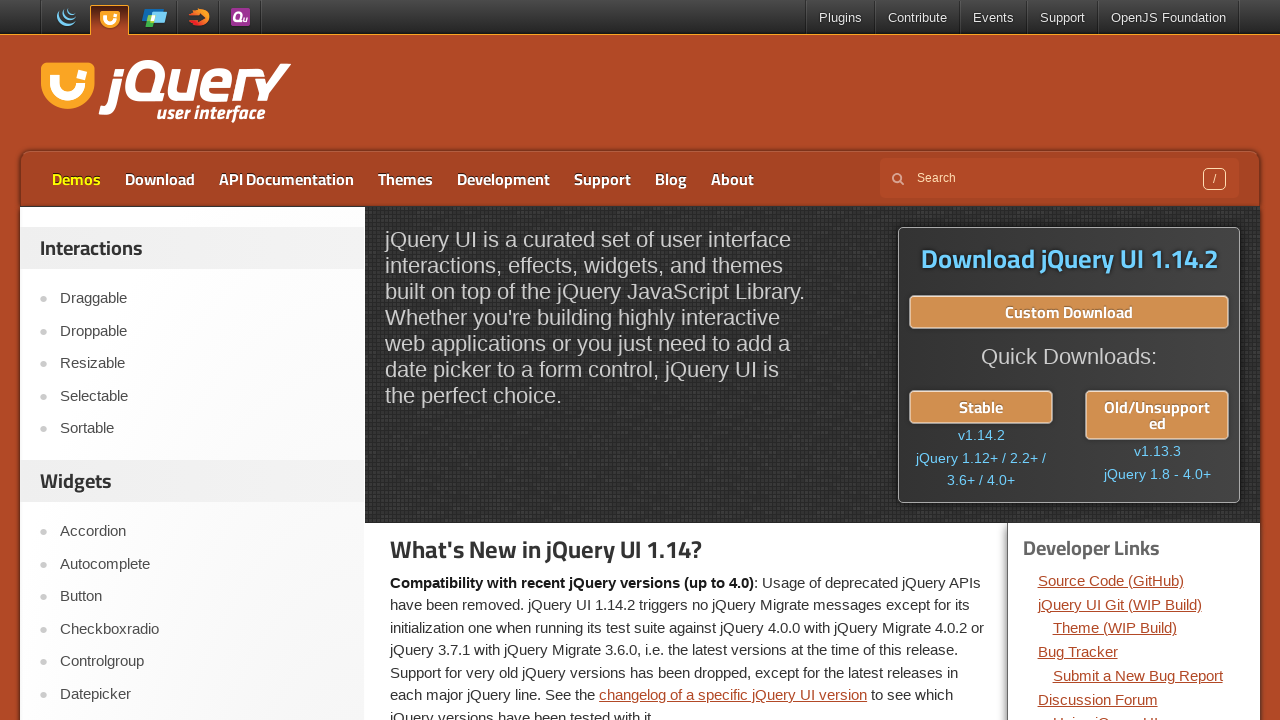

Waited 300ms for highlight visibility (iteration 6)
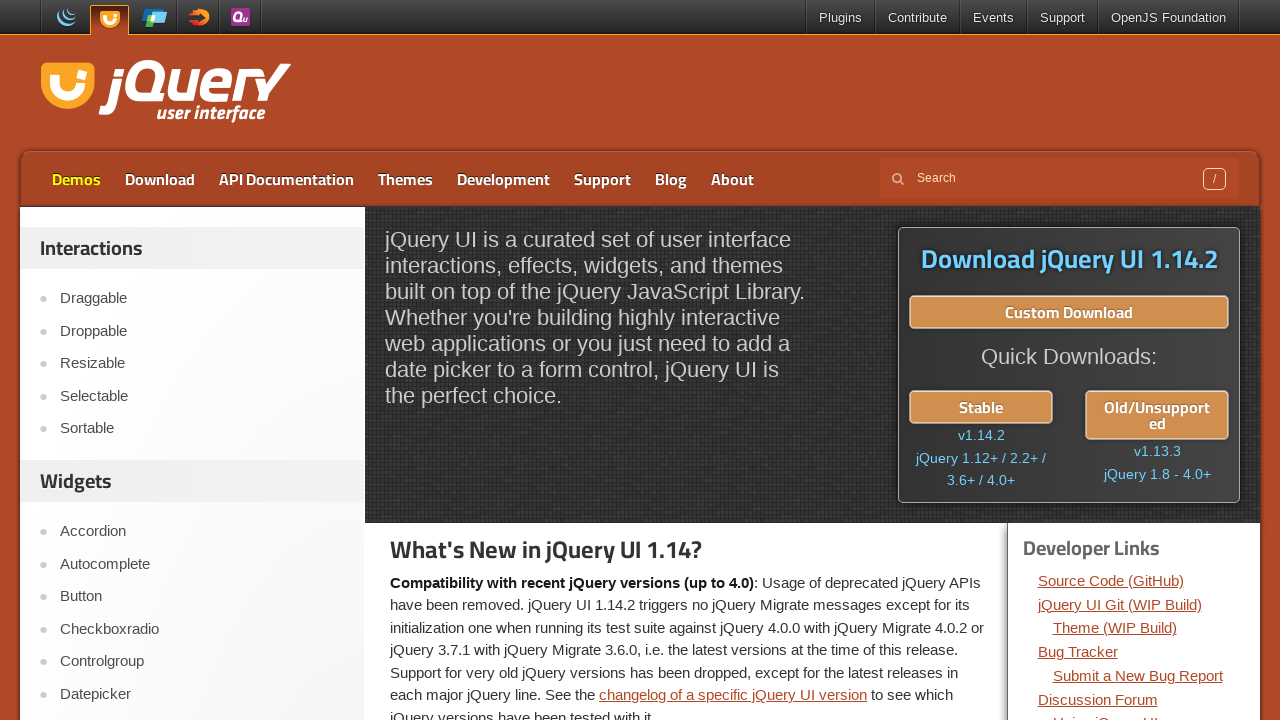

Removed highlight by making text transparent (iteration 6)
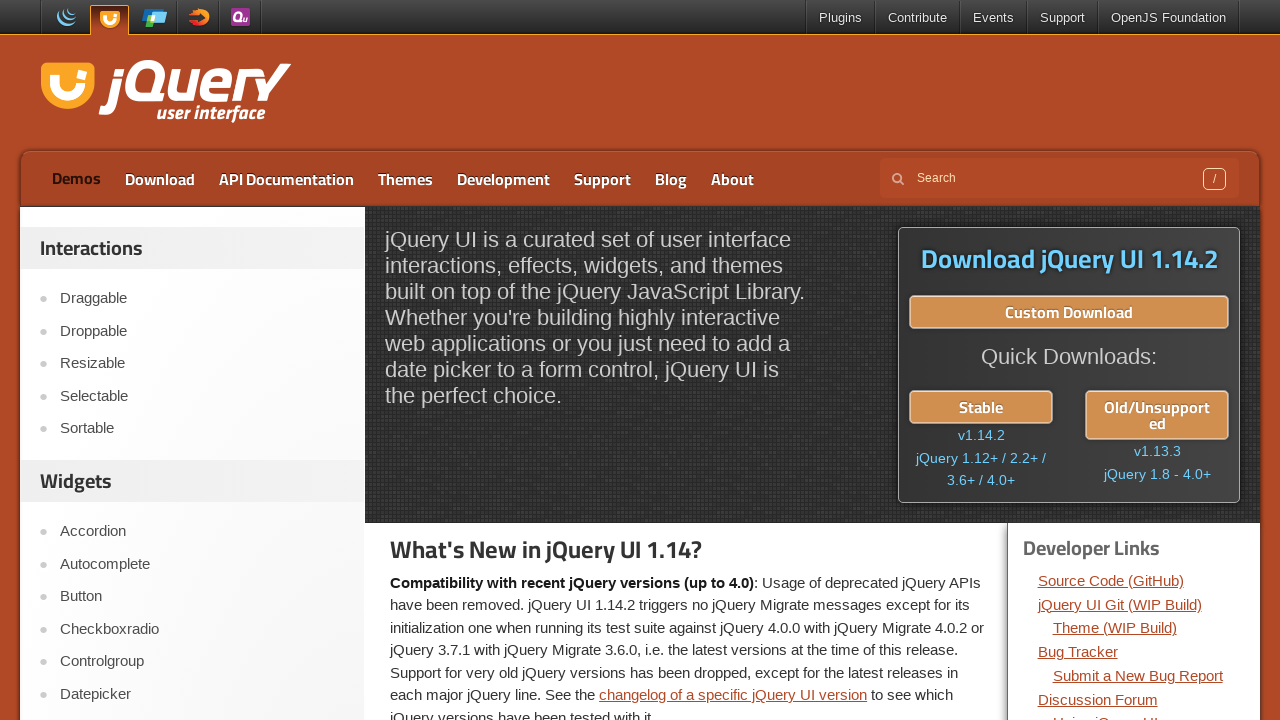

Waited 300ms for highlight removal effect (iteration 6)
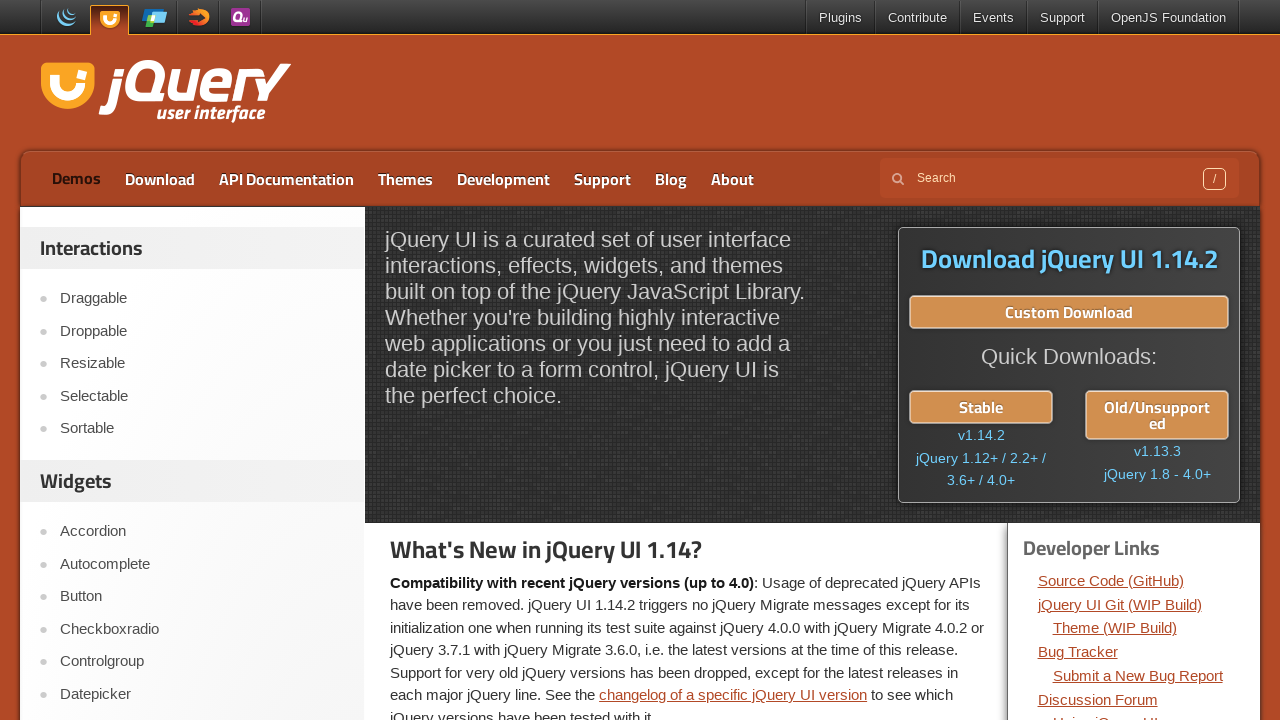

Applied yellow highlight with green dotted border to 'Demos' link (iteration 7)
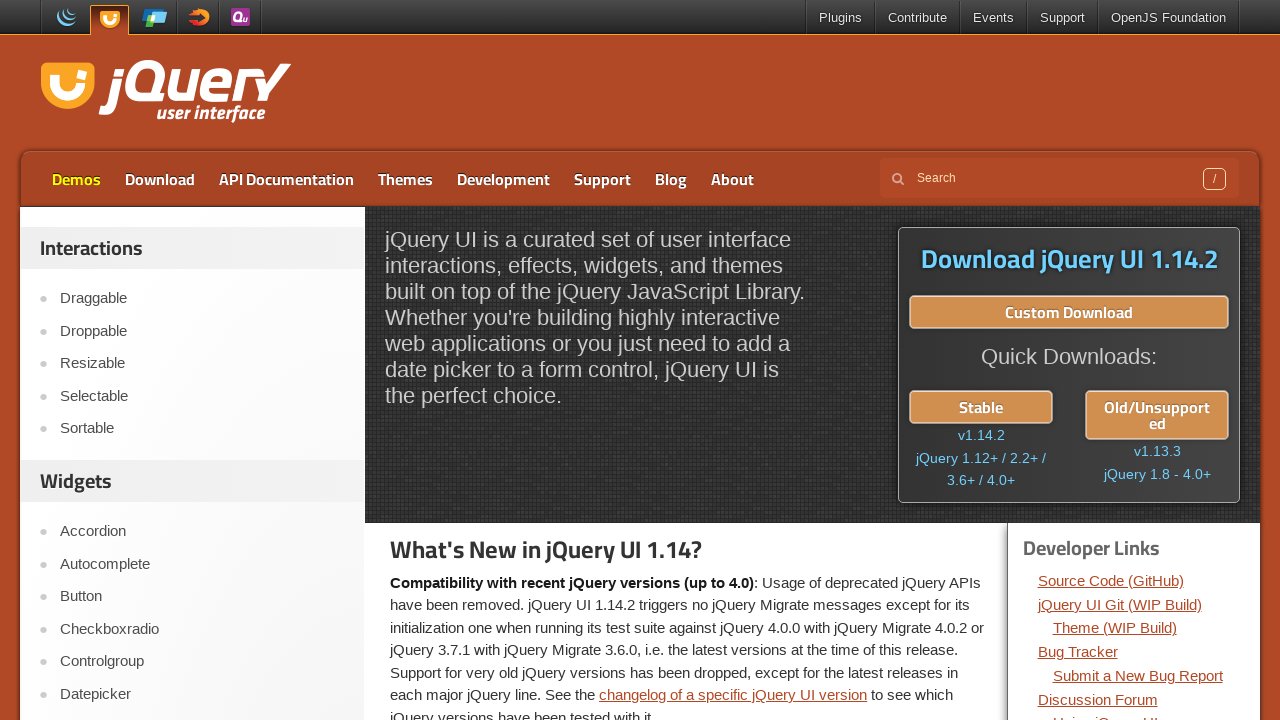

Waited 300ms for highlight visibility (iteration 7)
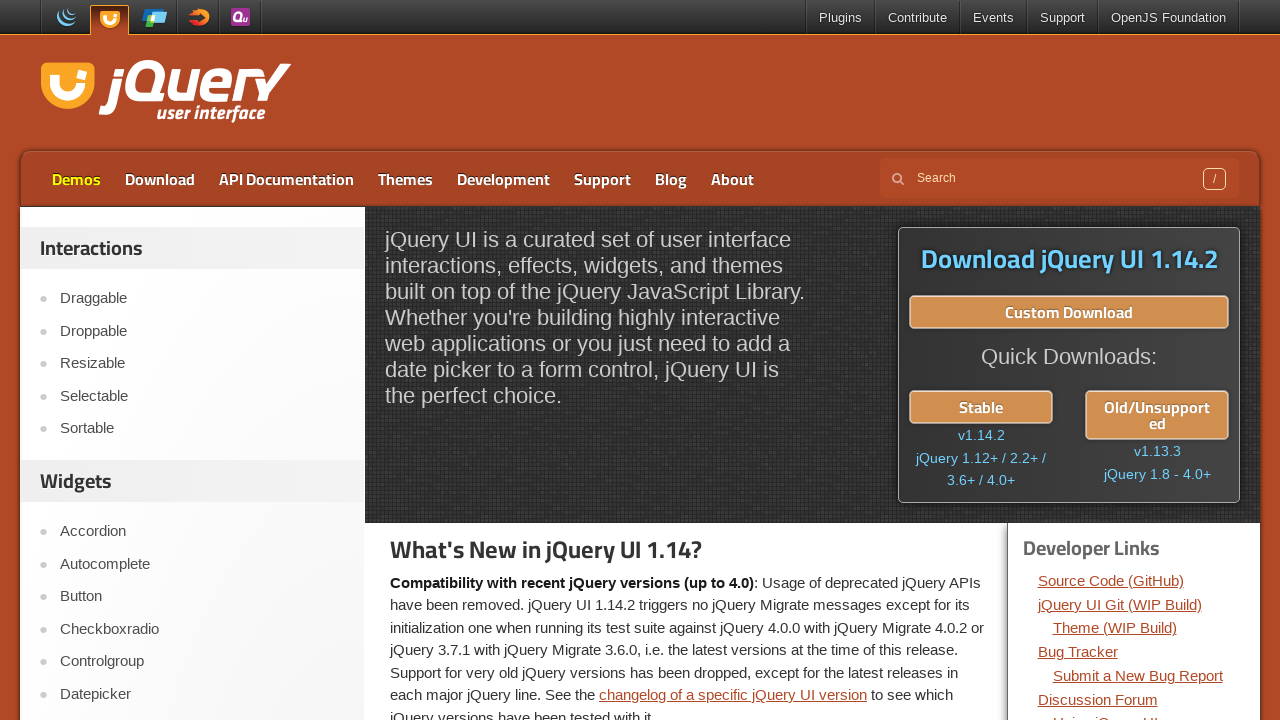

Removed highlight by making text transparent (iteration 7)
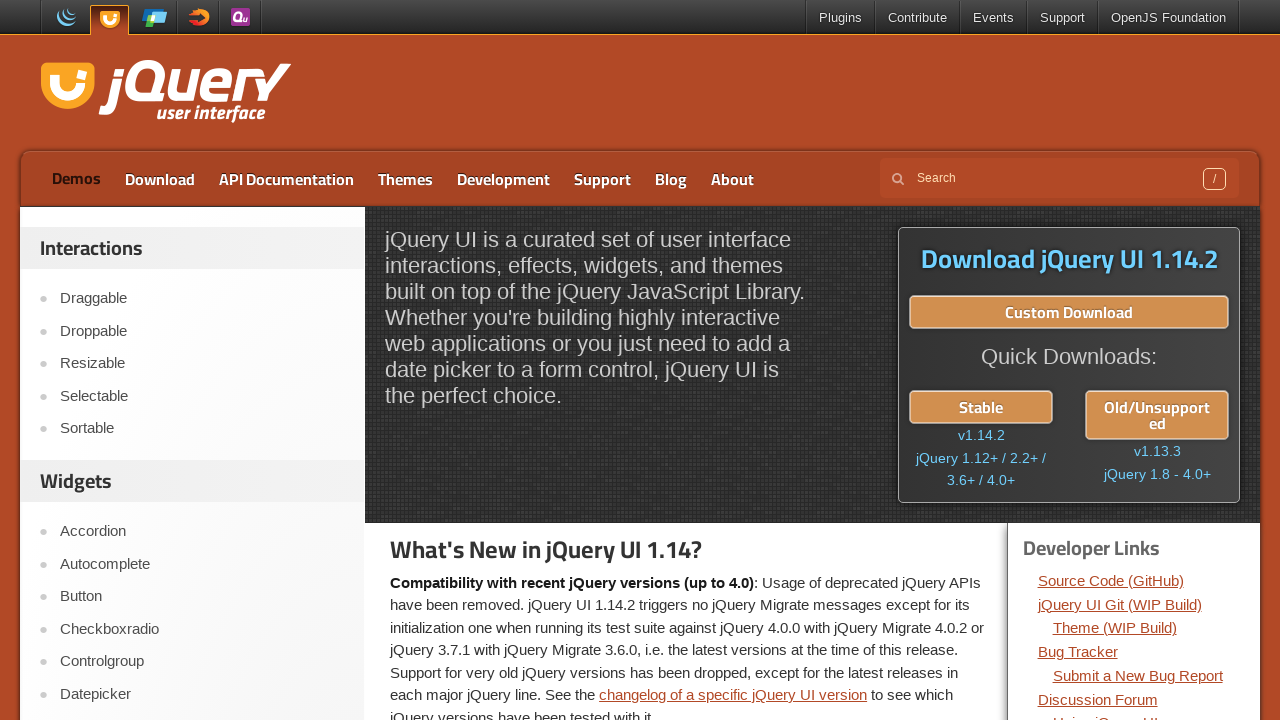

Waited 300ms for highlight removal effect (iteration 7)
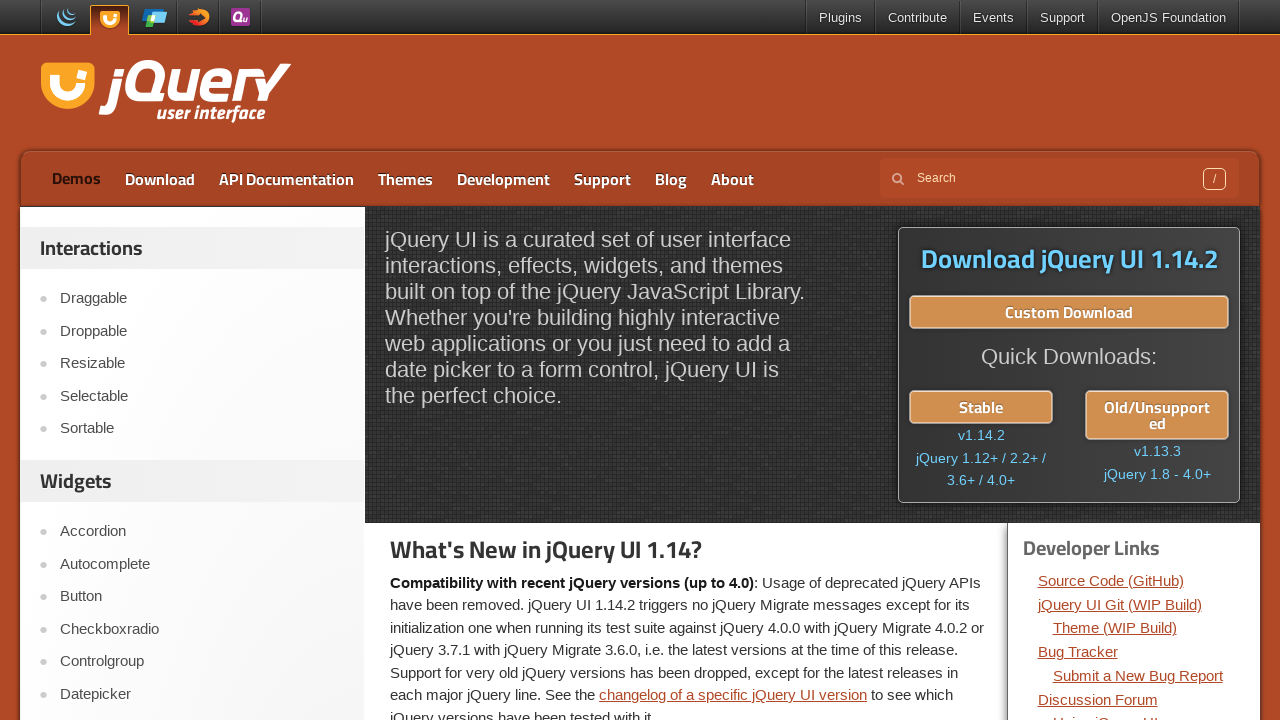

Applied yellow highlight with green dotted border to 'Demos' link (iteration 8)
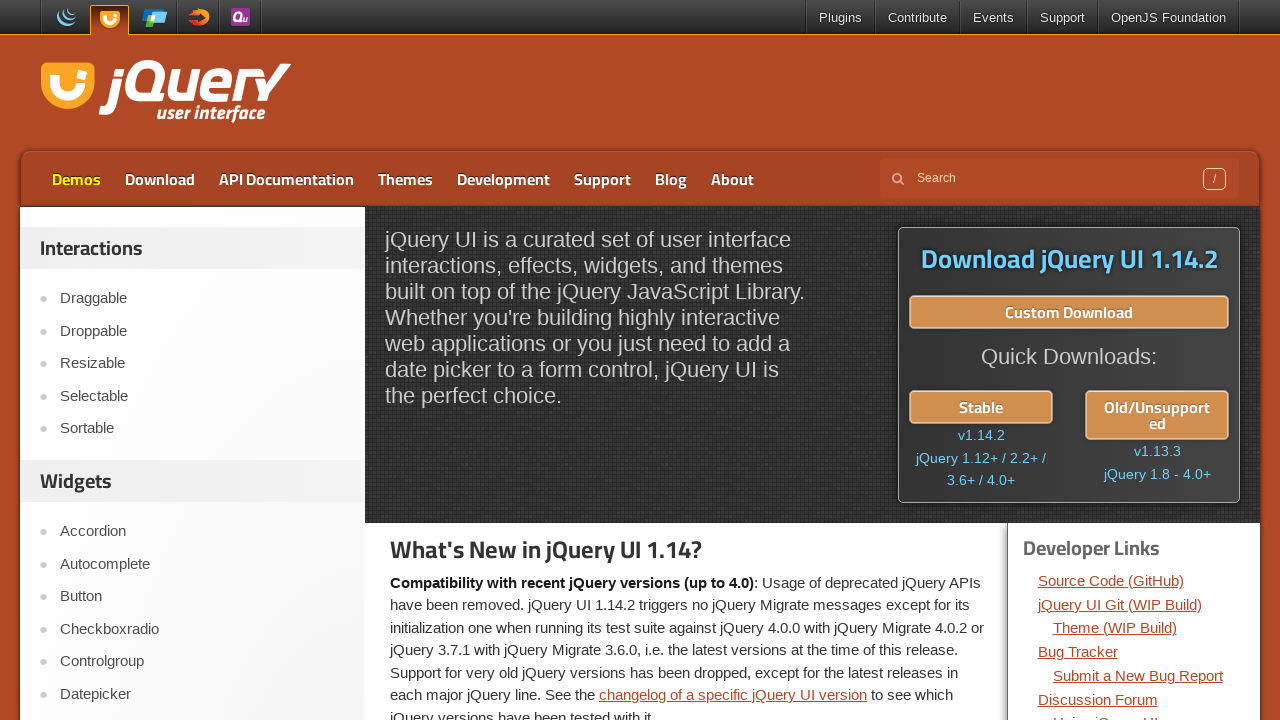

Waited 300ms for highlight visibility (iteration 8)
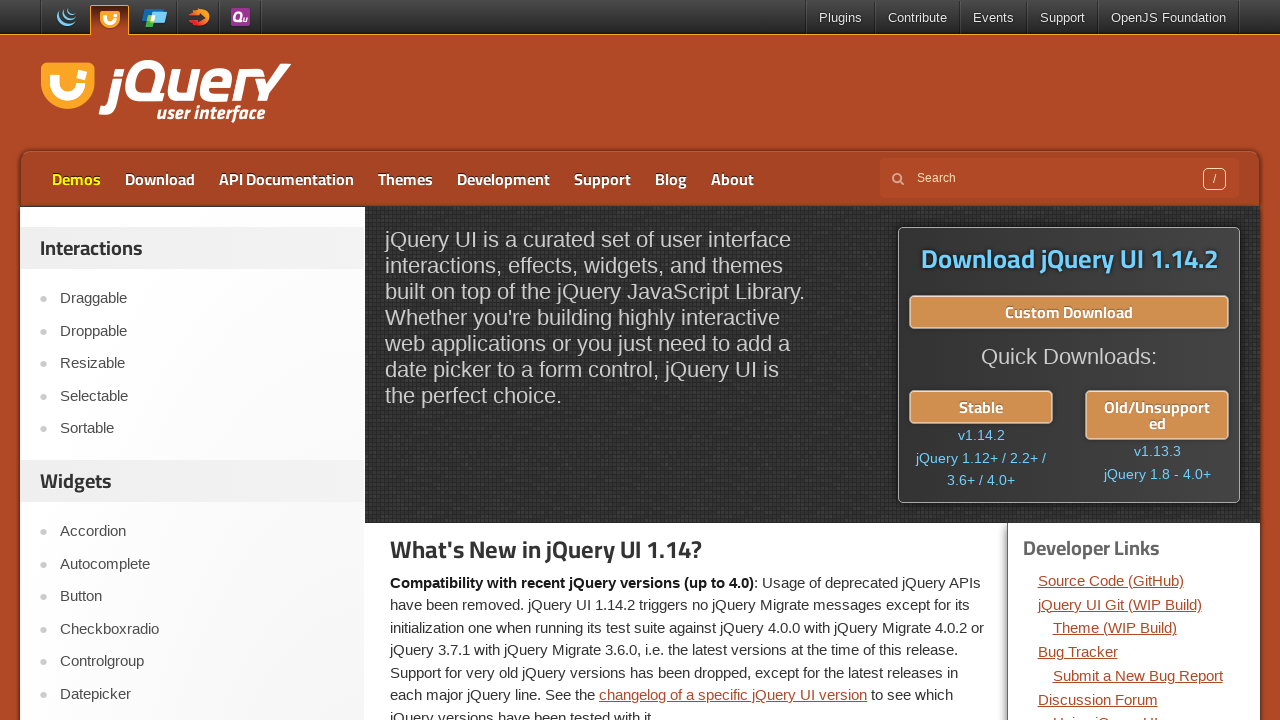

Removed highlight by making text transparent (iteration 8)
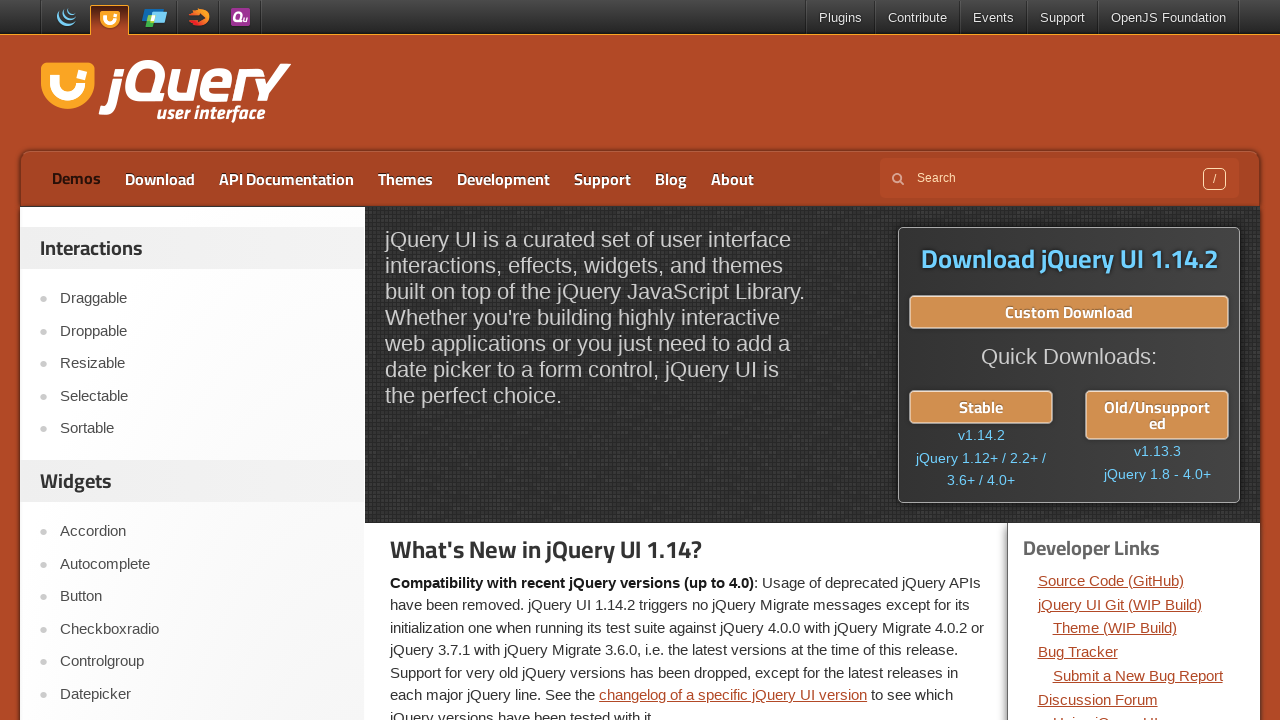

Waited 300ms for highlight removal effect (iteration 8)
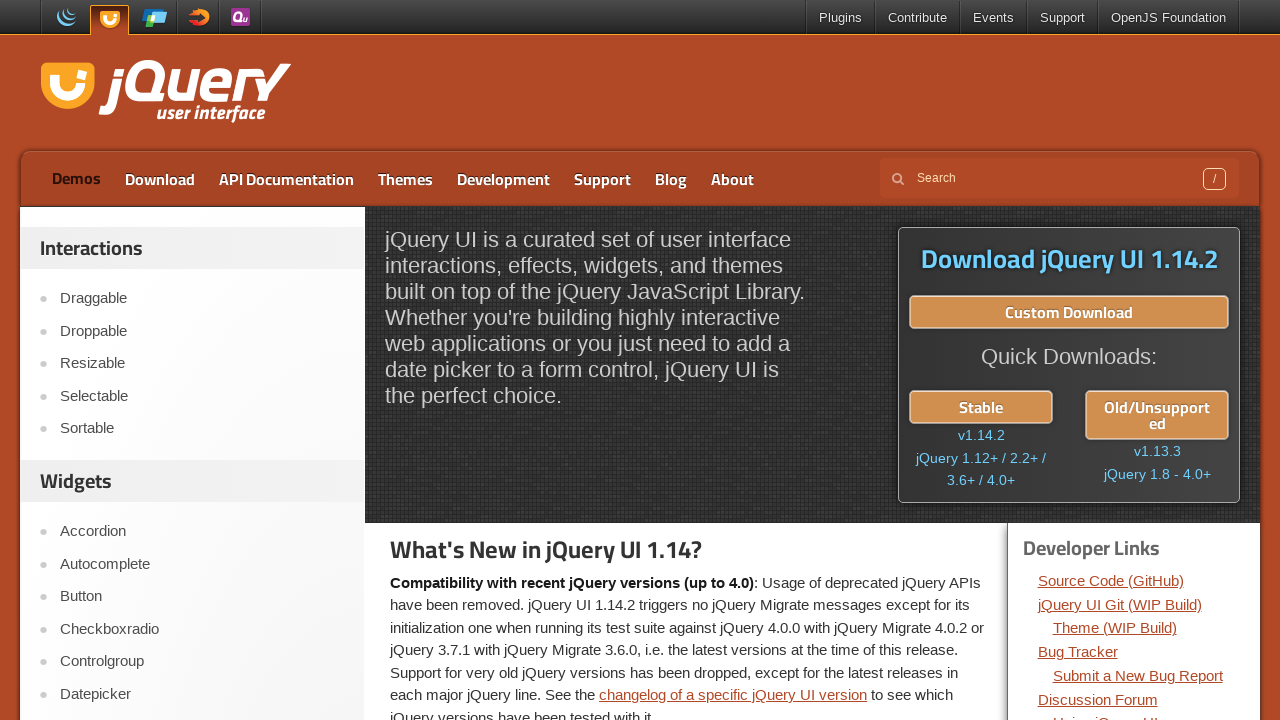

Applied yellow highlight with green dotted border to 'Demos' link (iteration 9)
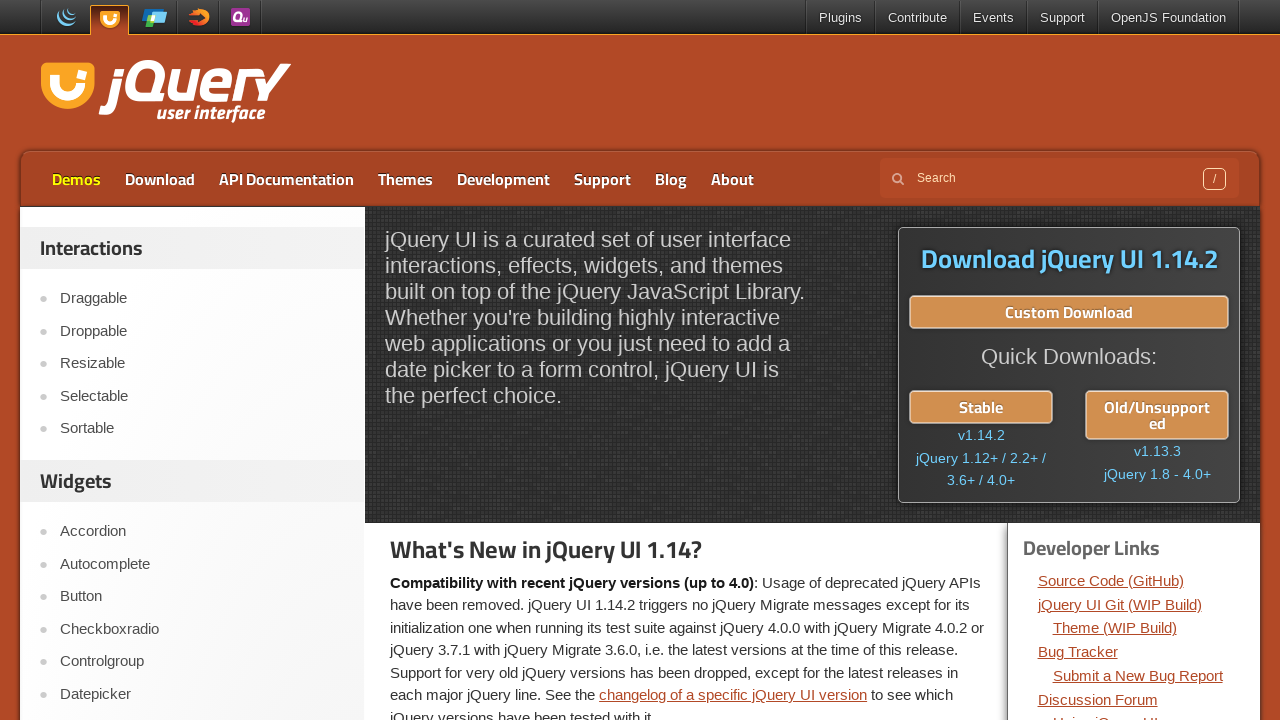

Waited 300ms for highlight visibility (iteration 9)
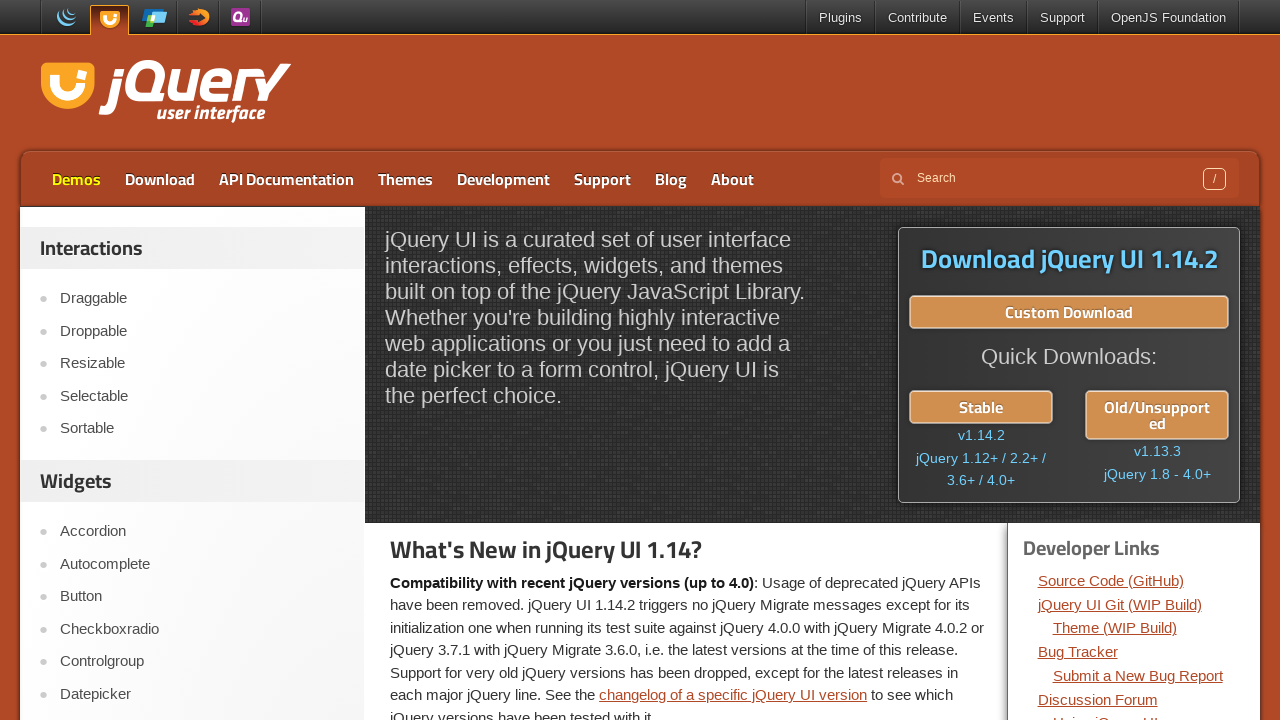

Removed highlight by making text transparent (iteration 9)
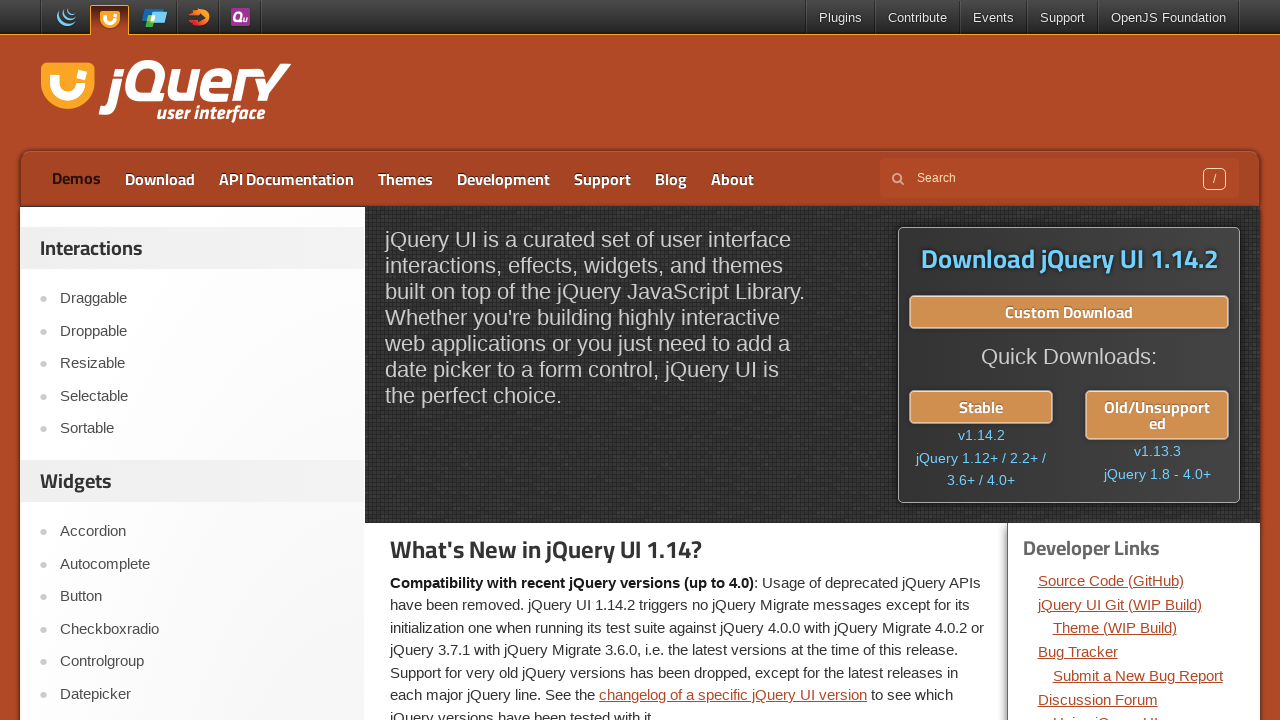

Waited 300ms for highlight removal effect (iteration 9)
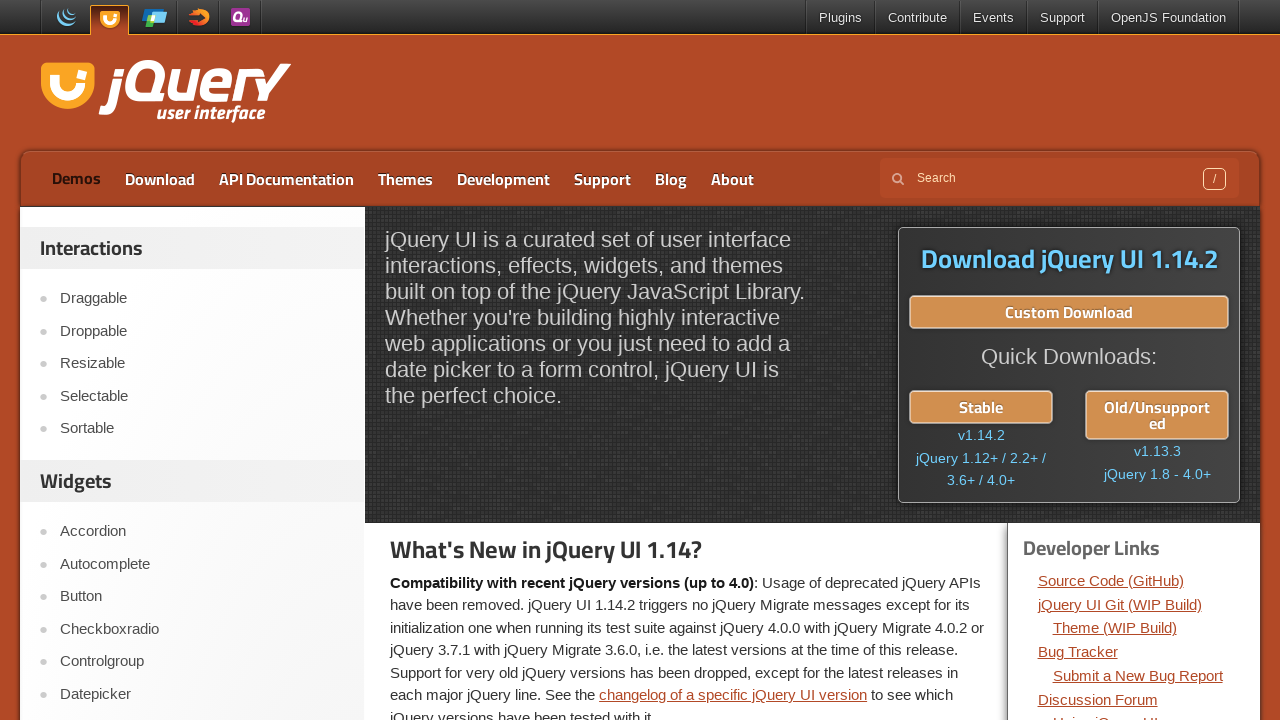

Applied yellow highlight with green dotted border to 'Demos' link (iteration 10)
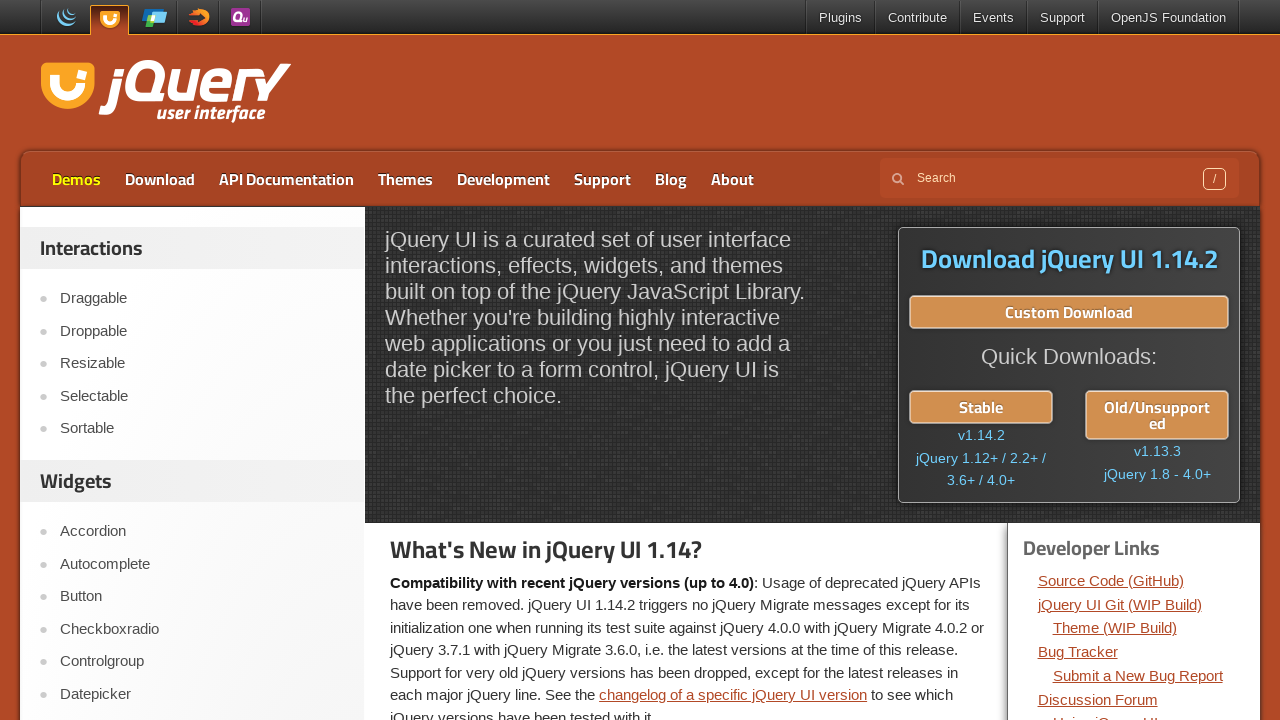

Waited 300ms for highlight visibility (iteration 10)
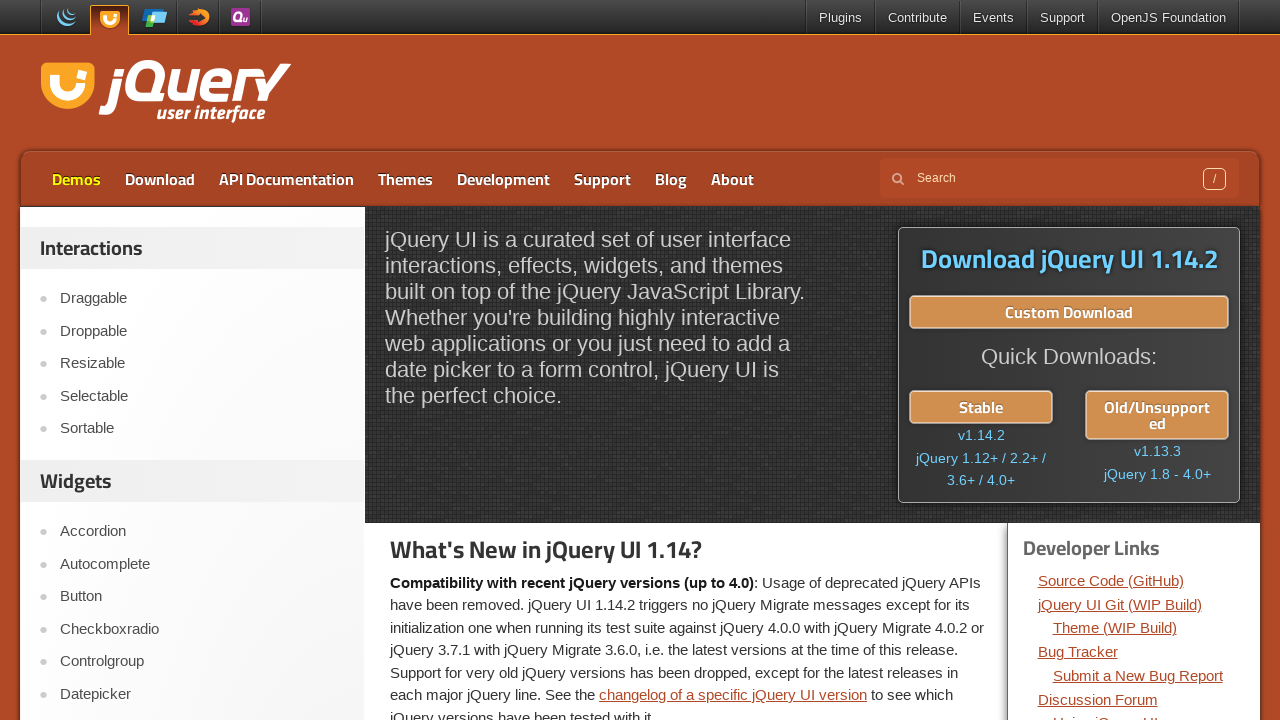

Removed highlight by making text transparent (iteration 10)
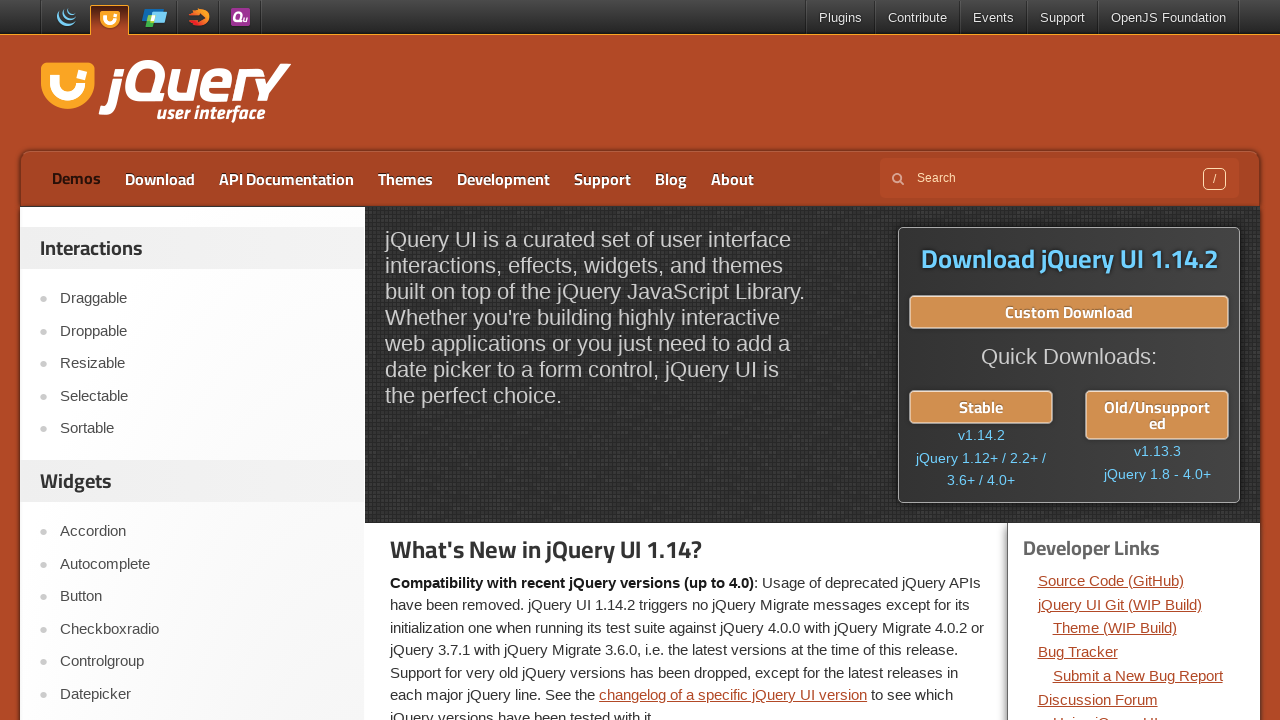

Waited 300ms for highlight removal effect (iteration 10)
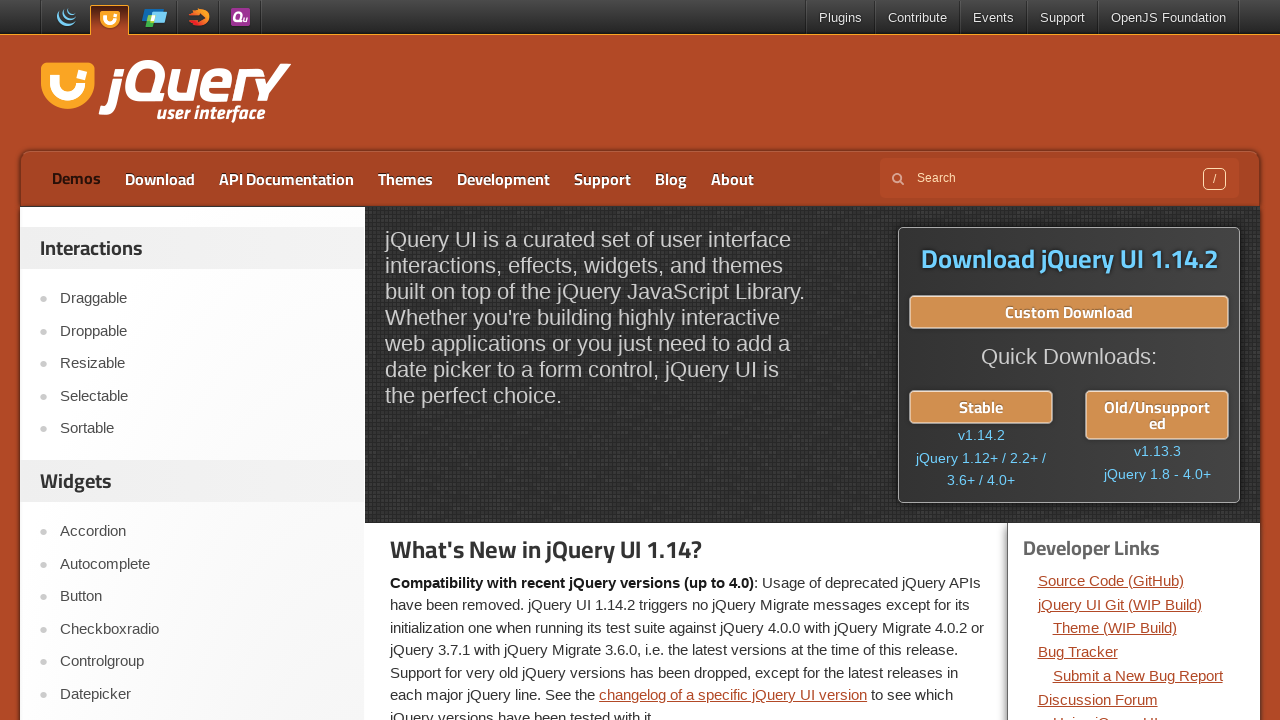

Applied yellow highlight with green dotted border to 'Demos' link (iteration 11)
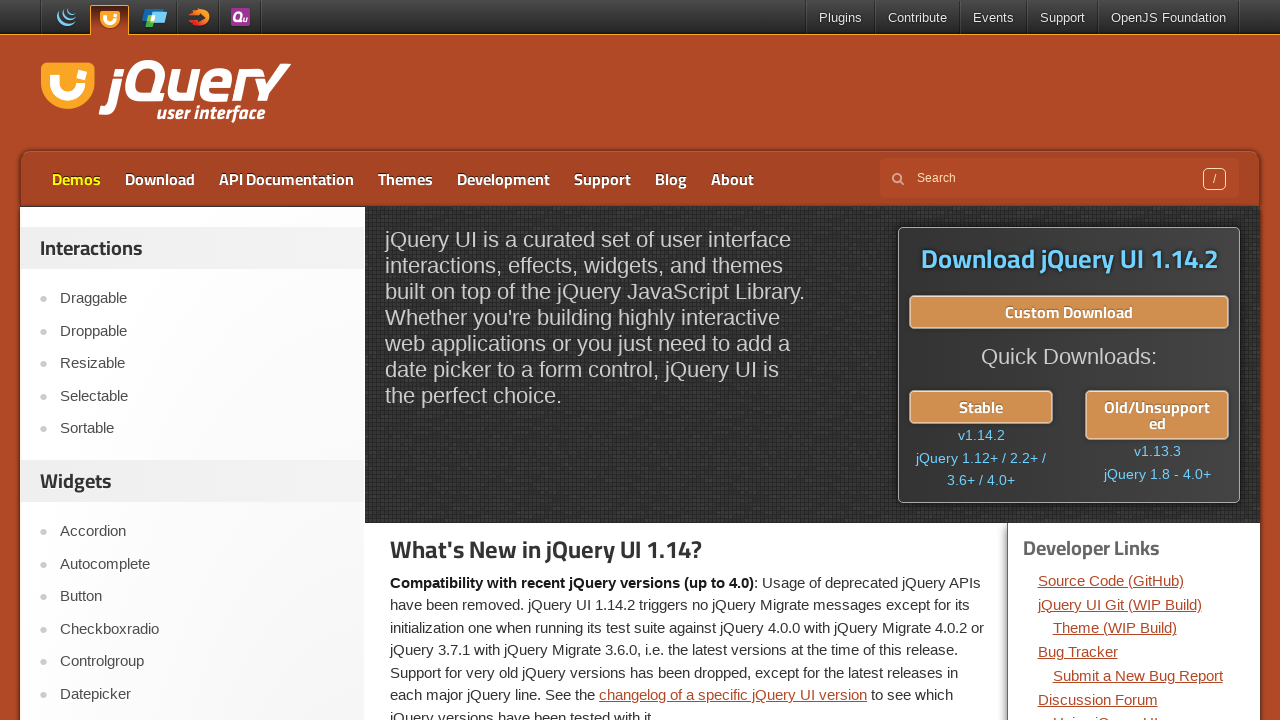

Waited 300ms for highlight visibility (iteration 11)
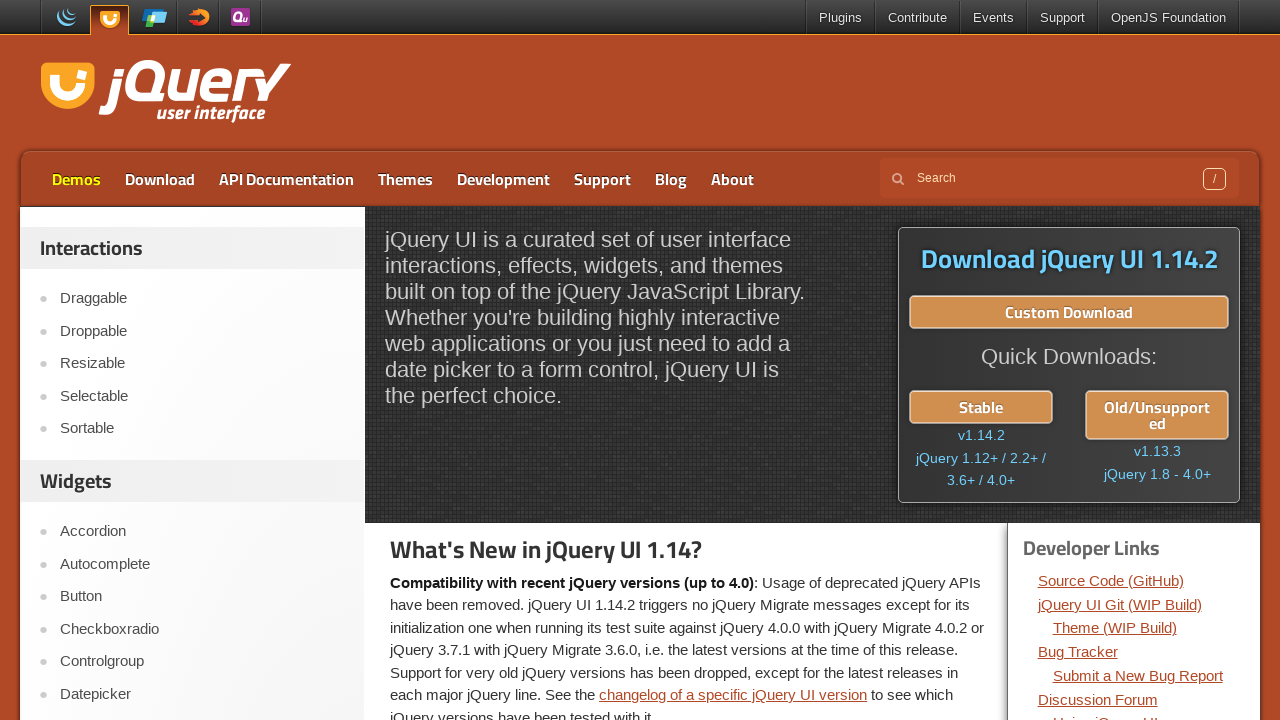

Removed highlight by making text transparent (iteration 11)
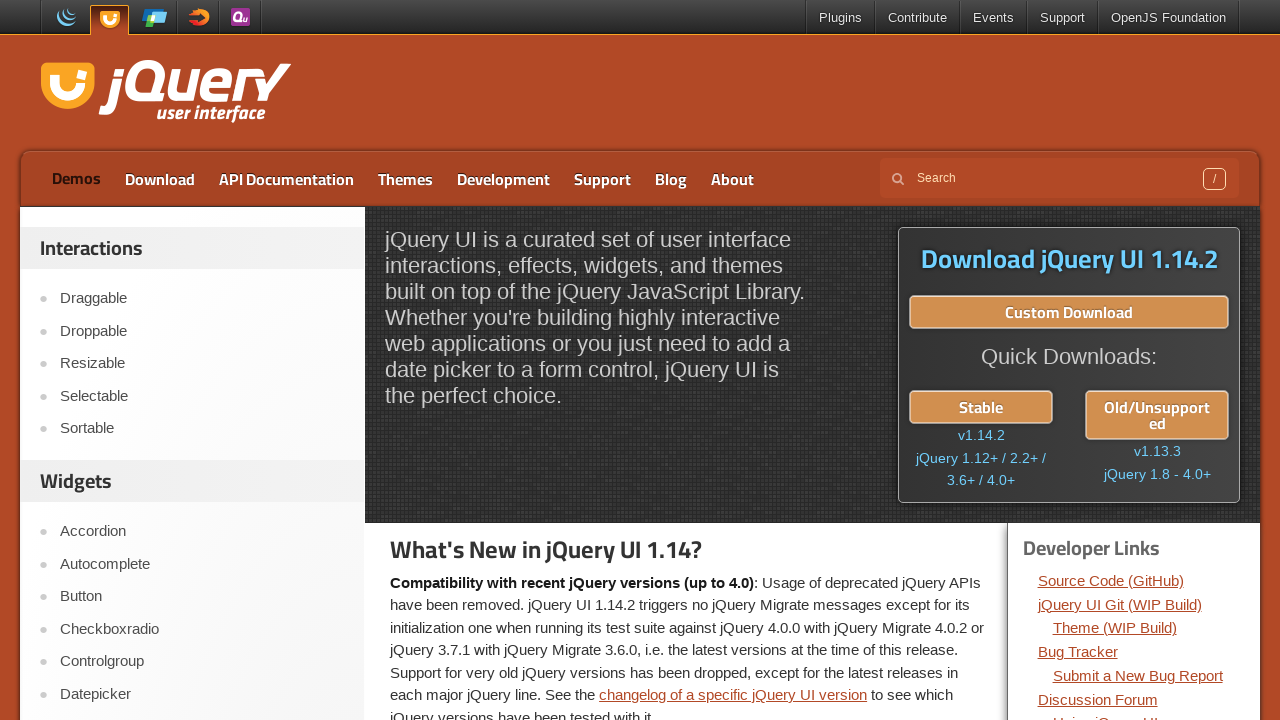

Waited 300ms for highlight removal effect (iteration 11)
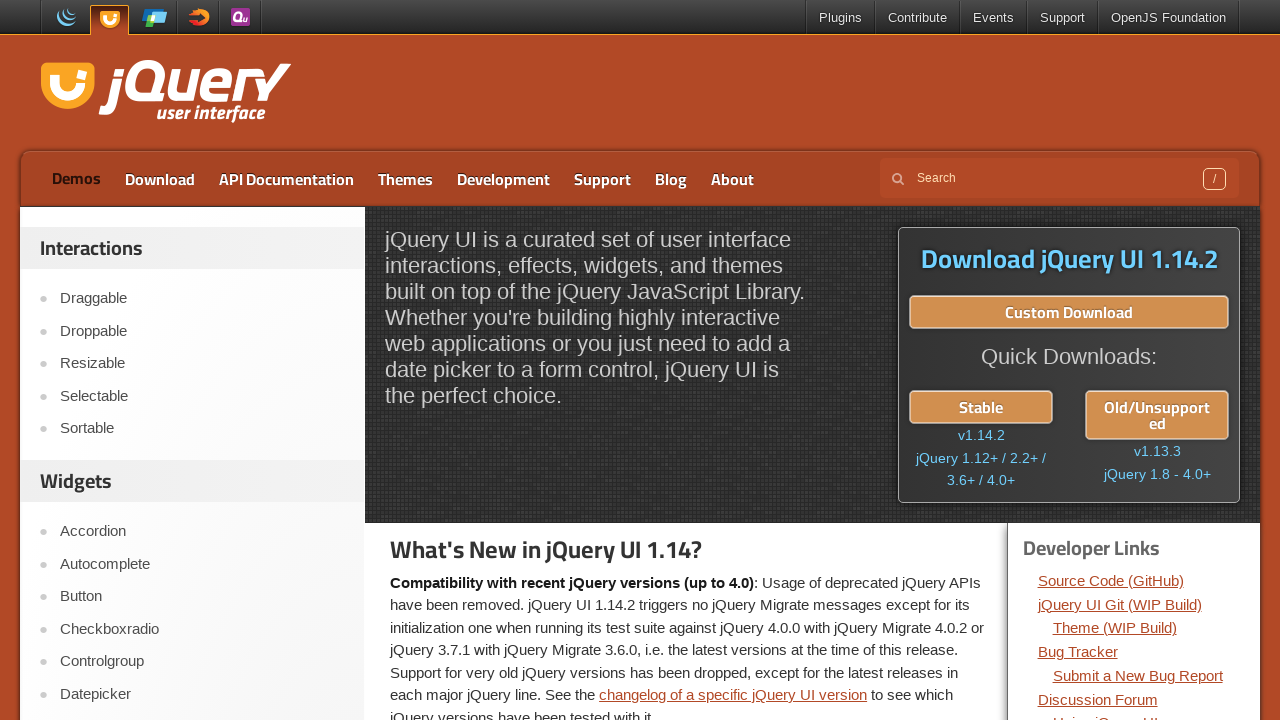

Applied yellow highlight with green dotted border to 'Demos' link (iteration 12)
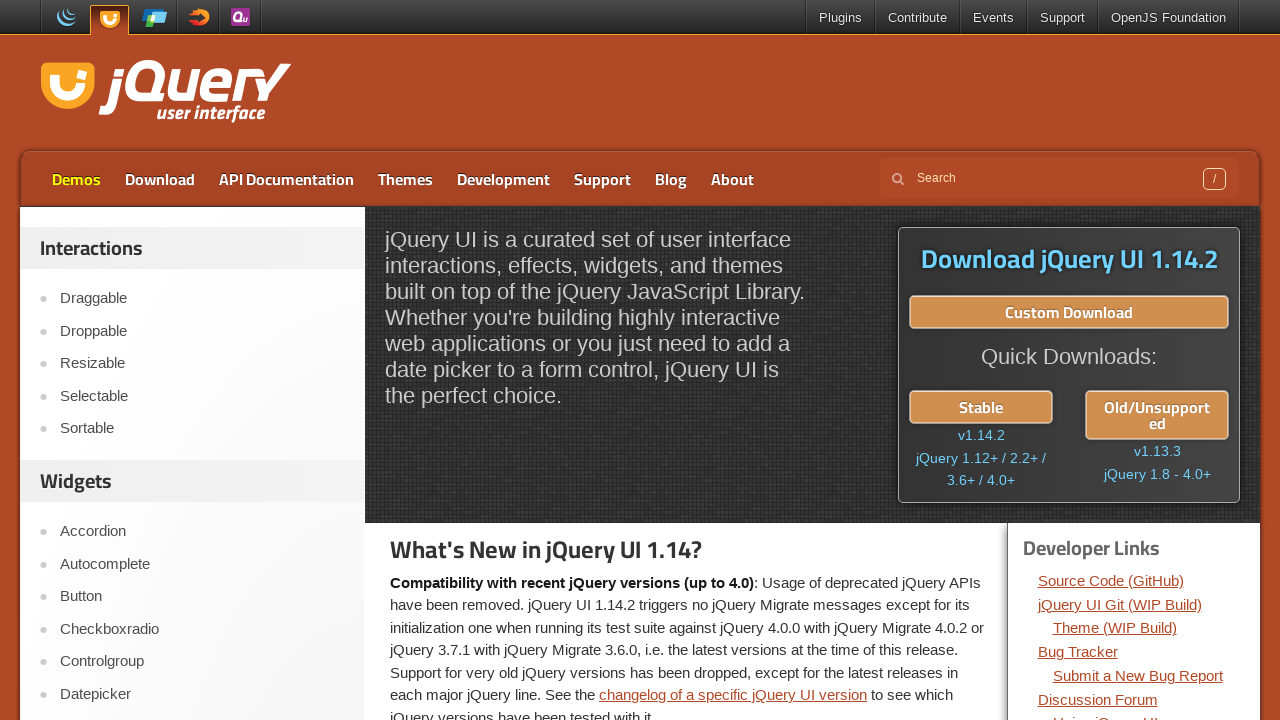

Waited 300ms for highlight visibility (iteration 12)
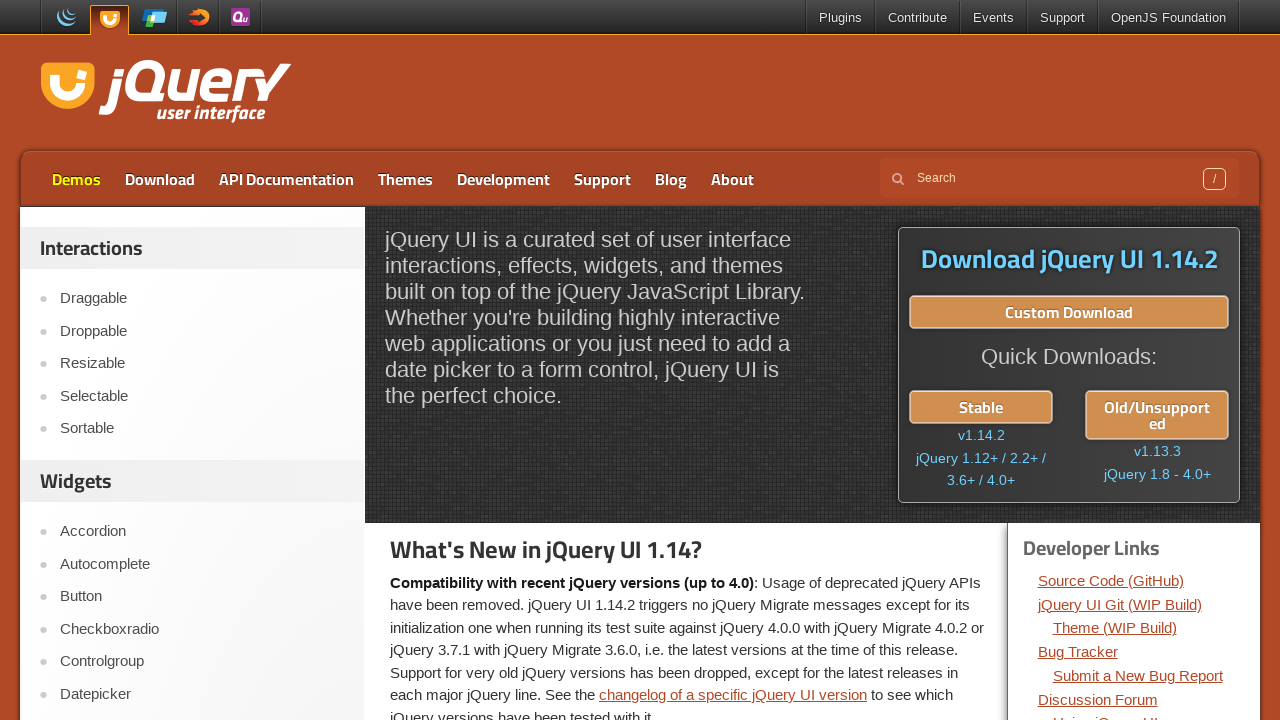

Removed highlight by making text transparent (iteration 12)
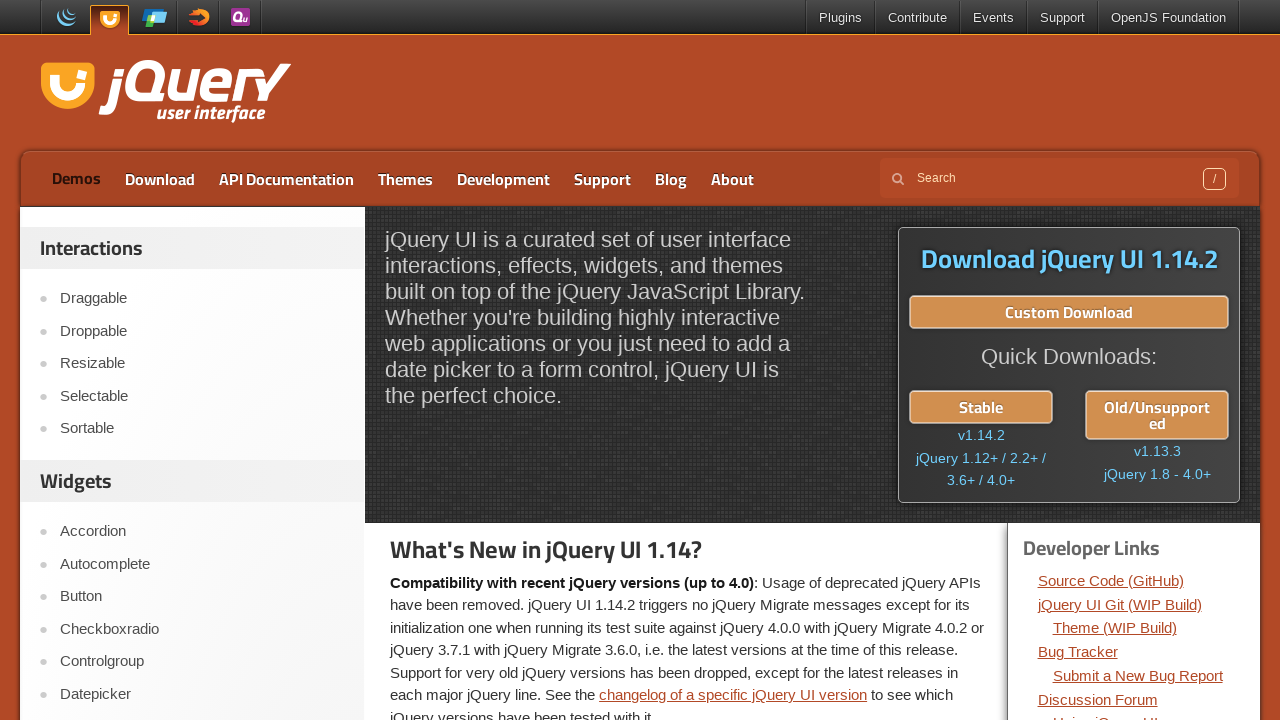

Waited 300ms for highlight removal effect (iteration 12)
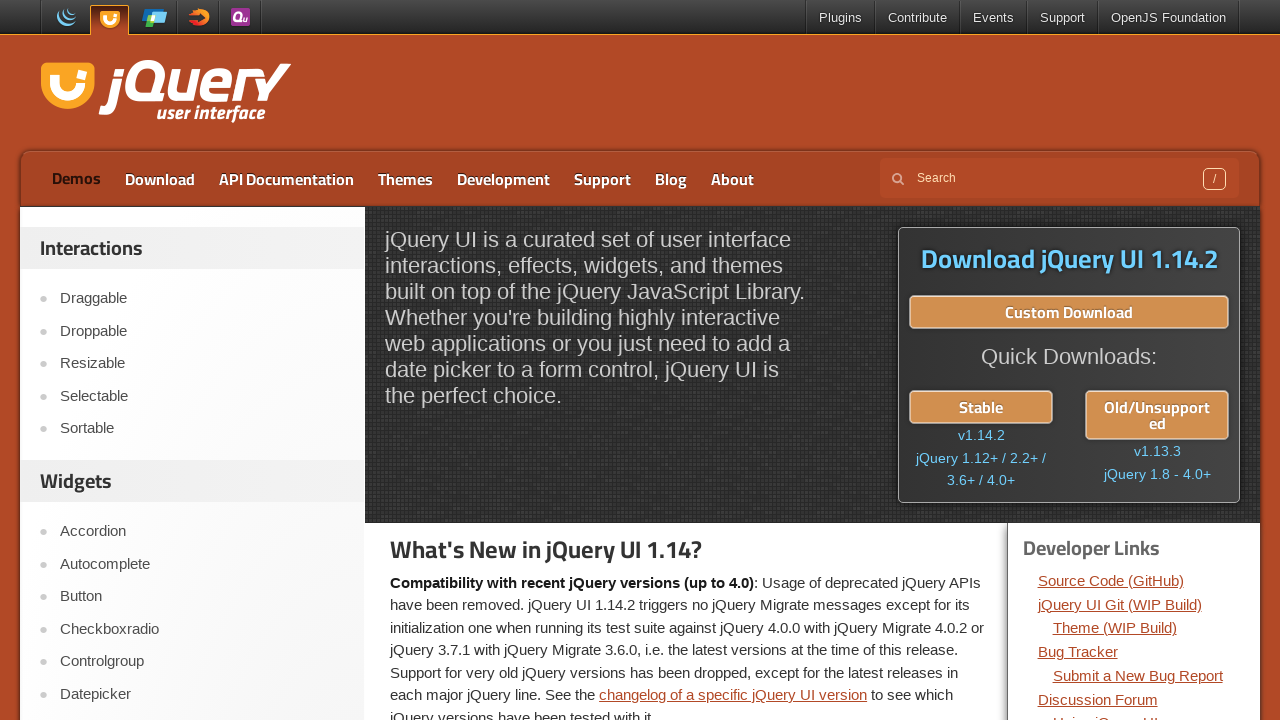

Applied yellow highlight with green dotted border to 'Demos' link (iteration 13)
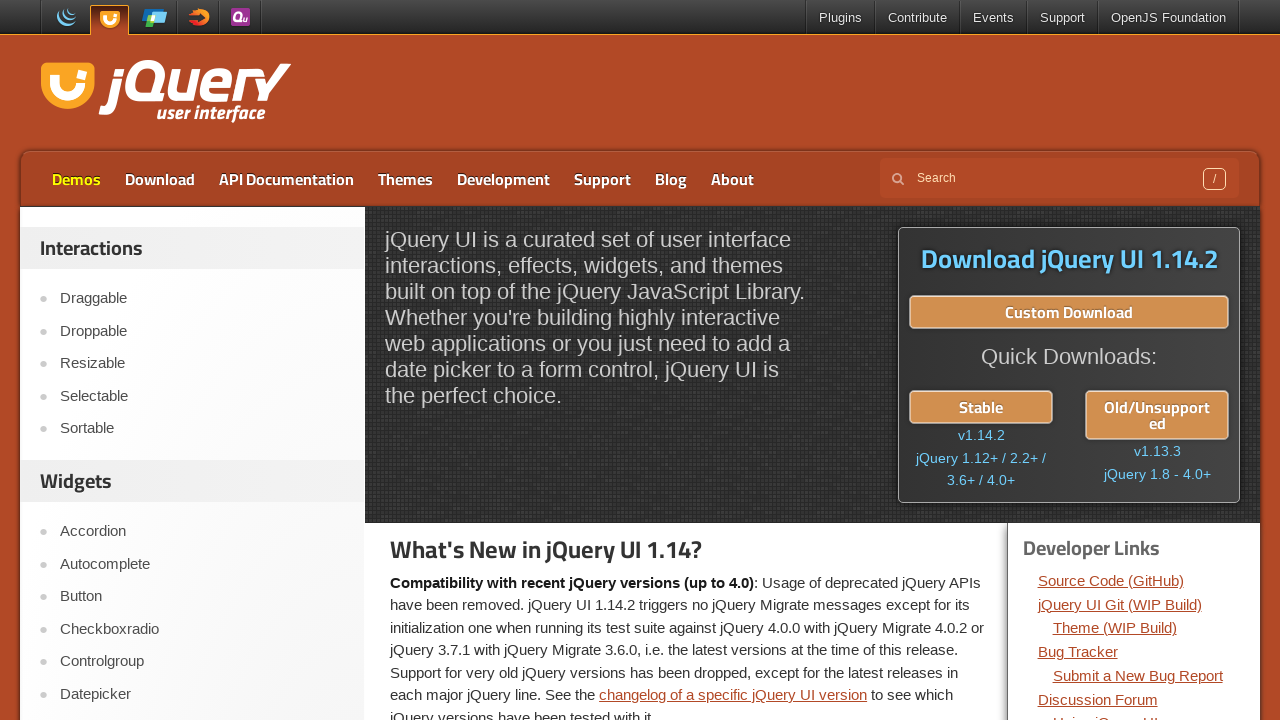

Waited 300ms for highlight visibility (iteration 13)
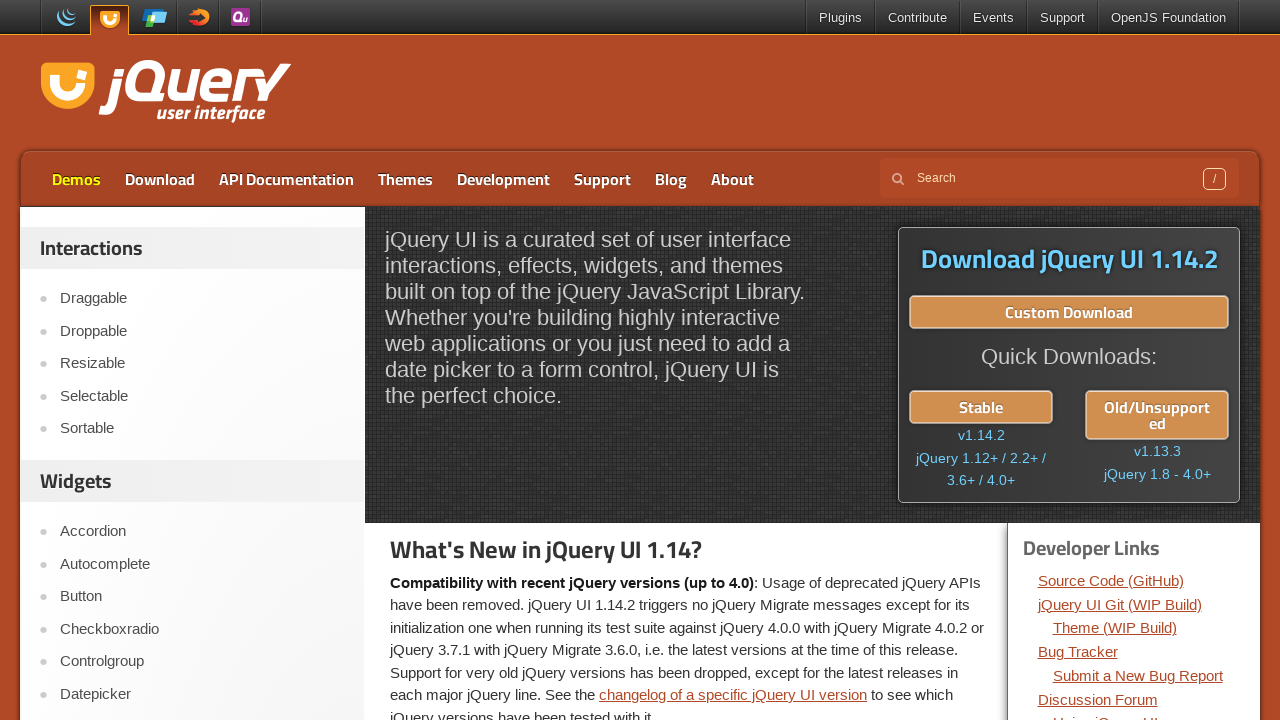

Removed highlight by making text transparent (iteration 13)
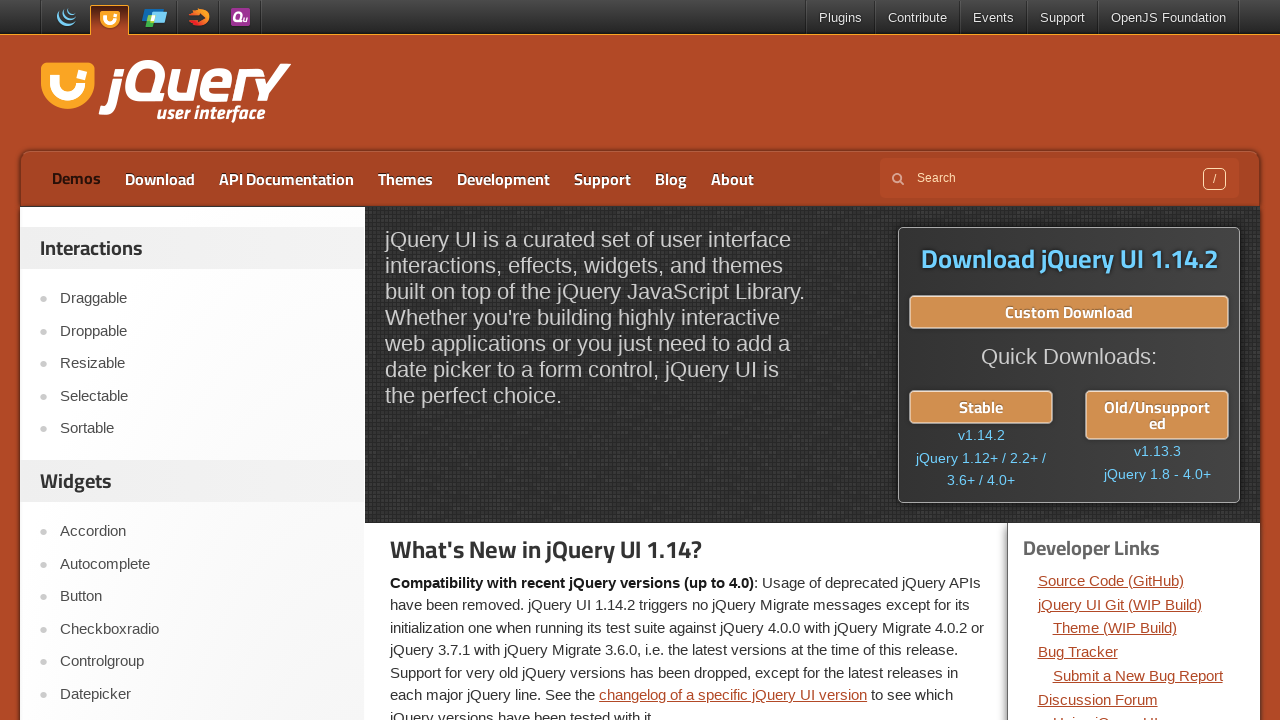

Waited 300ms for highlight removal effect (iteration 13)
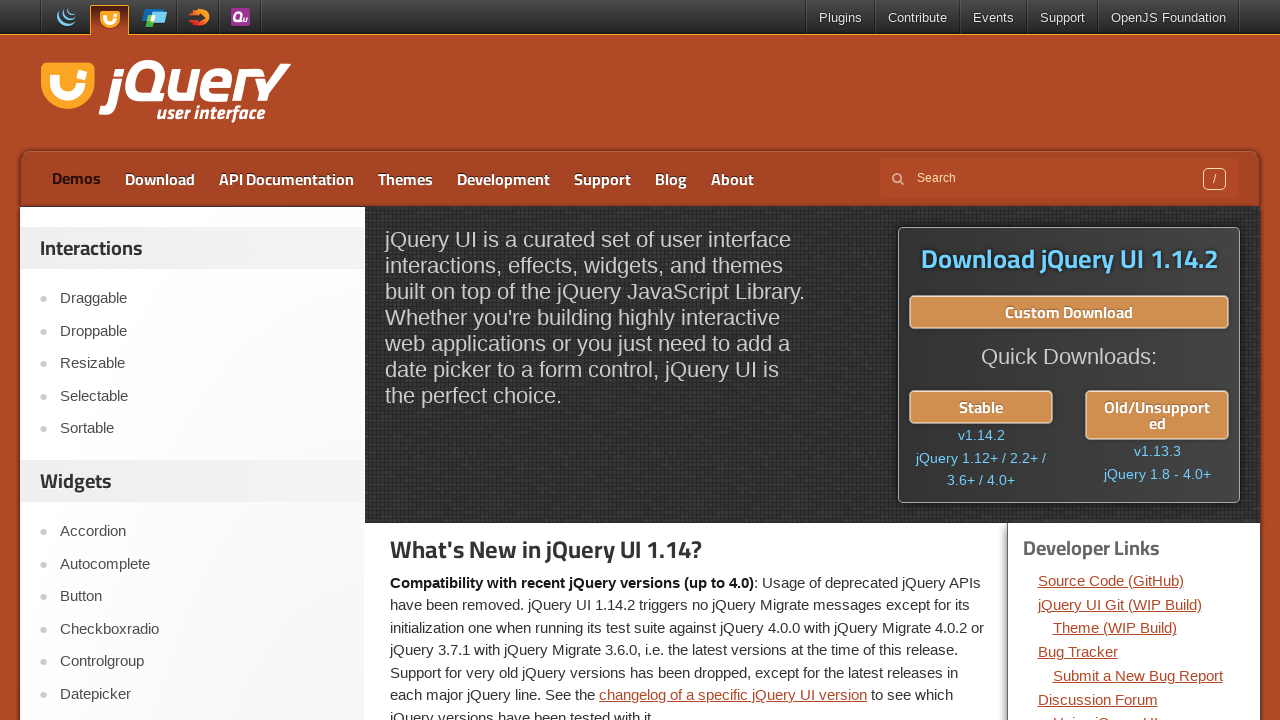

Applied yellow highlight with green dotted border to 'Demos' link (iteration 14)
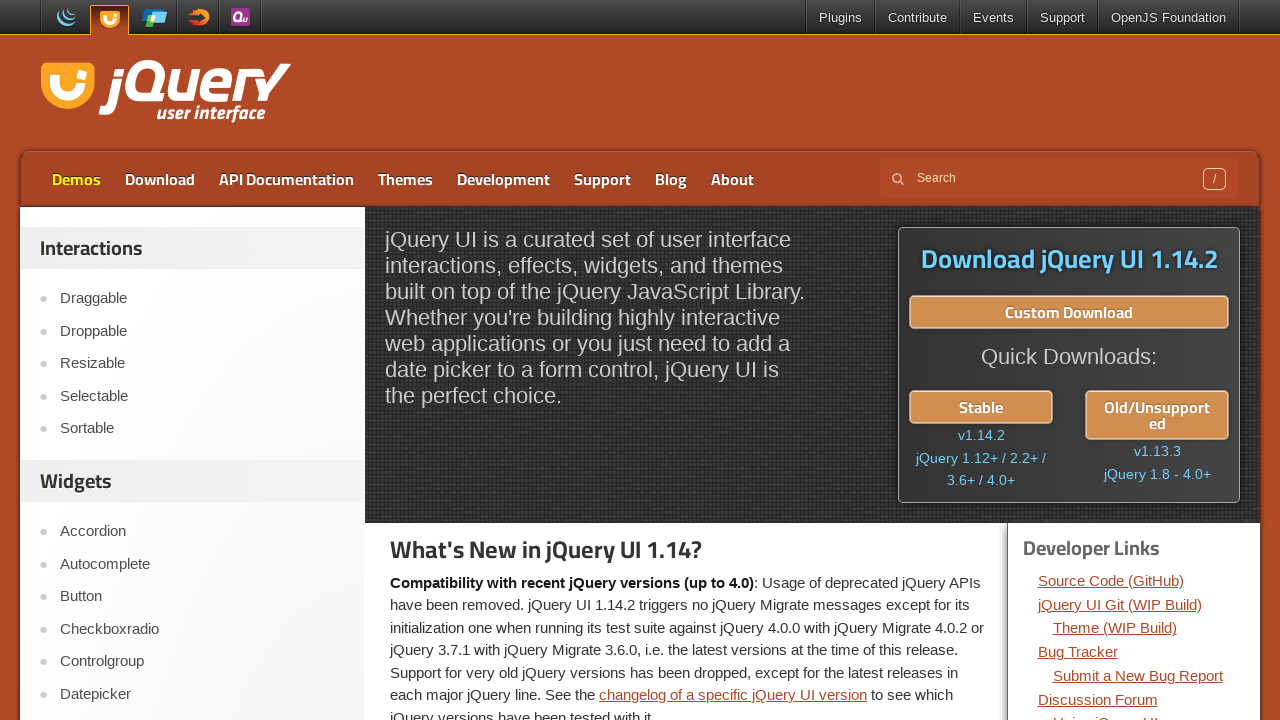

Waited 300ms for highlight visibility (iteration 14)
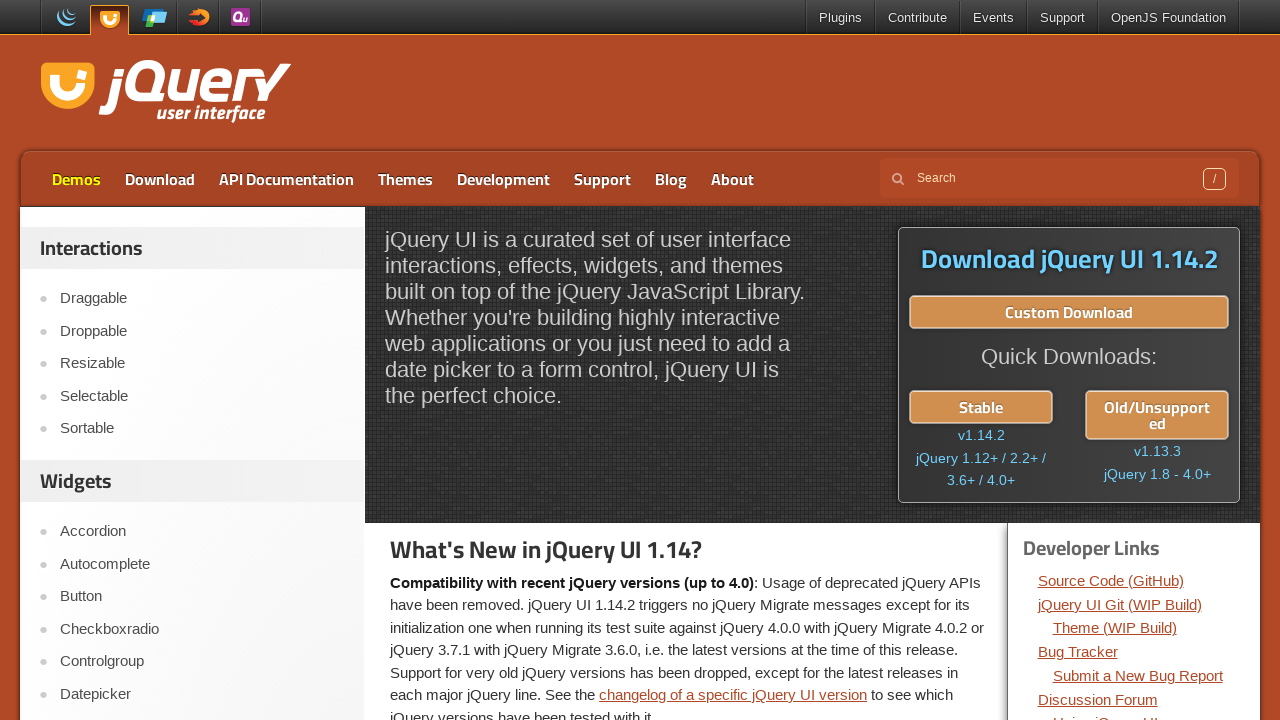

Removed highlight by making text transparent (iteration 14)
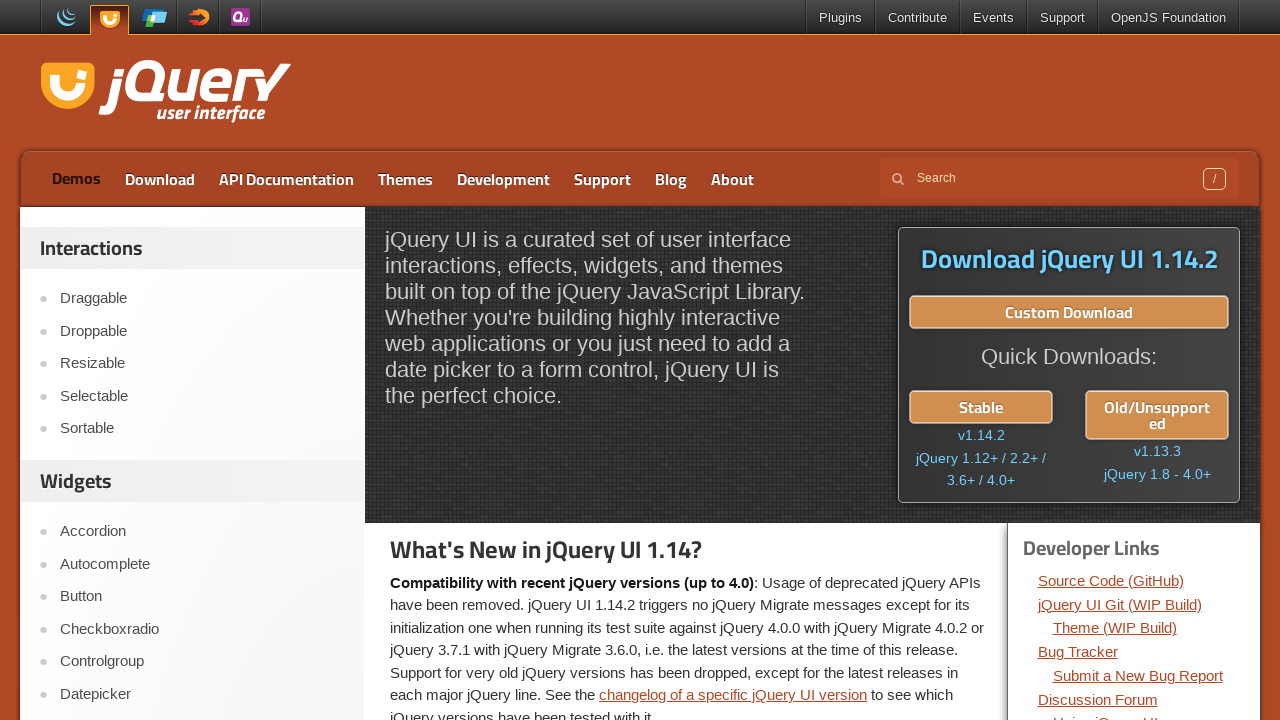

Waited 300ms for highlight removal effect (iteration 14)
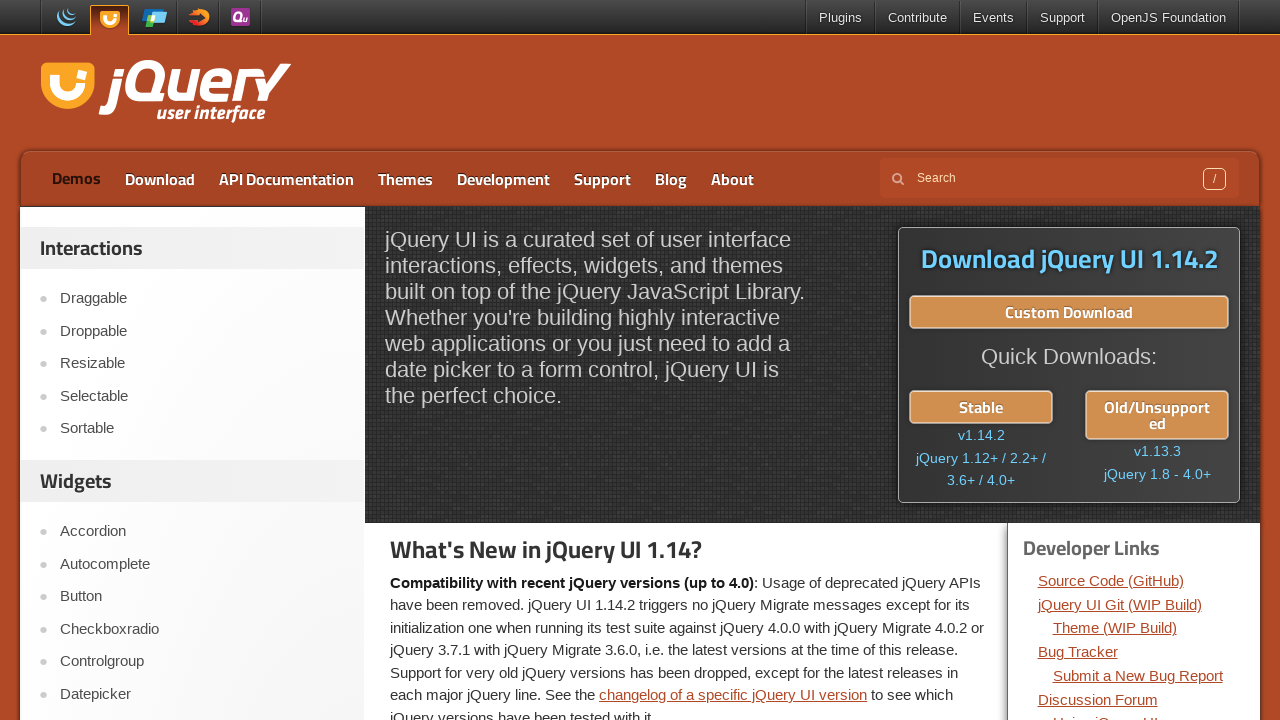

Applied yellow highlight with green dotted border to 'Demos' link (iteration 15)
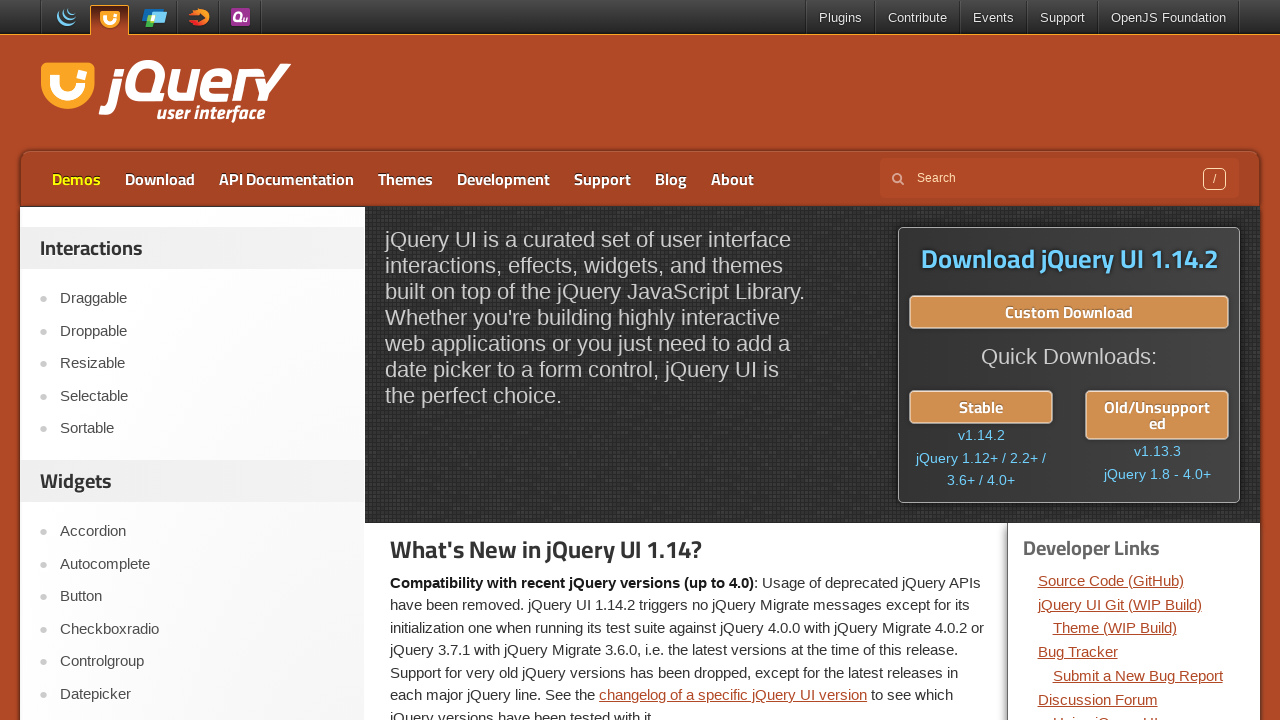

Waited 300ms for highlight visibility (iteration 15)
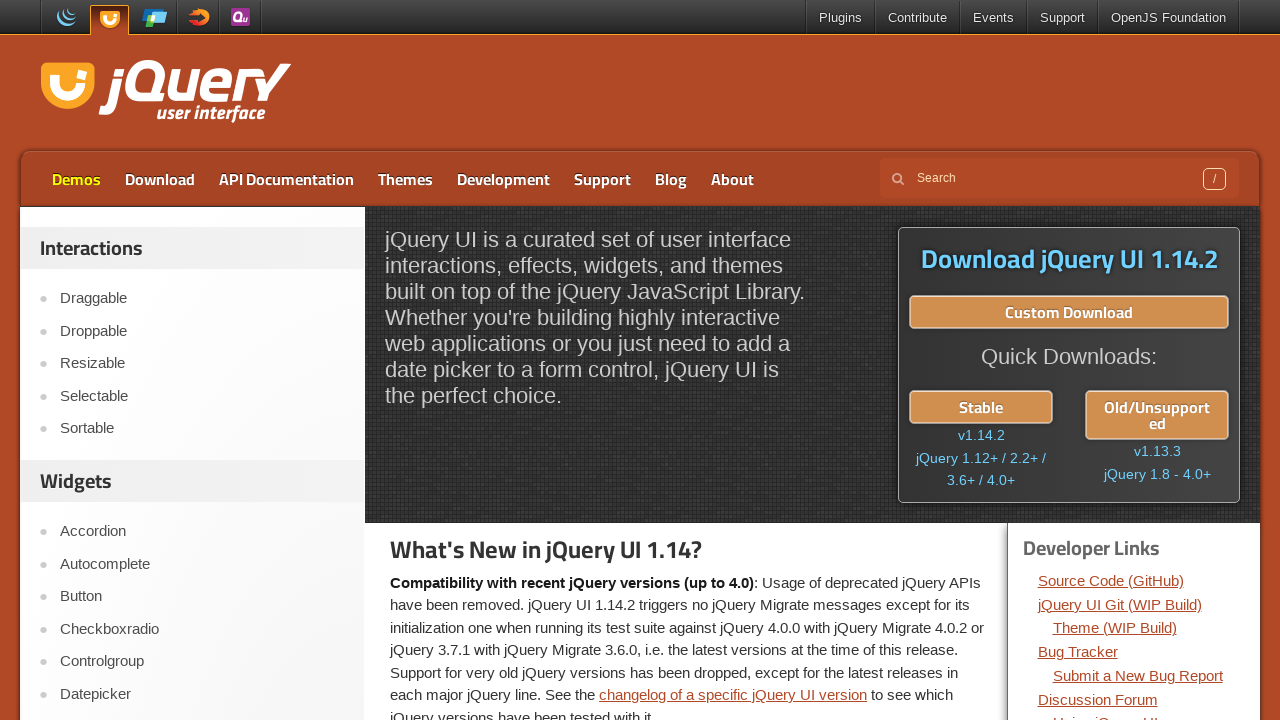

Removed highlight by making text transparent (iteration 15)
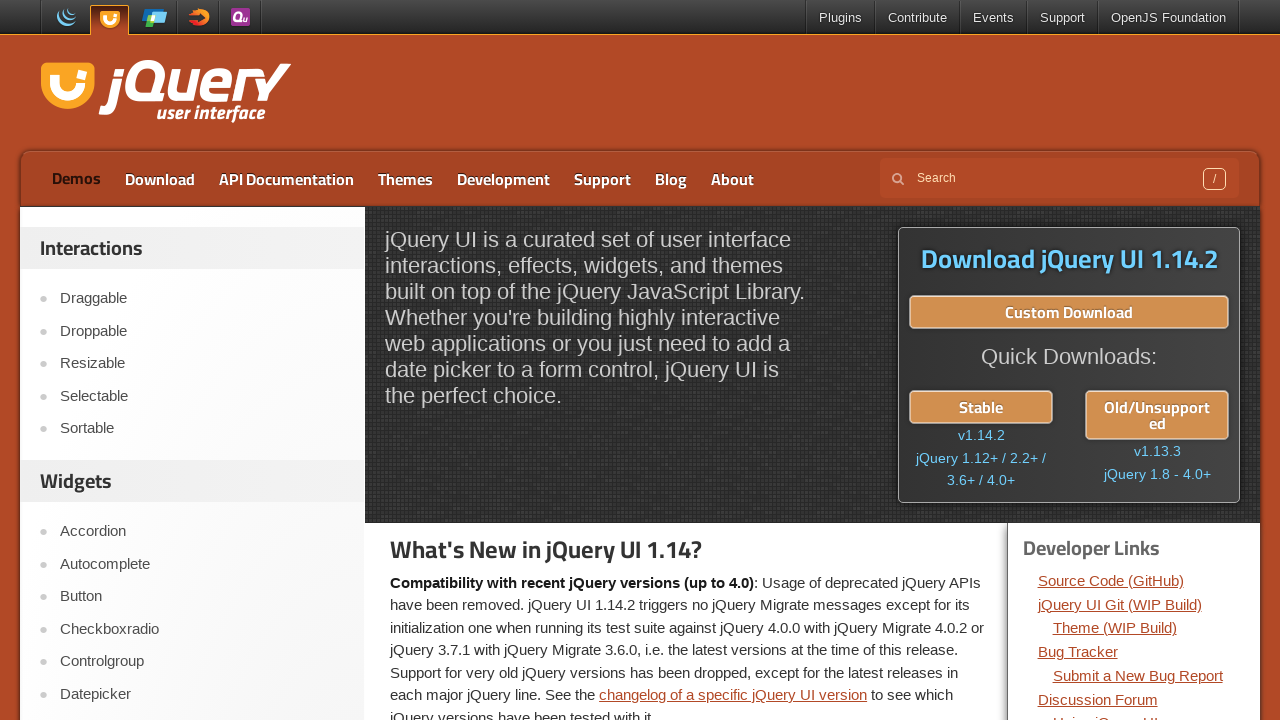

Waited 300ms for highlight removal effect (iteration 15)
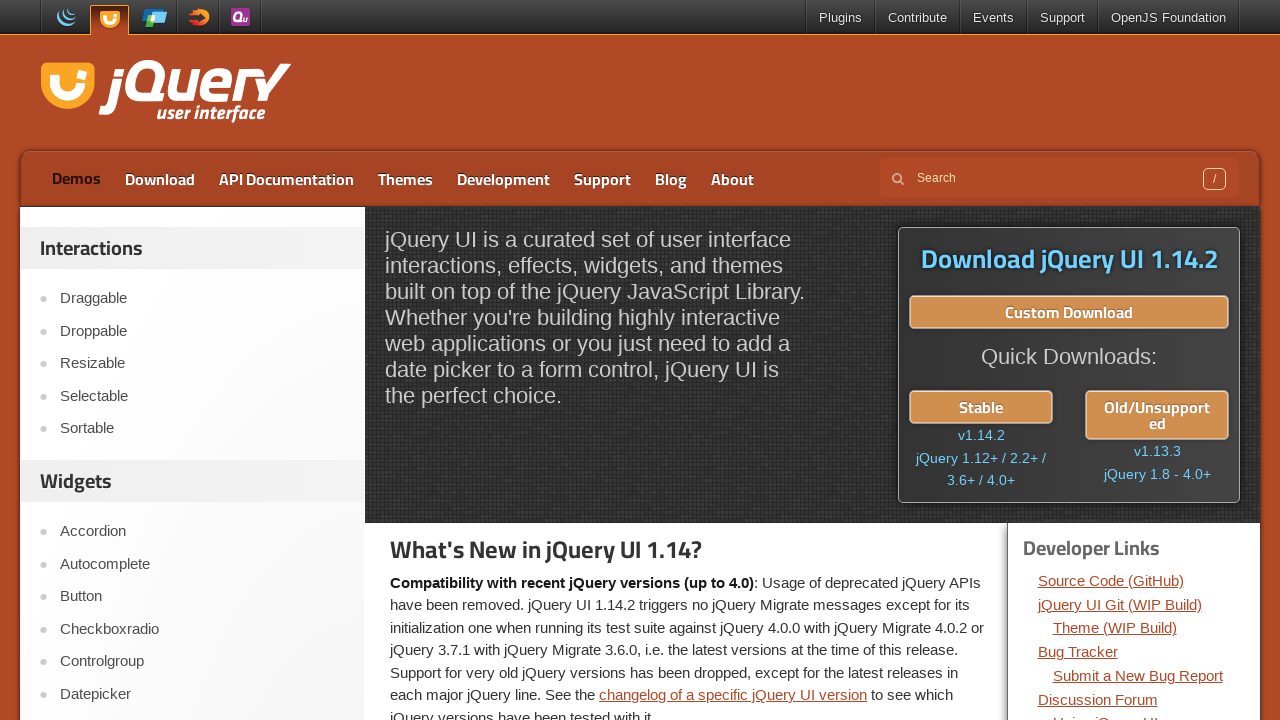

Applied yellow highlight with green dotted border to 'Demos' link (iteration 16)
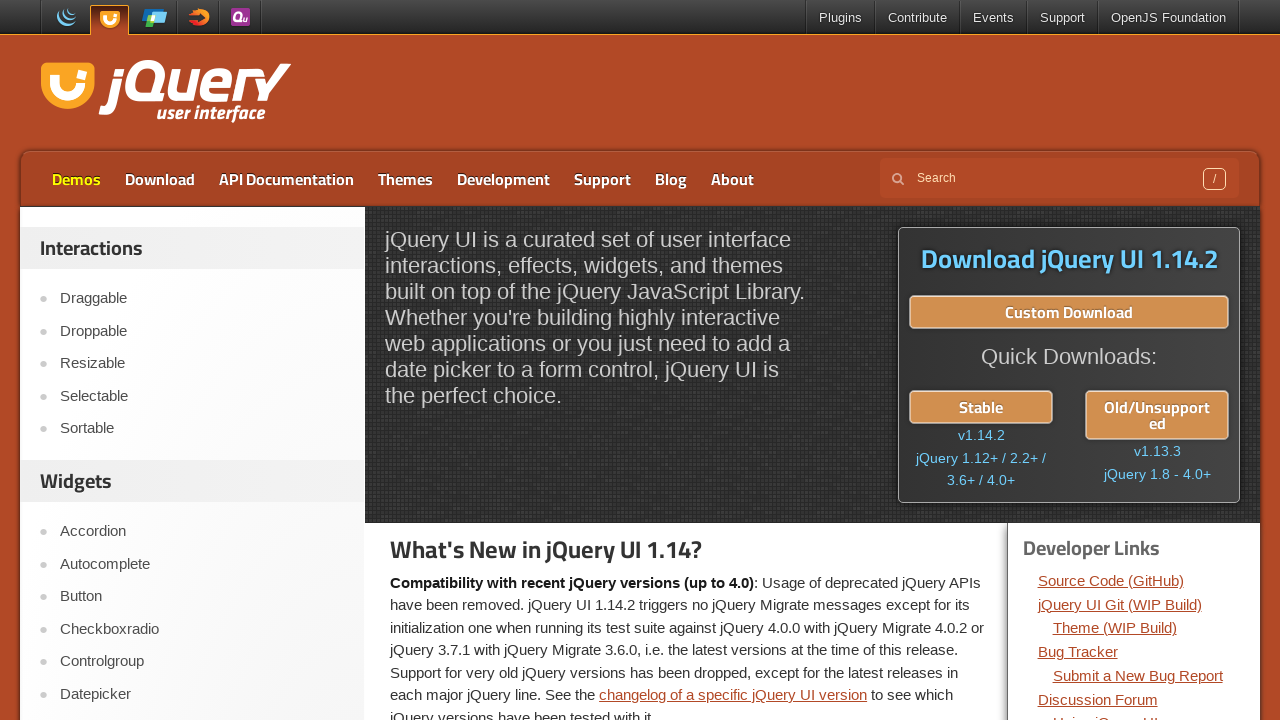

Waited 300ms for highlight visibility (iteration 16)
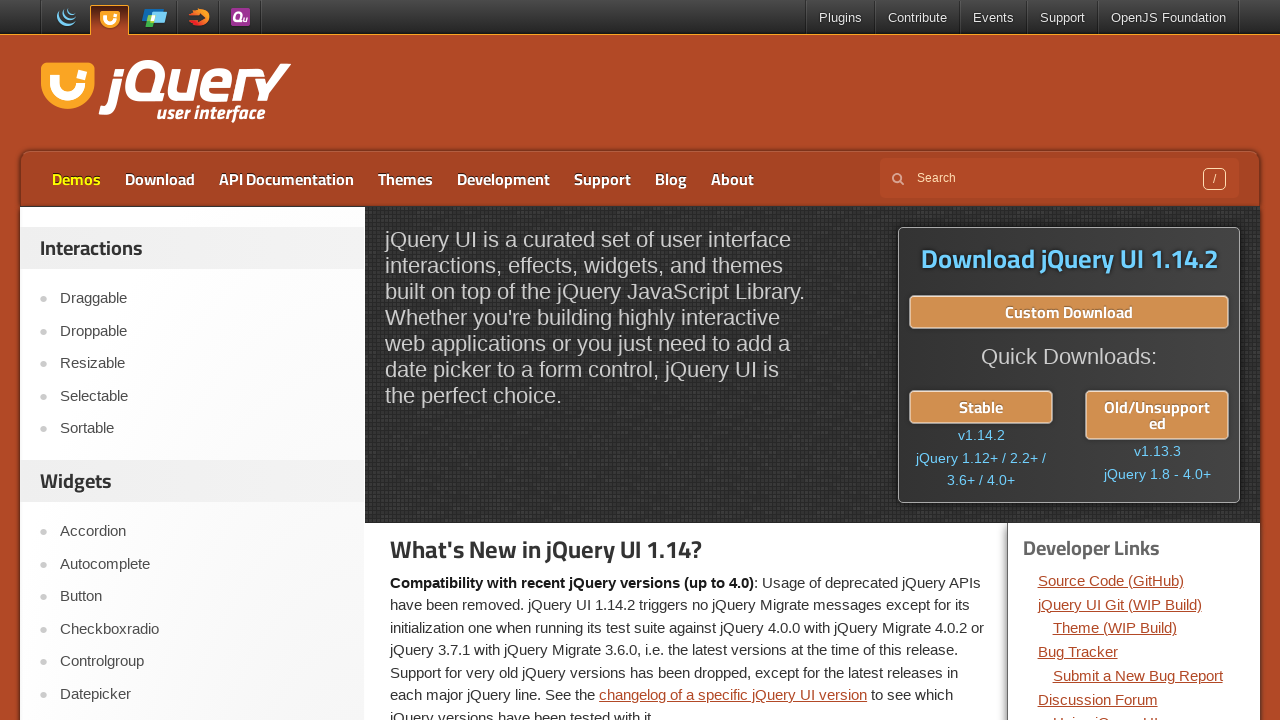

Removed highlight by making text transparent (iteration 16)
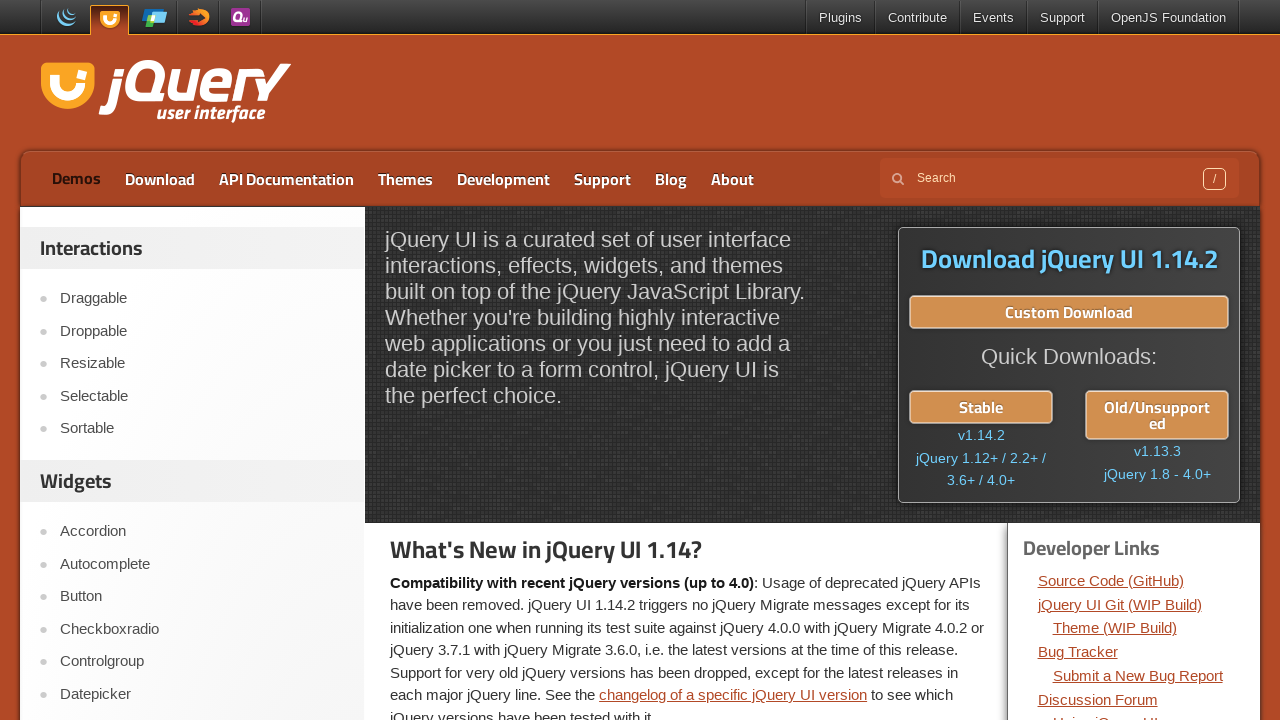

Waited 300ms for highlight removal effect (iteration 16)
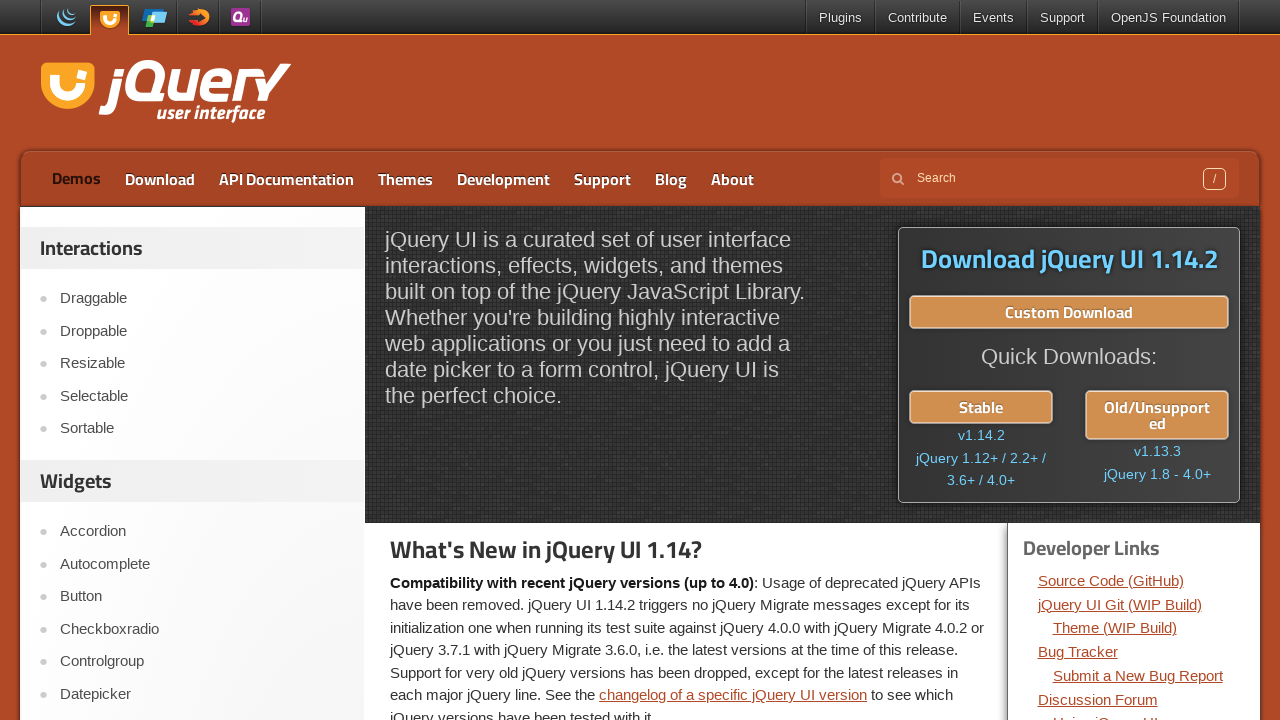

Applied yellow highlight with green dotted border to 'Demos' link (iteration 17)
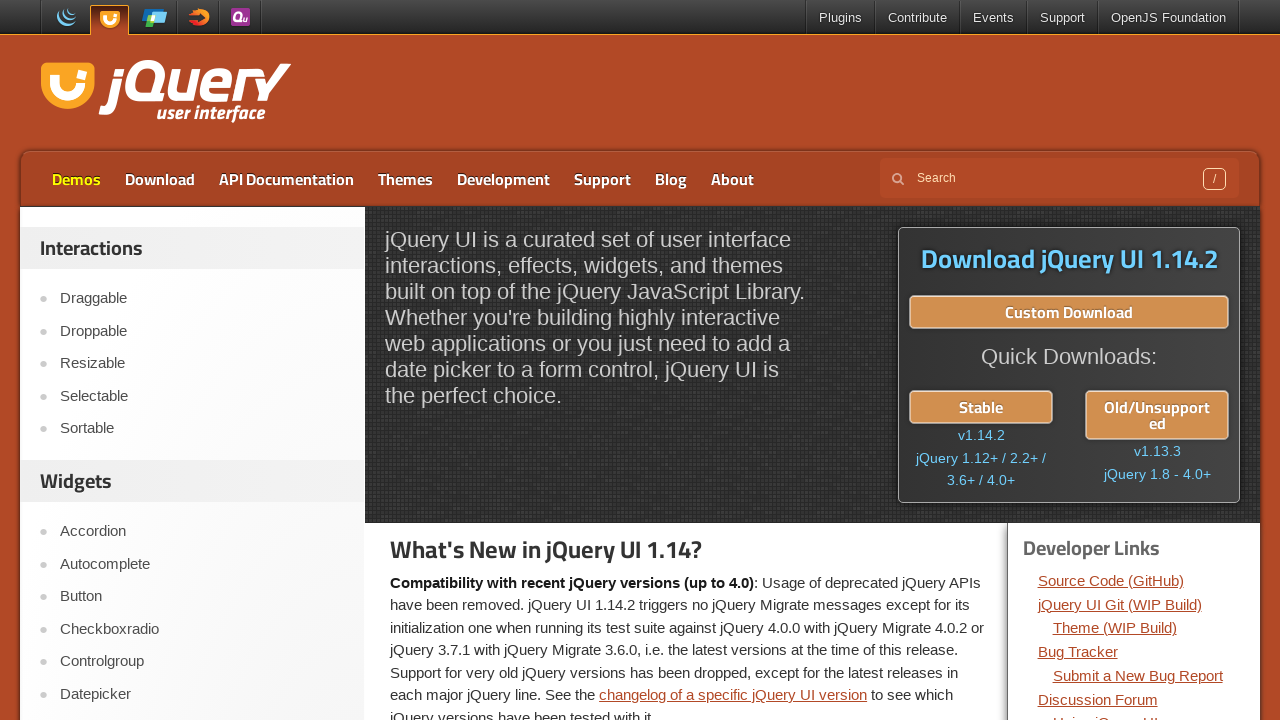

Waited 300ms for highlight visibility (iteration 17)
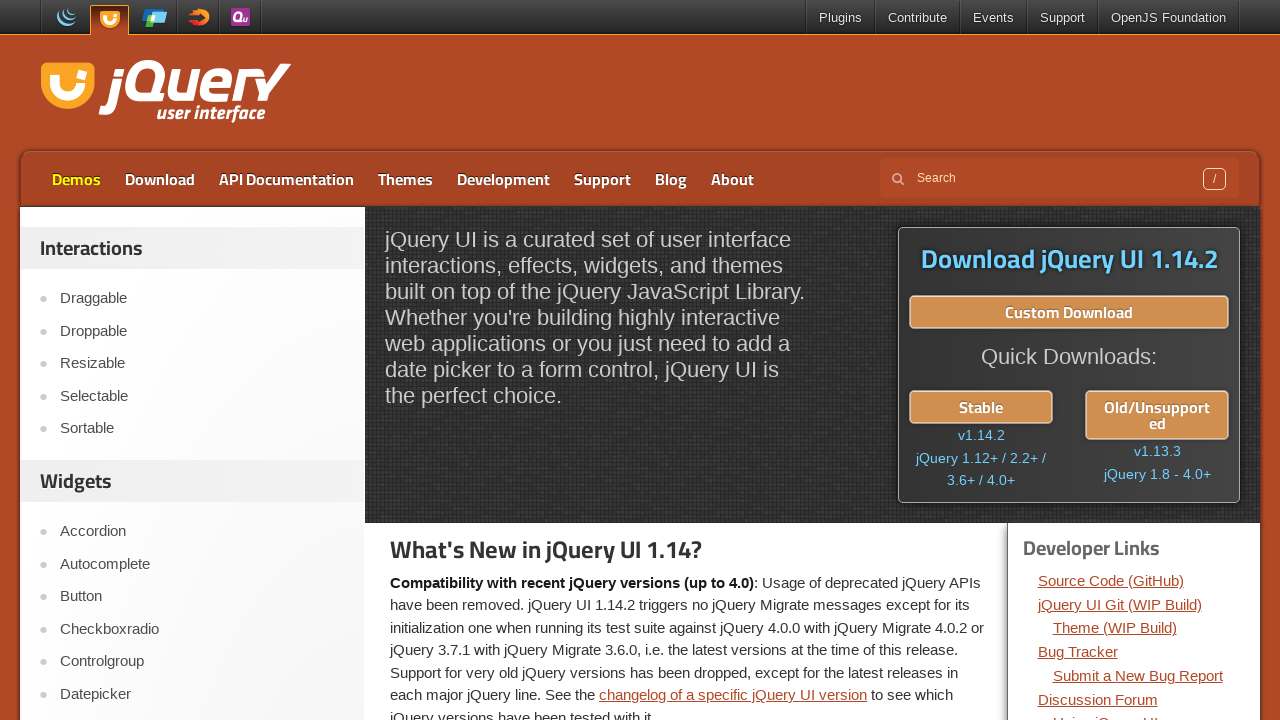

Removed highlight by making text transparent (iteration 17)
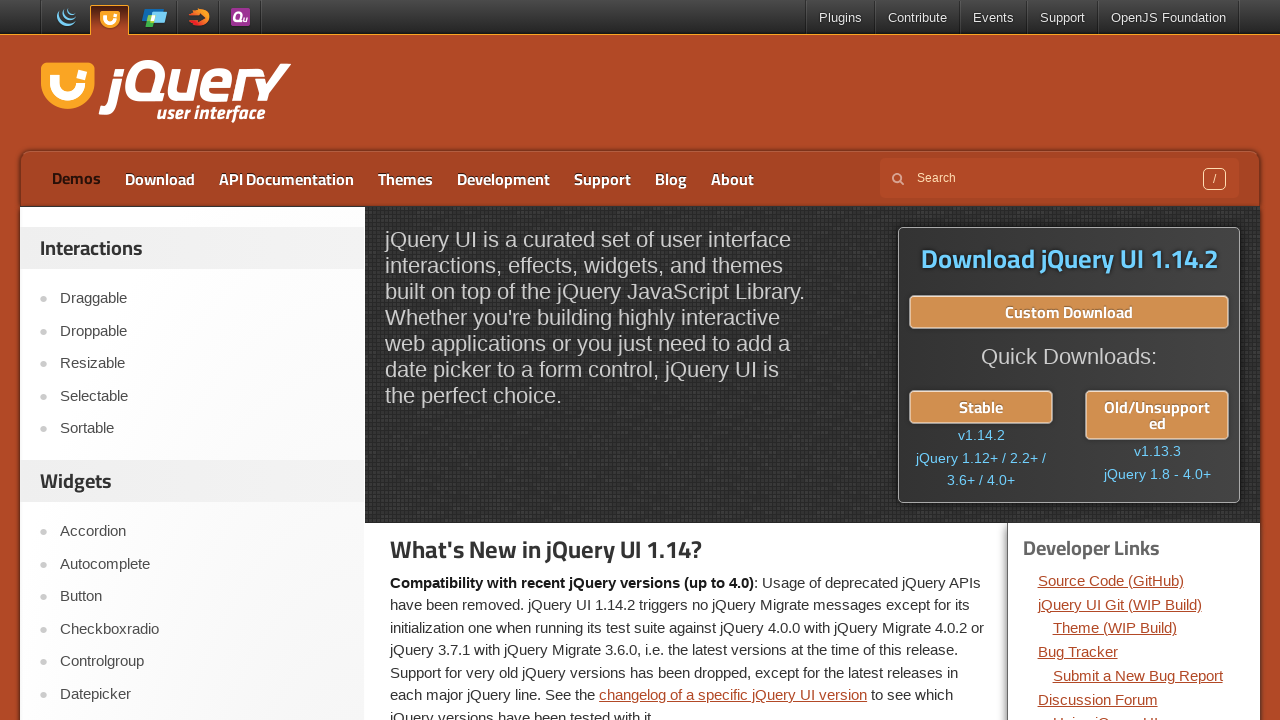

Waited 300ms for highlight removal effect (iteration 17)
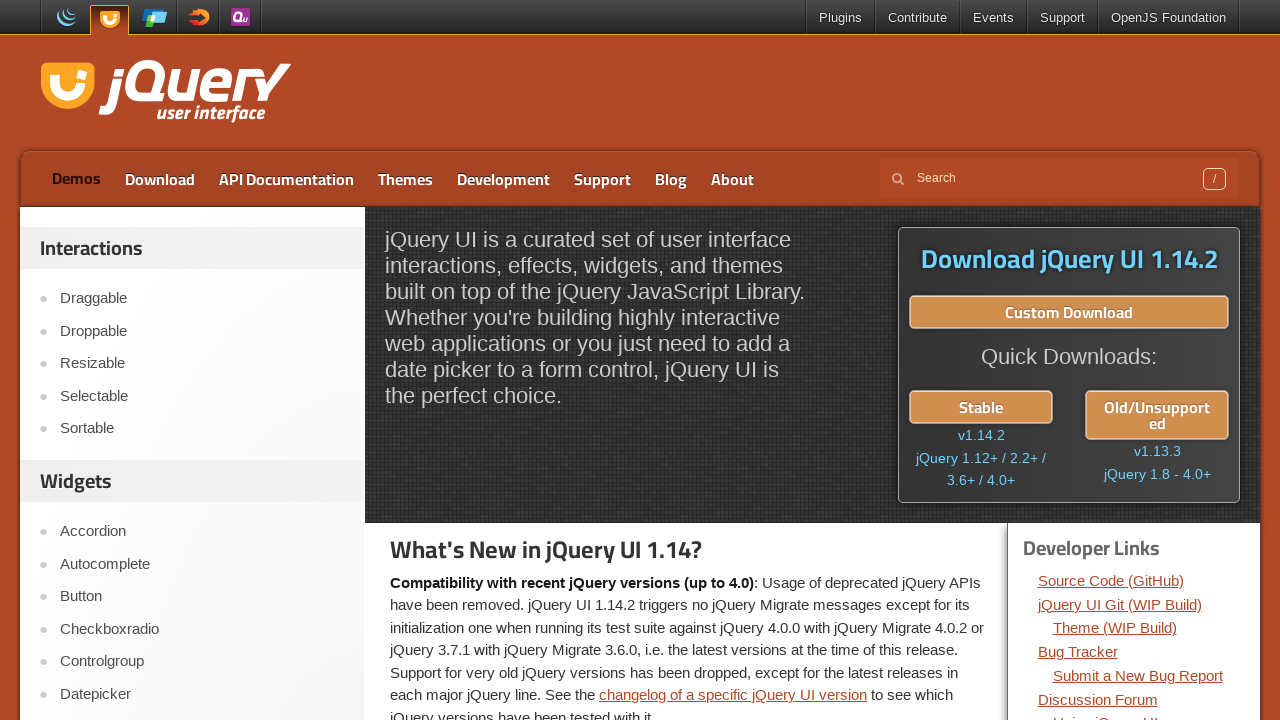

Applied yellow highlight with green dotted border to 'Demos' link (iteration 18)
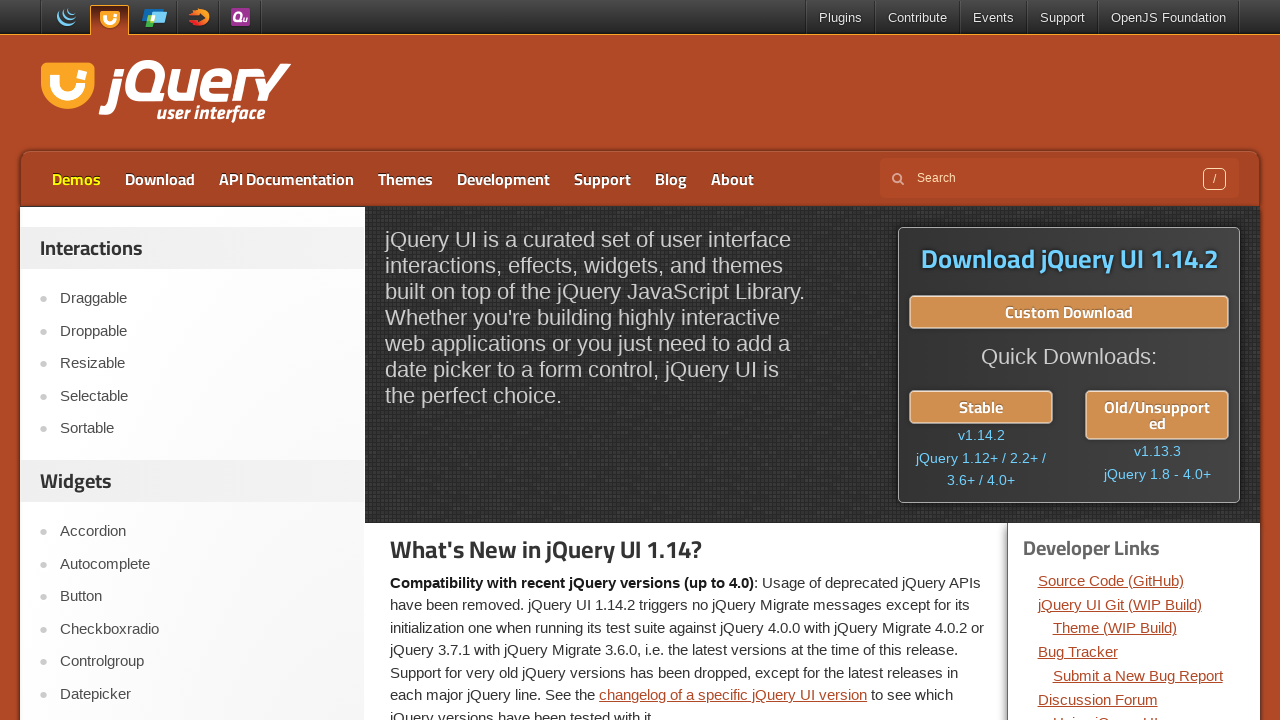

Waited 300ms for highlight visibility (iteration 18)
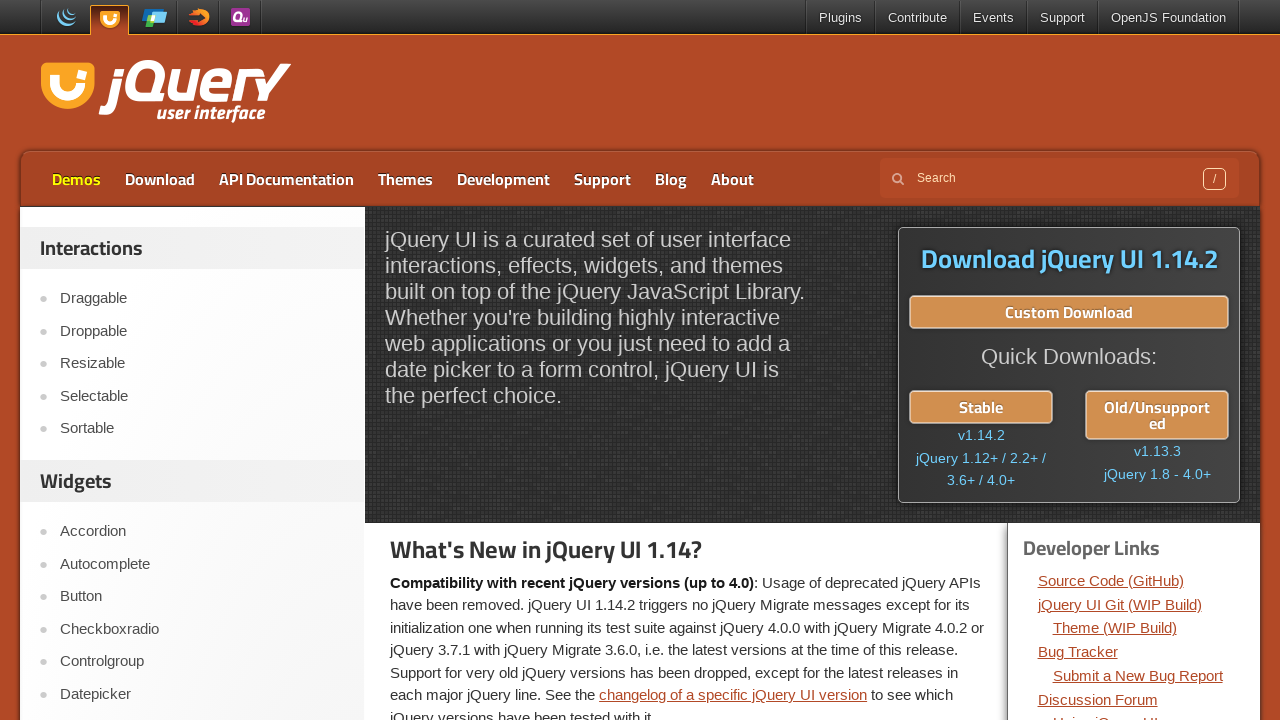

Removed highlight by making text transparent (iteration 18)
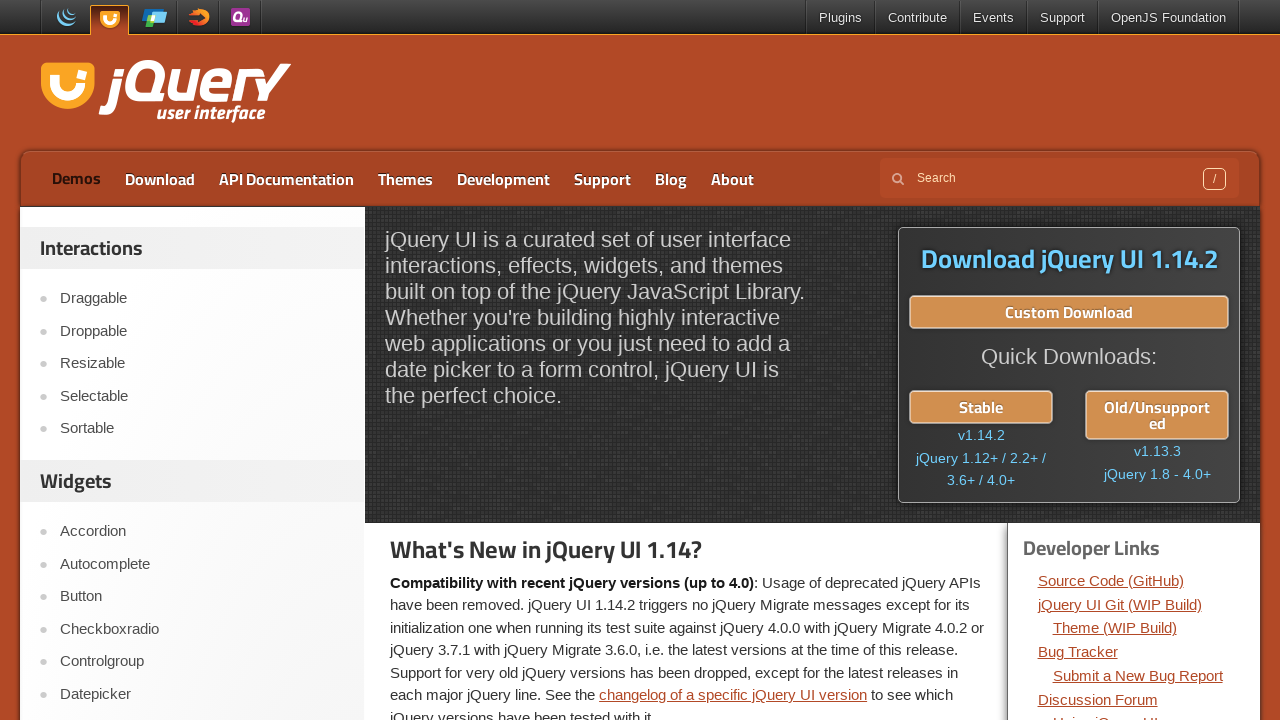

Waited 300ms for highlight removal effect (iteration 18)
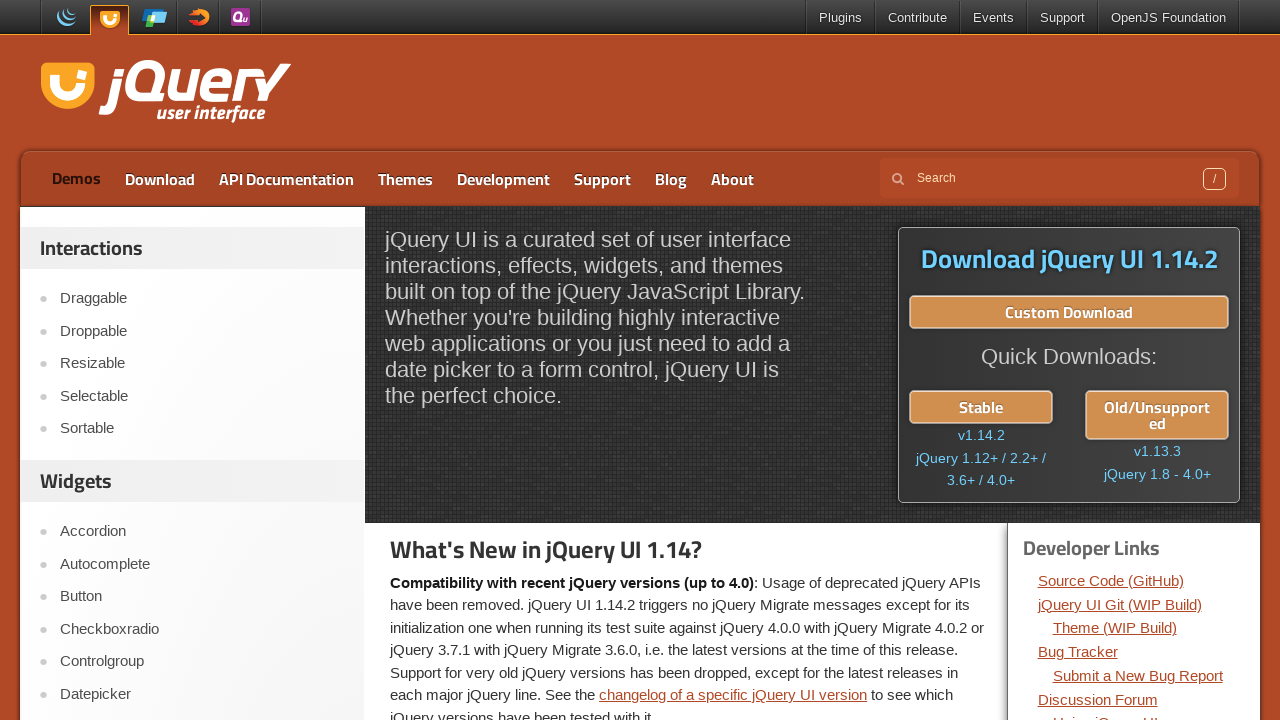

Applied yellow highlight with green dotted border to 'Demos' link (iteration 19)
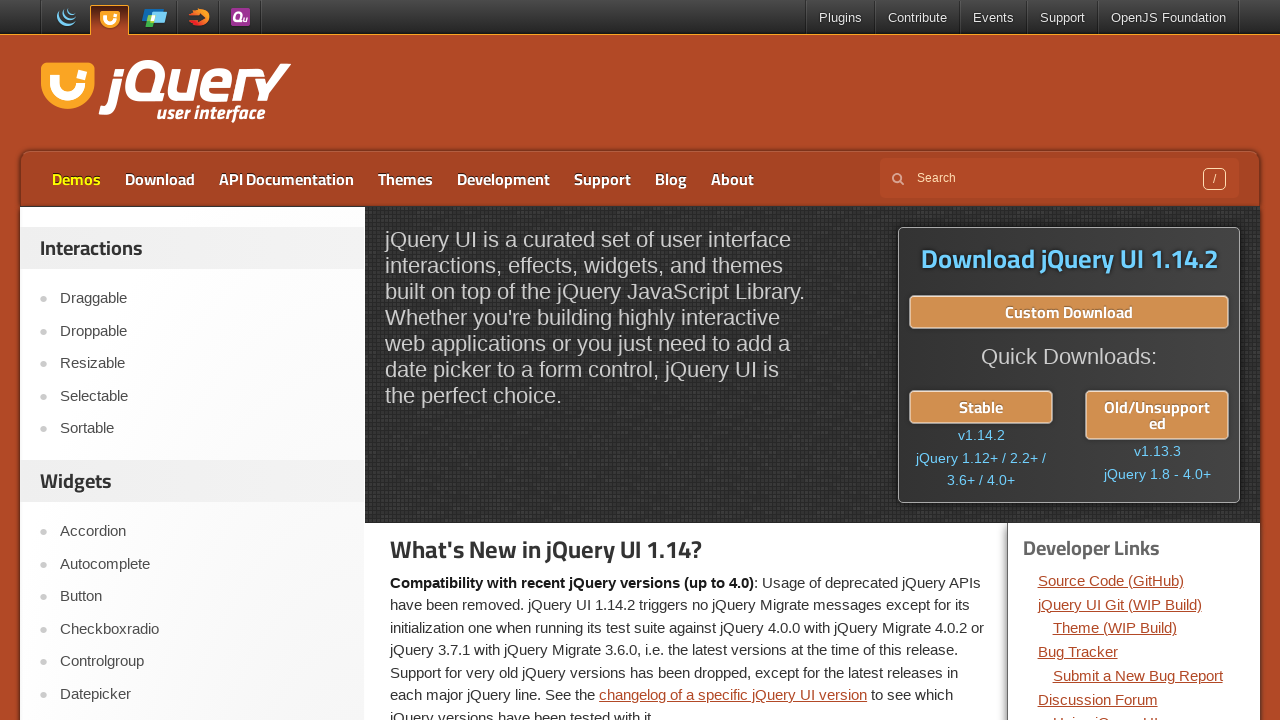

Waited 300ms for highlight visibility (iteration 19)
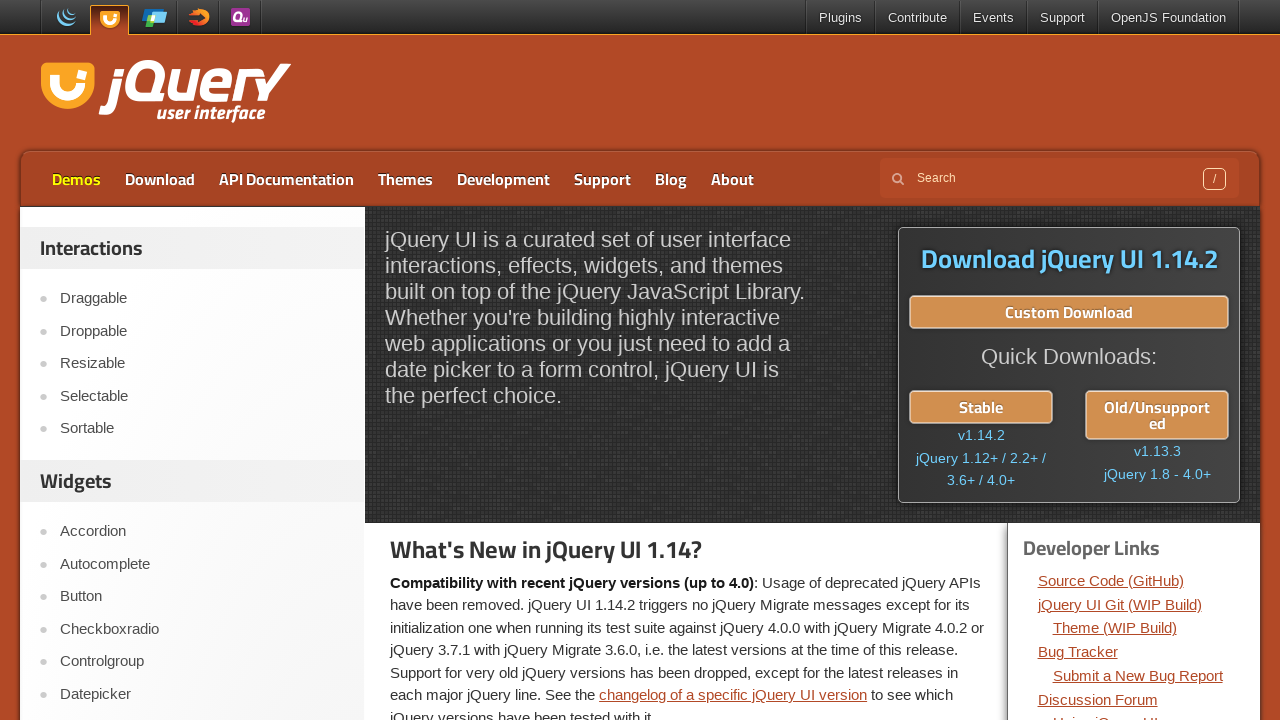

Removed highlight by making text transparent (iteration 19)
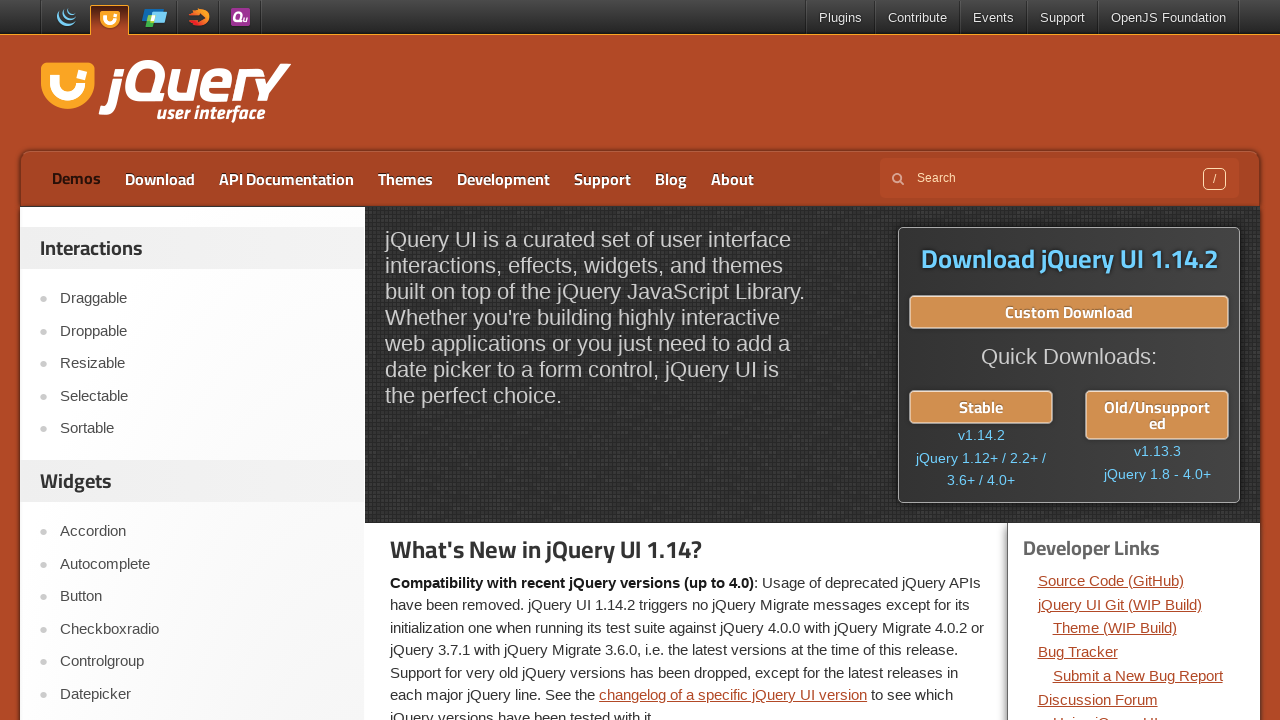

Waited 300ms for highlight removal effect (iteration 19)
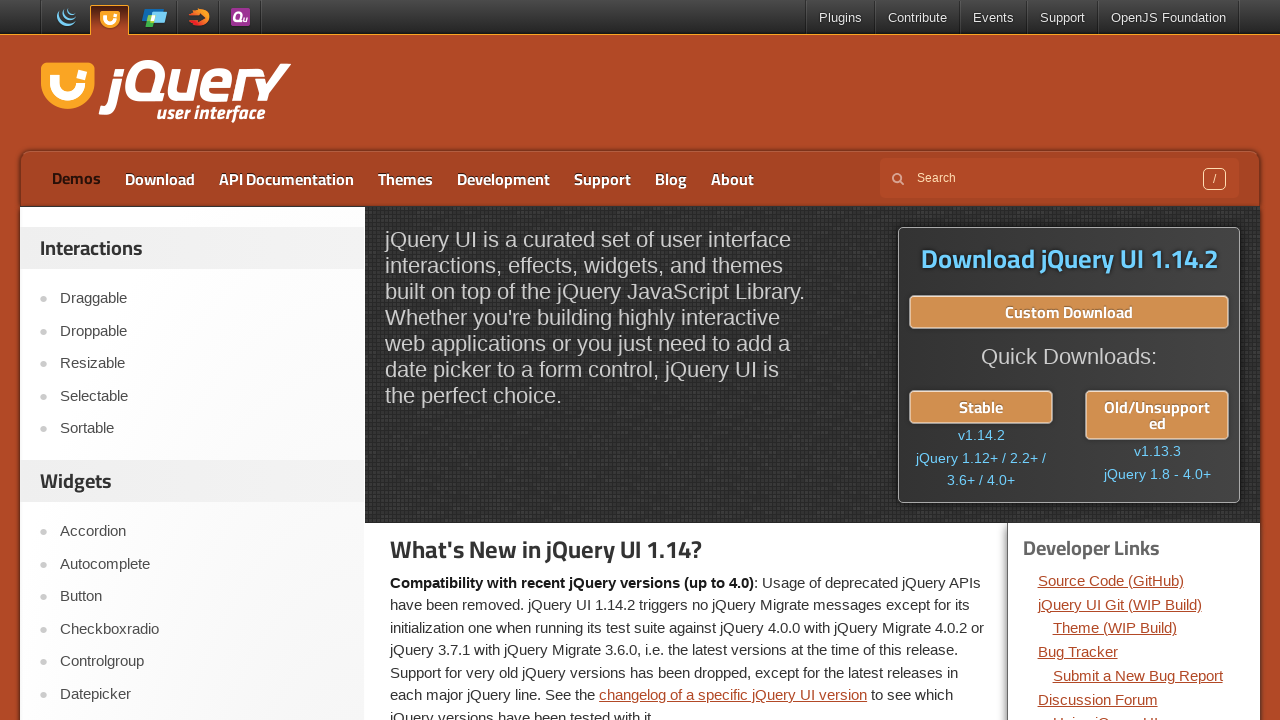

Applied yellow highlight with green dotted border to 'Demos' link (iteration 20)
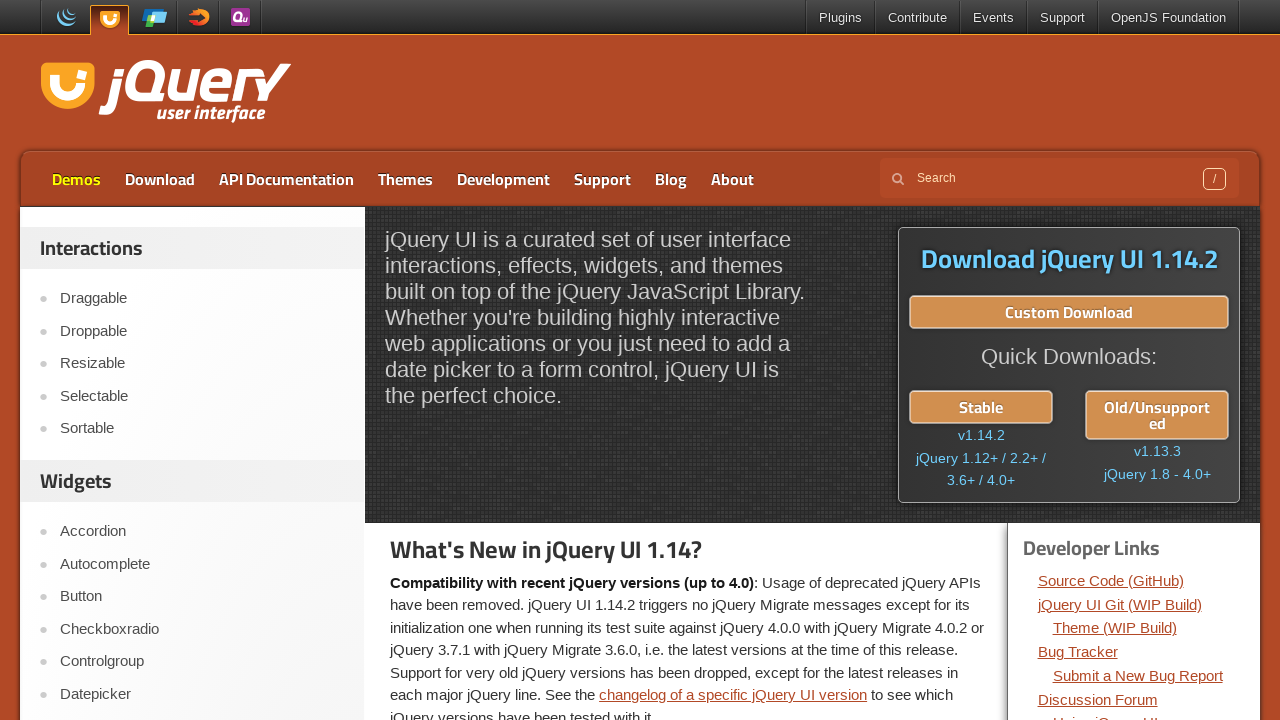

Waited 300ms for highlight visibility (iteration 20)
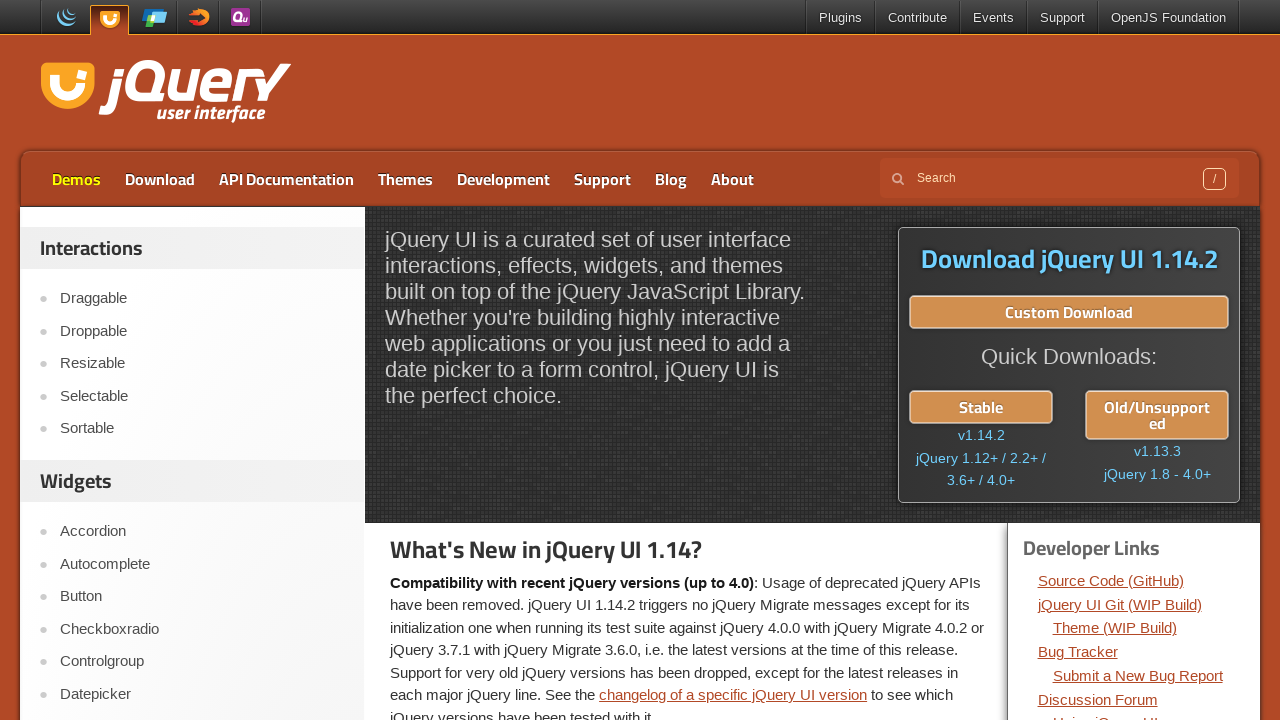

Removed highlight by making text transparent (iteration 20)
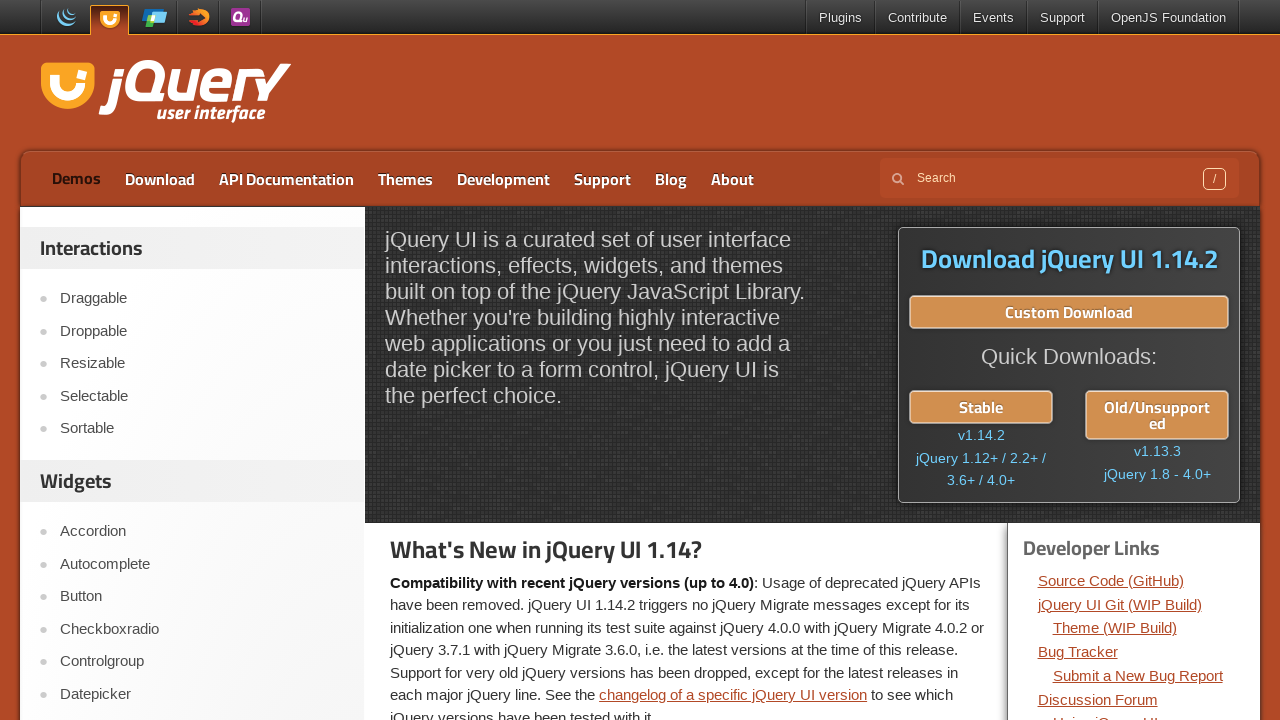

Waited 300ms for highlight removal effect (iteration 20)
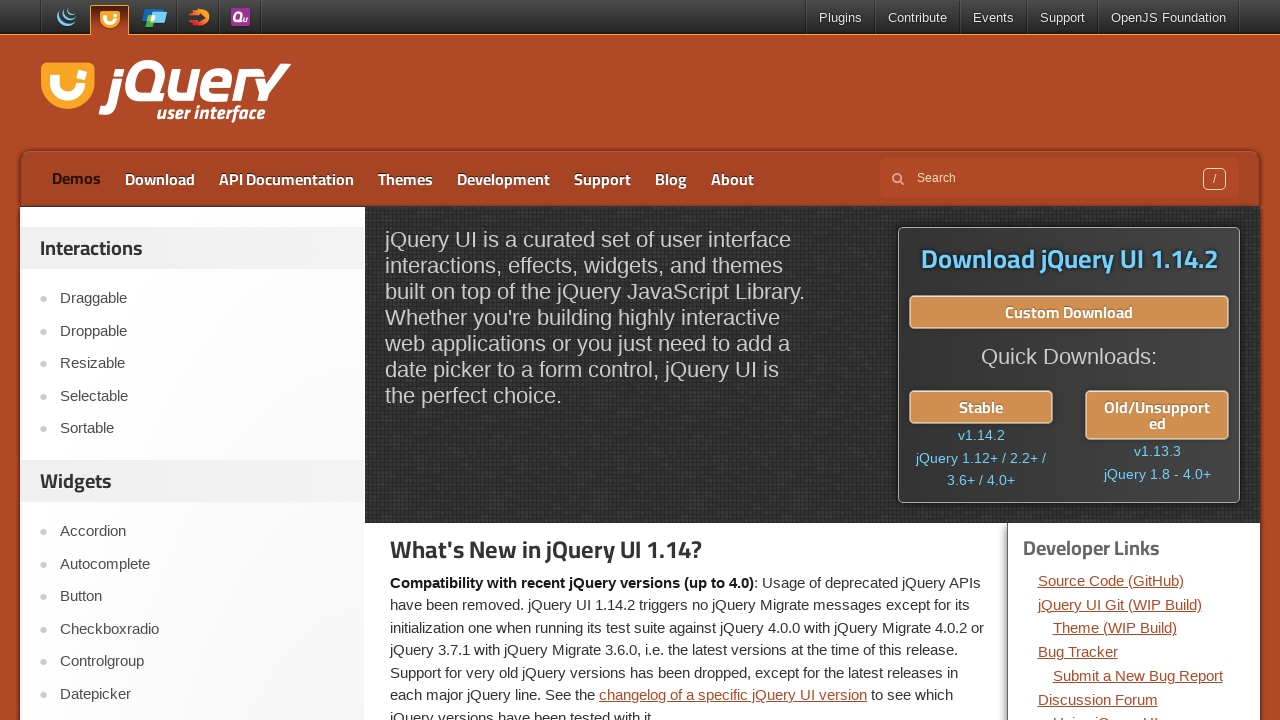

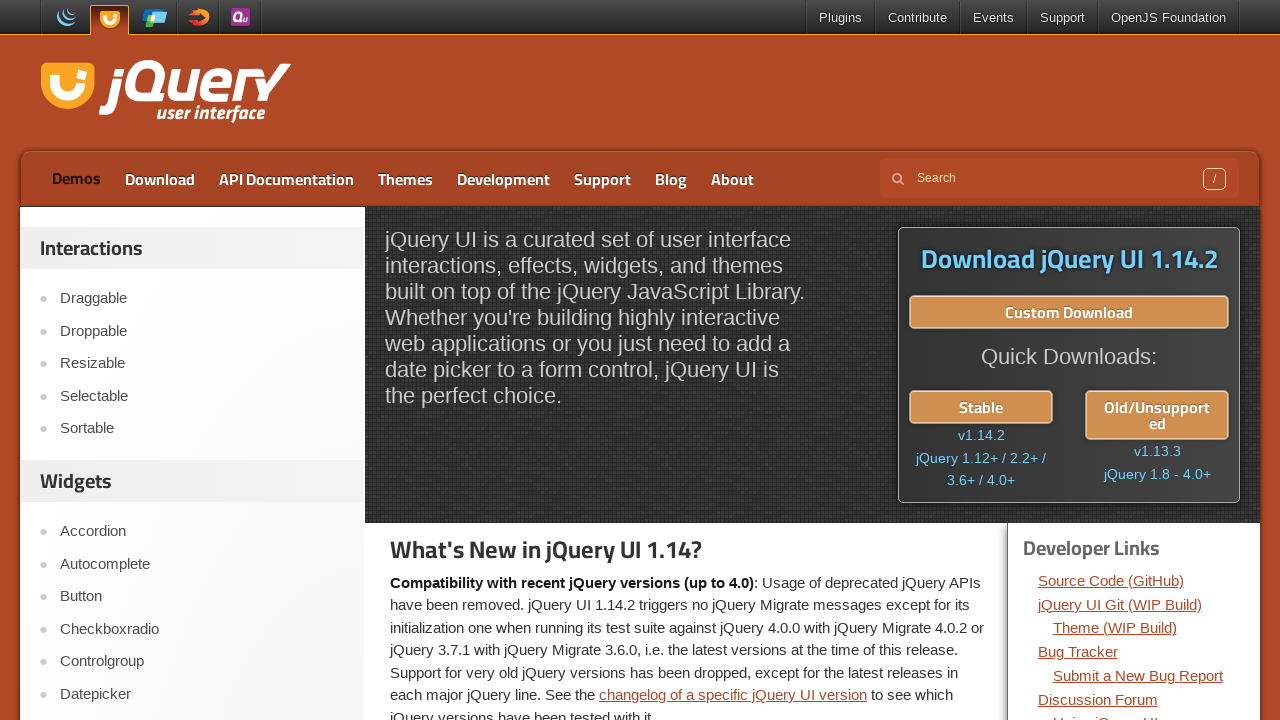